Tests a kitten-collecting game by navigating to the game via menu, starting it, and repeatedly clicking on kitten images until the game is over.

Starting URL: http://thelab.boozang.com/

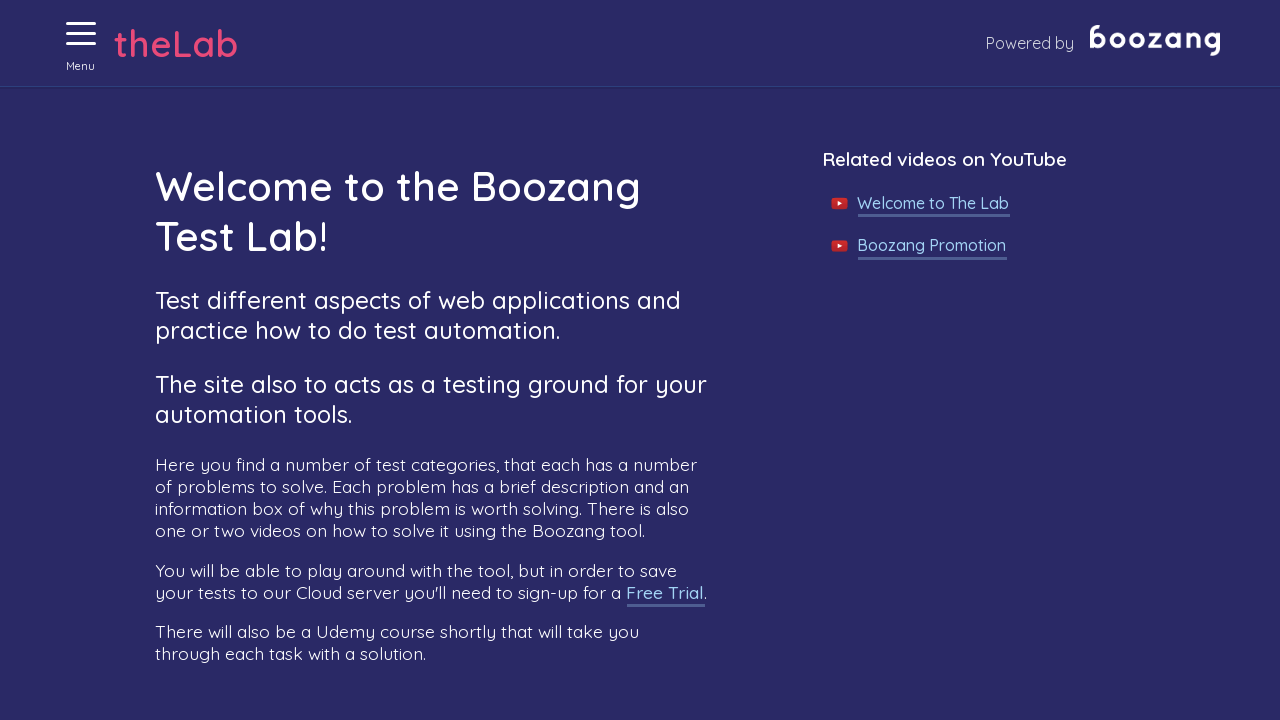

Clicked menu button to open navigation at (81, 34) on xpath=//button[@aria-label='Menu' and @aria-expanded='false']
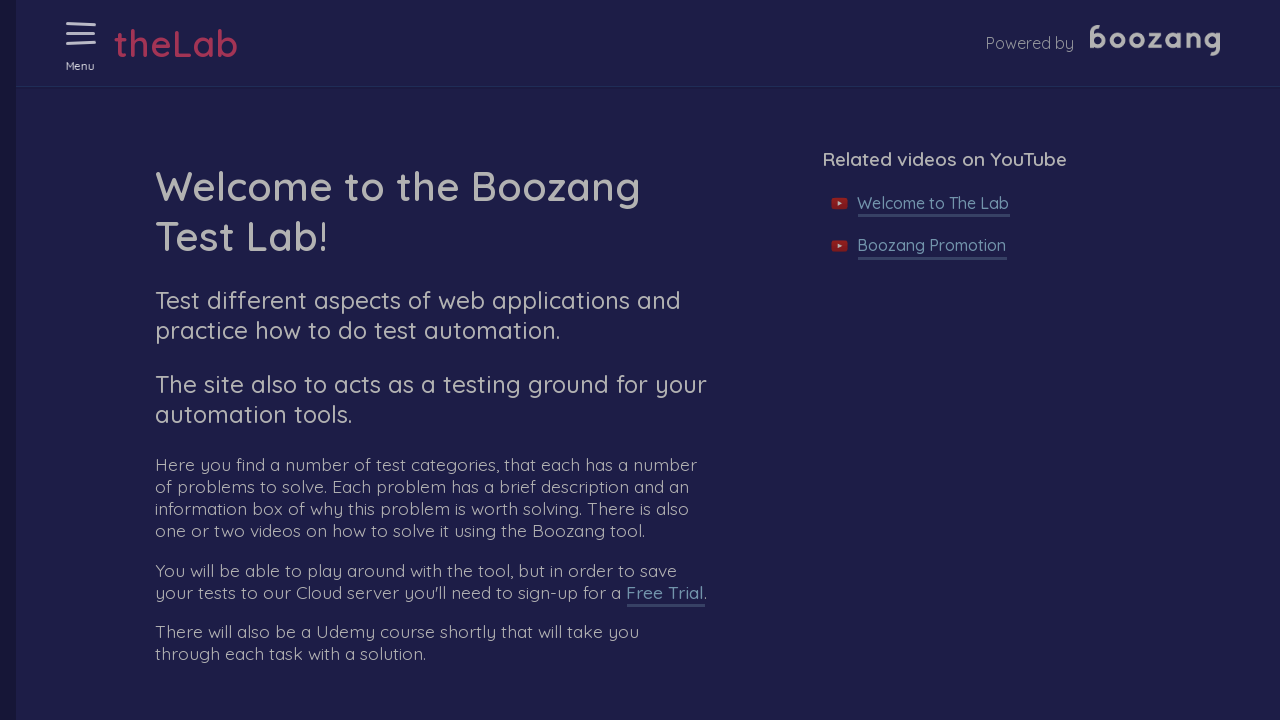

Clicked 'Collecting kittens' menu item at (119, 628) on xpath=//a[.='Collecting kittens']
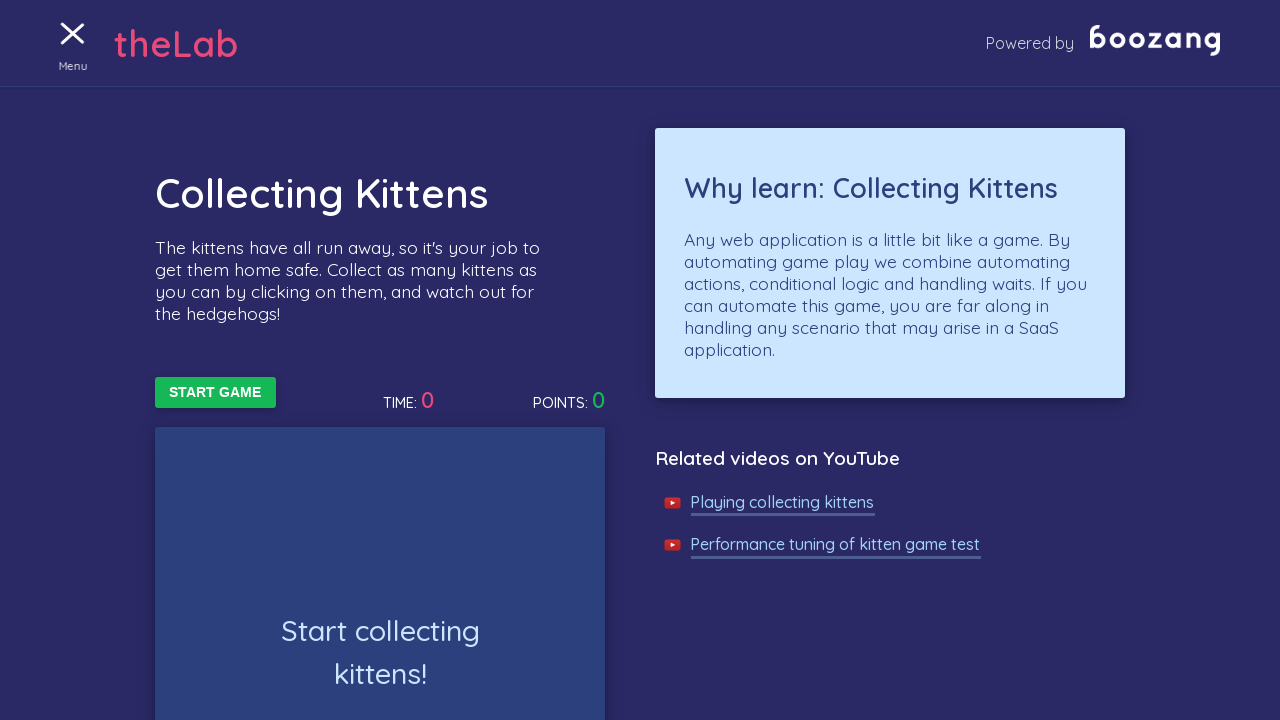

Clicked 'Start Game' button at (215, 393) on xpath=//button[text()='Start Game']
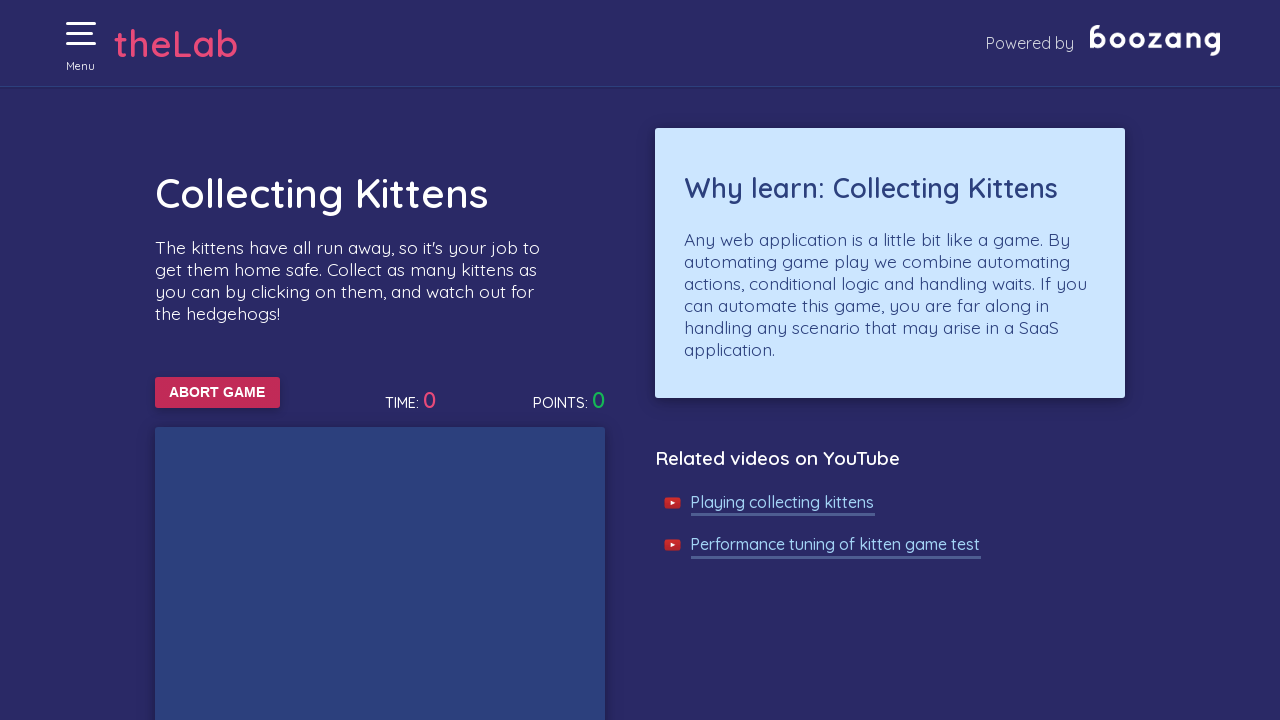

Waited 250ms for kittens to appear
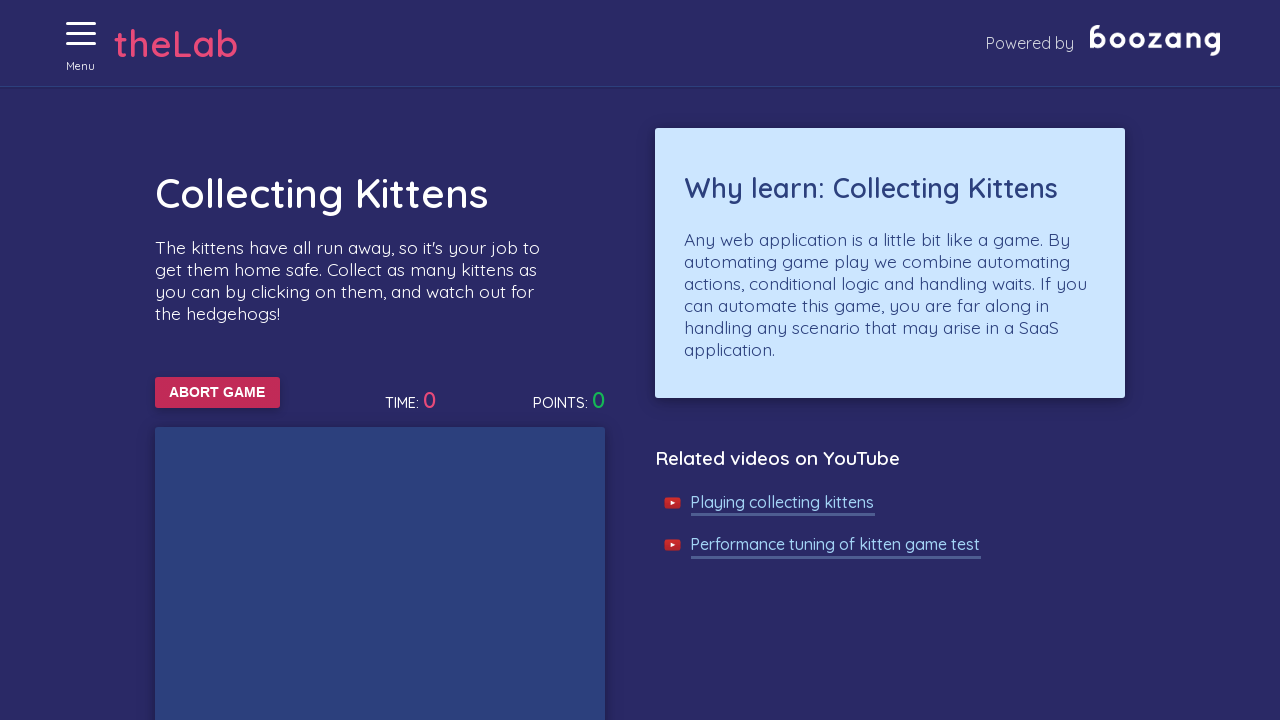

Waited 250ms for kittens to appear
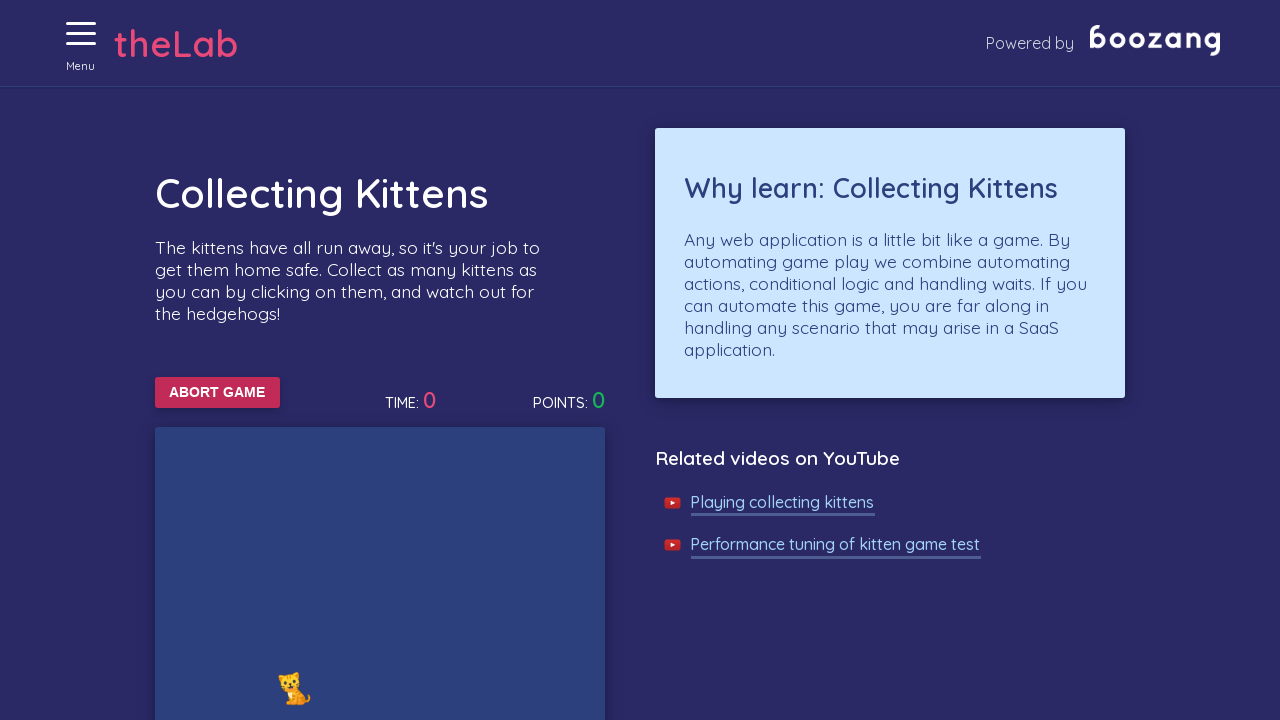

Clicked on a kitten image at (294, 688) on //img[@alt='Cat']
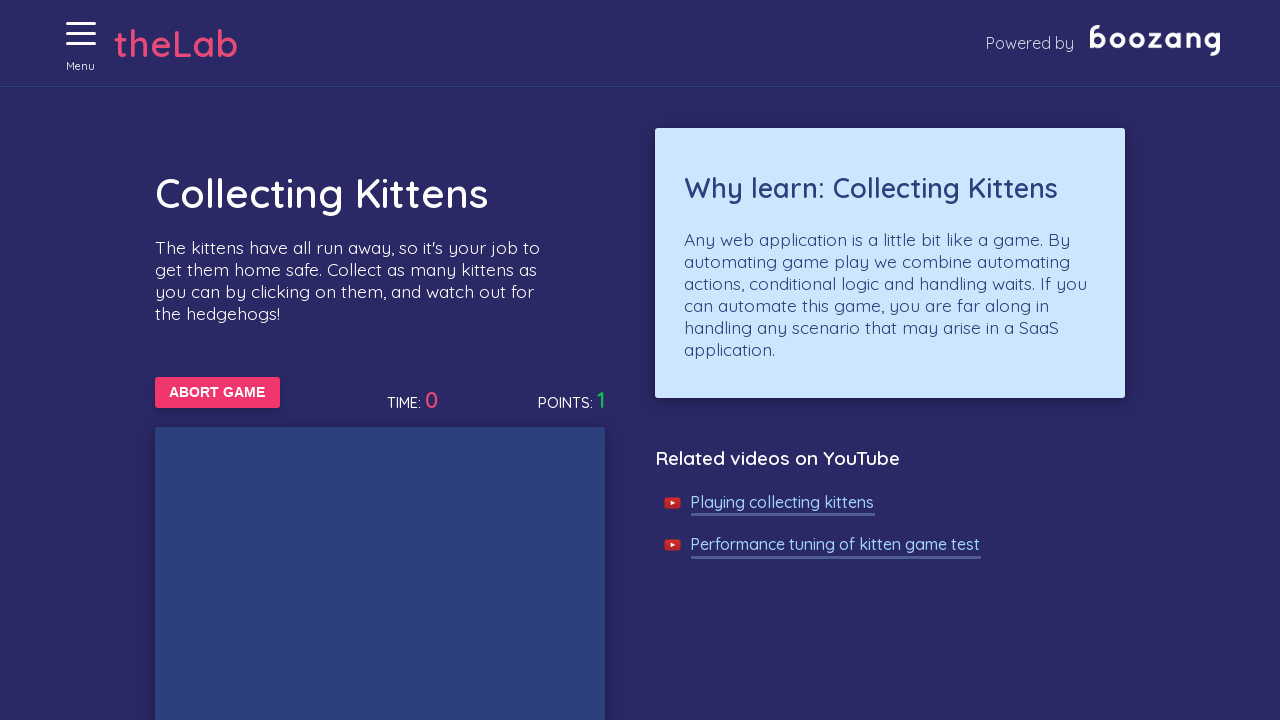

Waited 250ms for kittens to appear
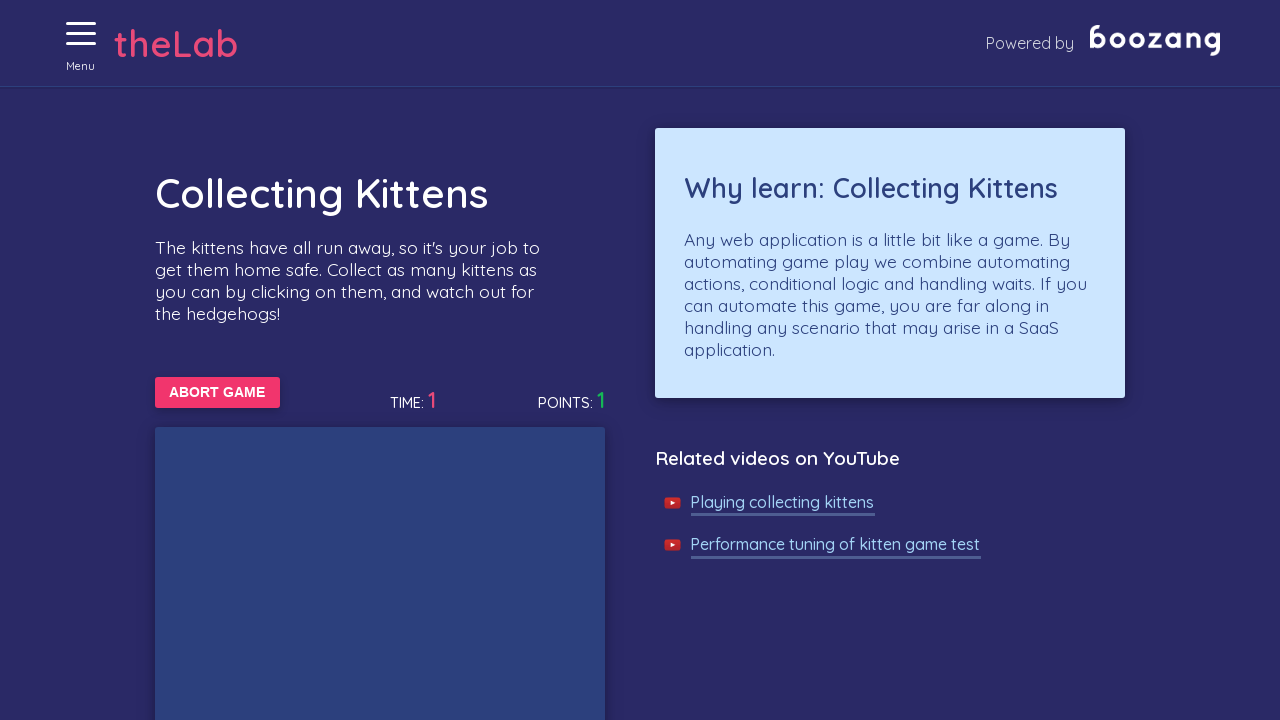

Clicked on a kitten image at (266, 360) on //img[@alt='Cat']
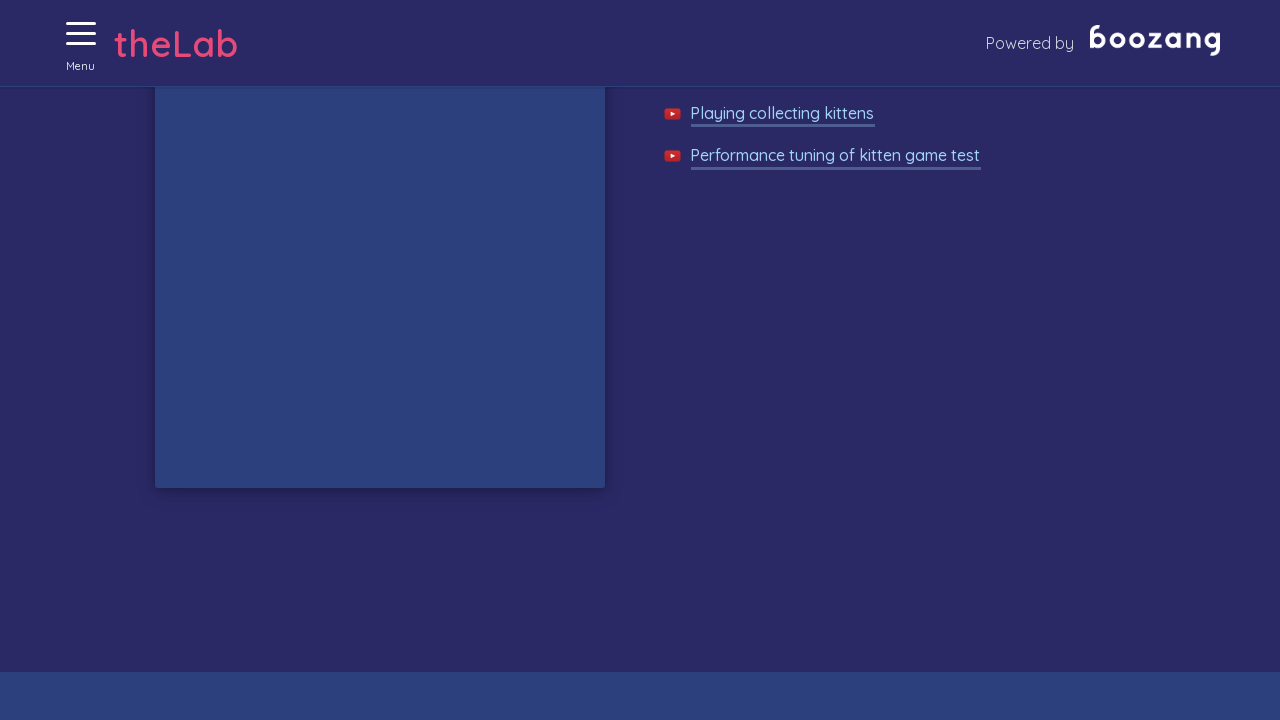

Waited 250ms for kittens to appear
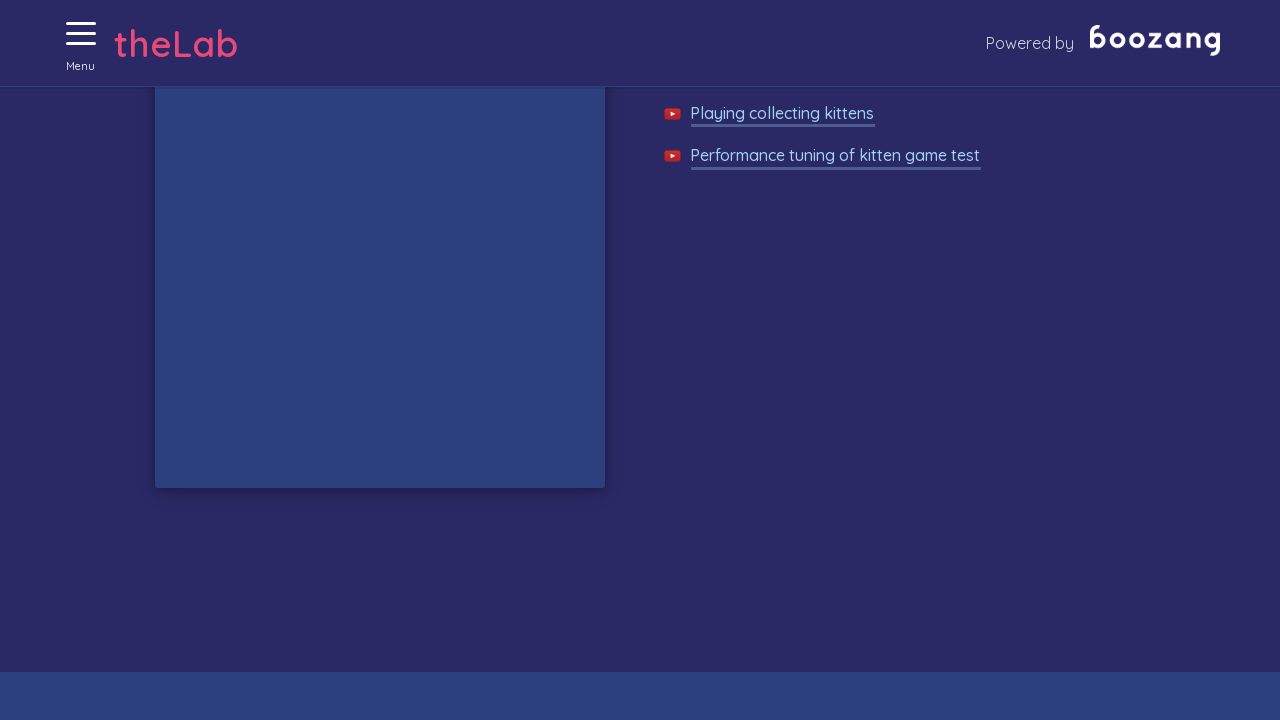

Waited 250ms for kittens to appear
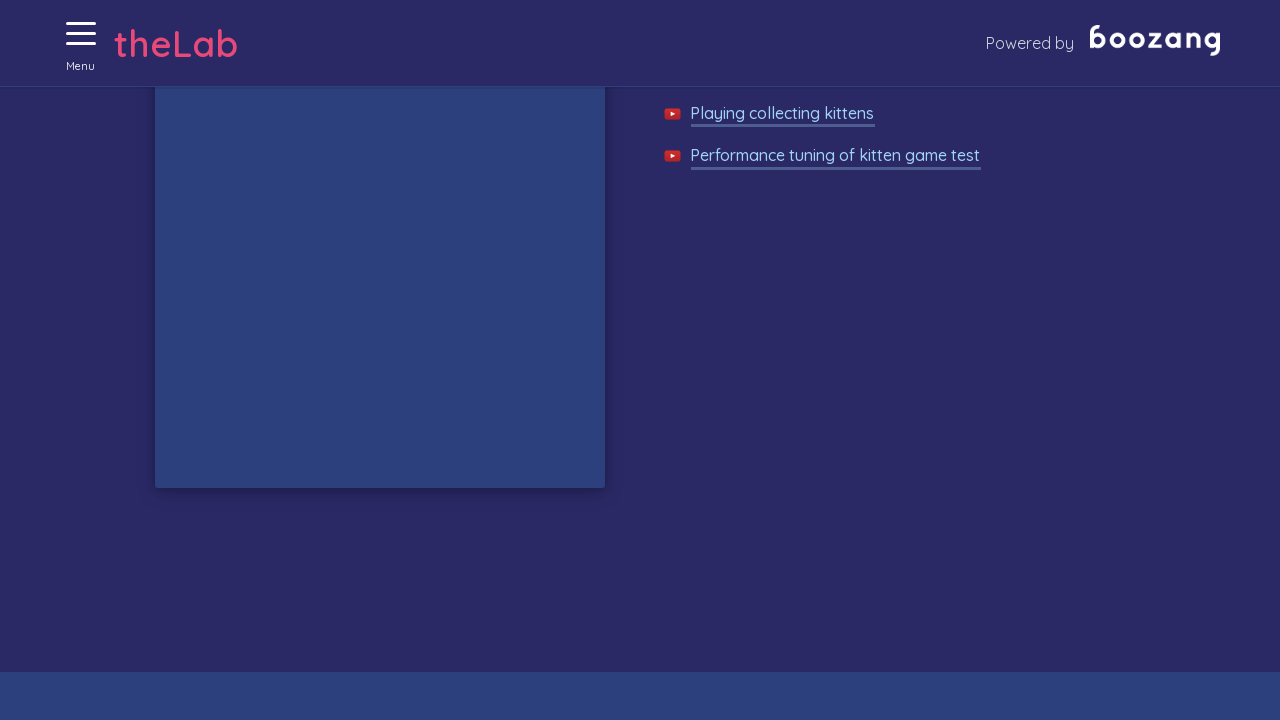

Waited 250ms for kittens to appear
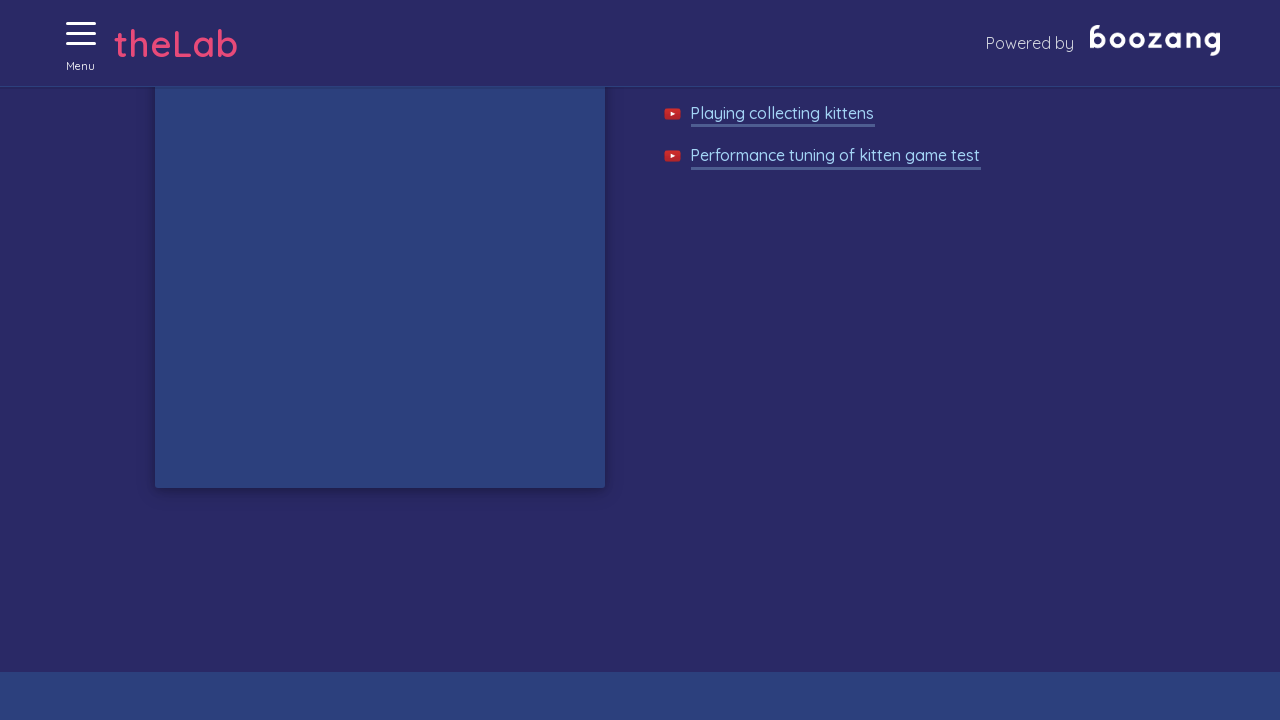

Waited 250ms for kittens to appear
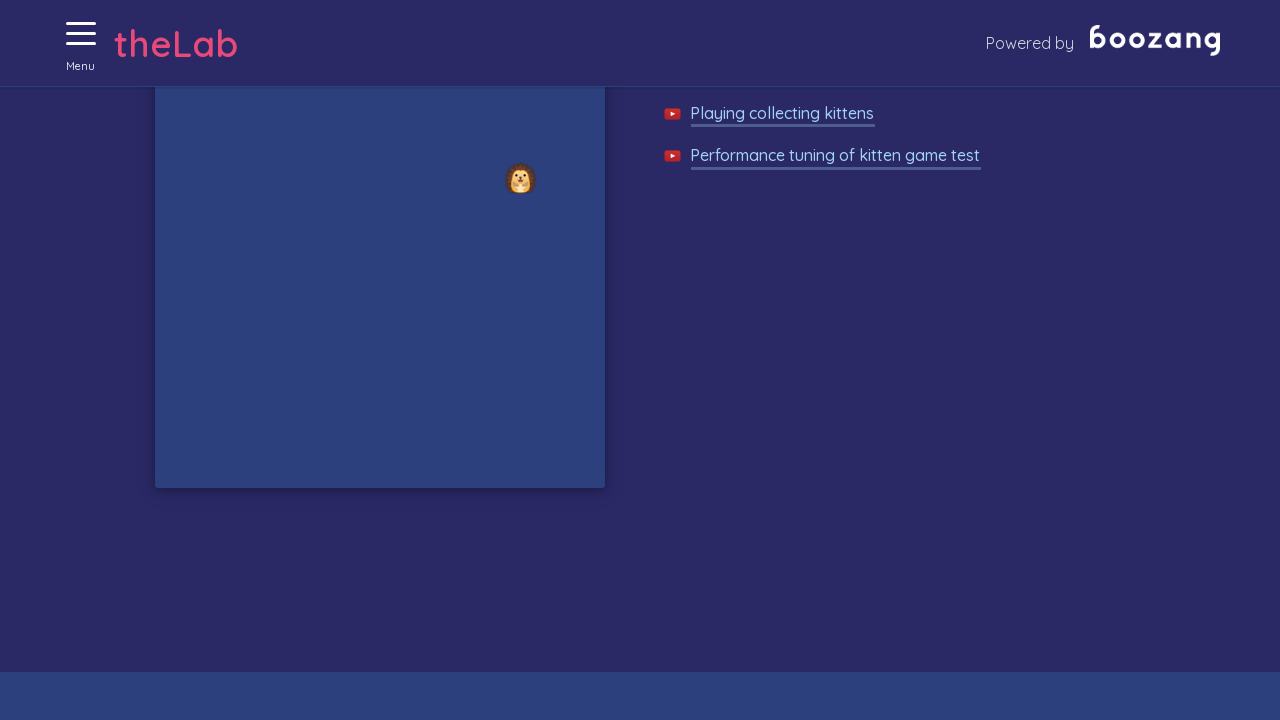

Waited 250ms for kittens to appear
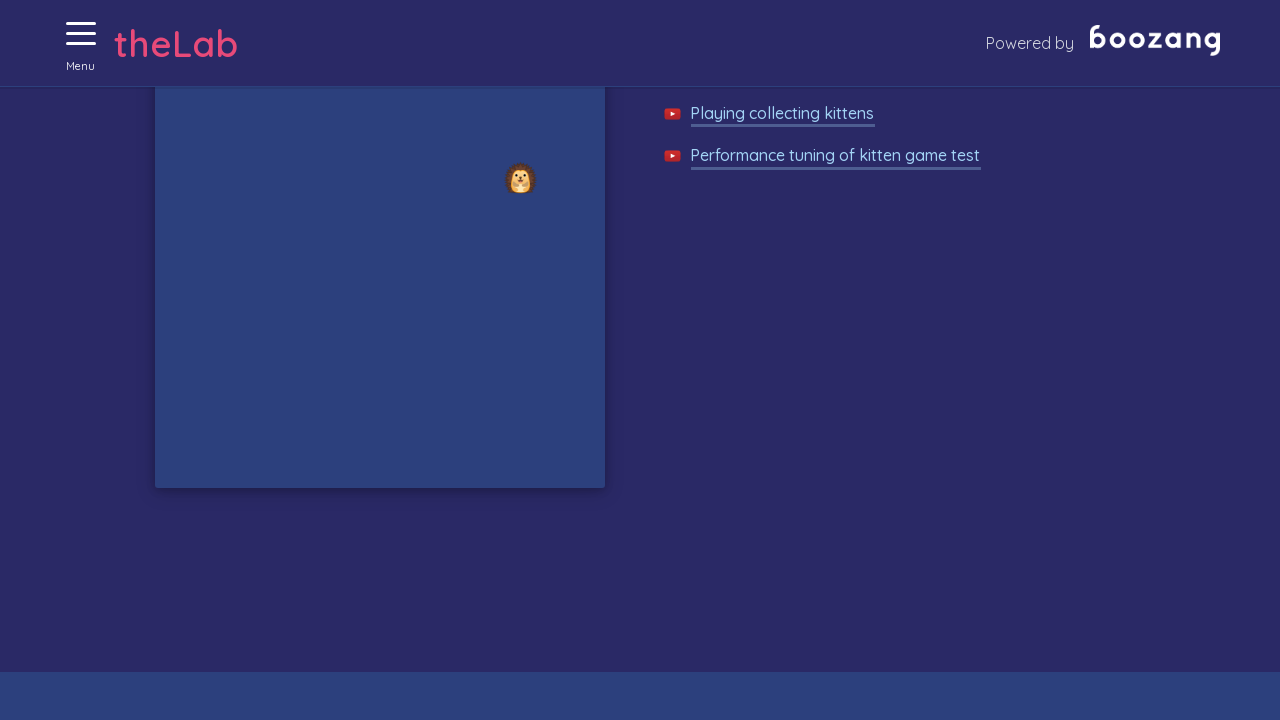

Waited 250ms for kittens to appear
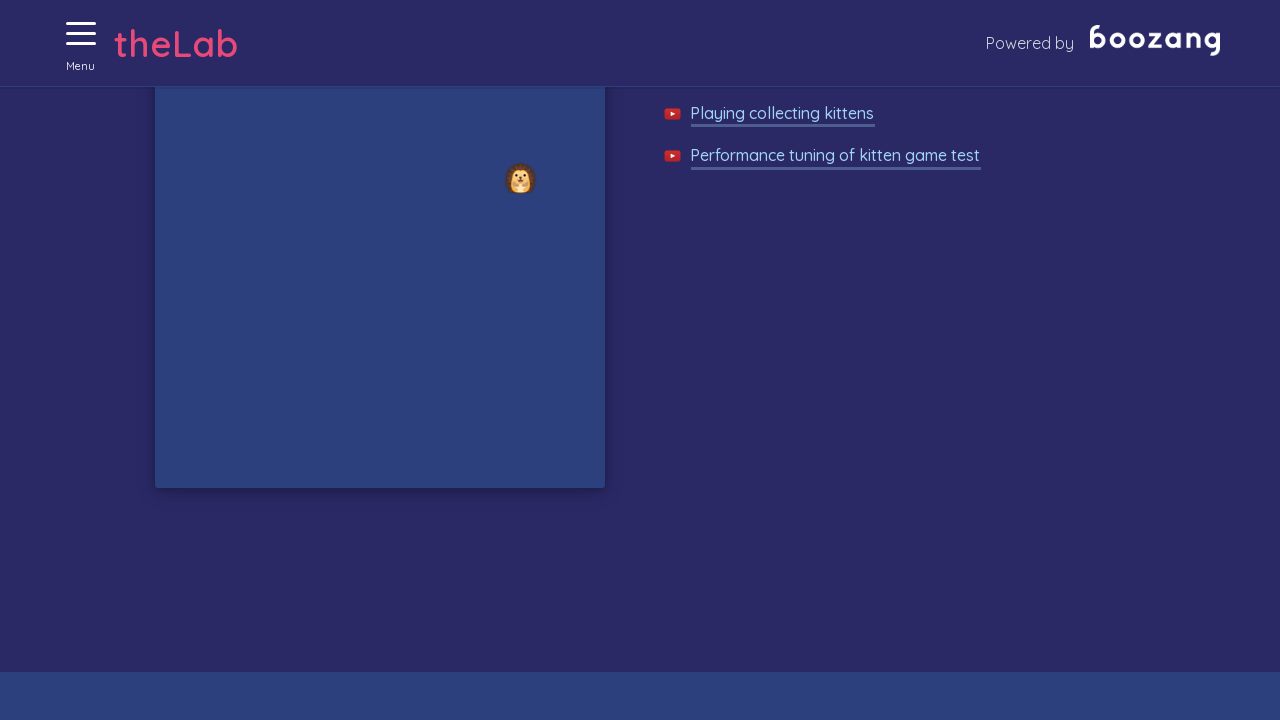

Waited 250ms for kittens to appear
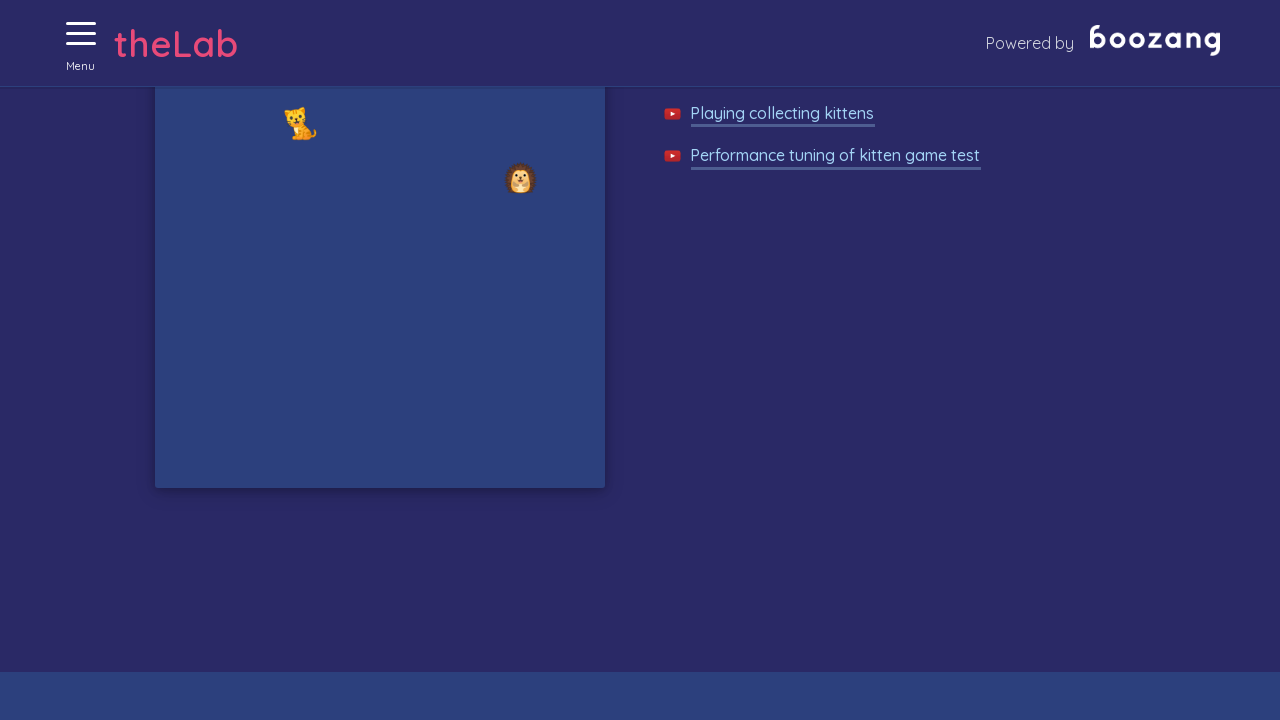

Clicked on a kitten image at (300, 123) on //img[@alt='Cat']
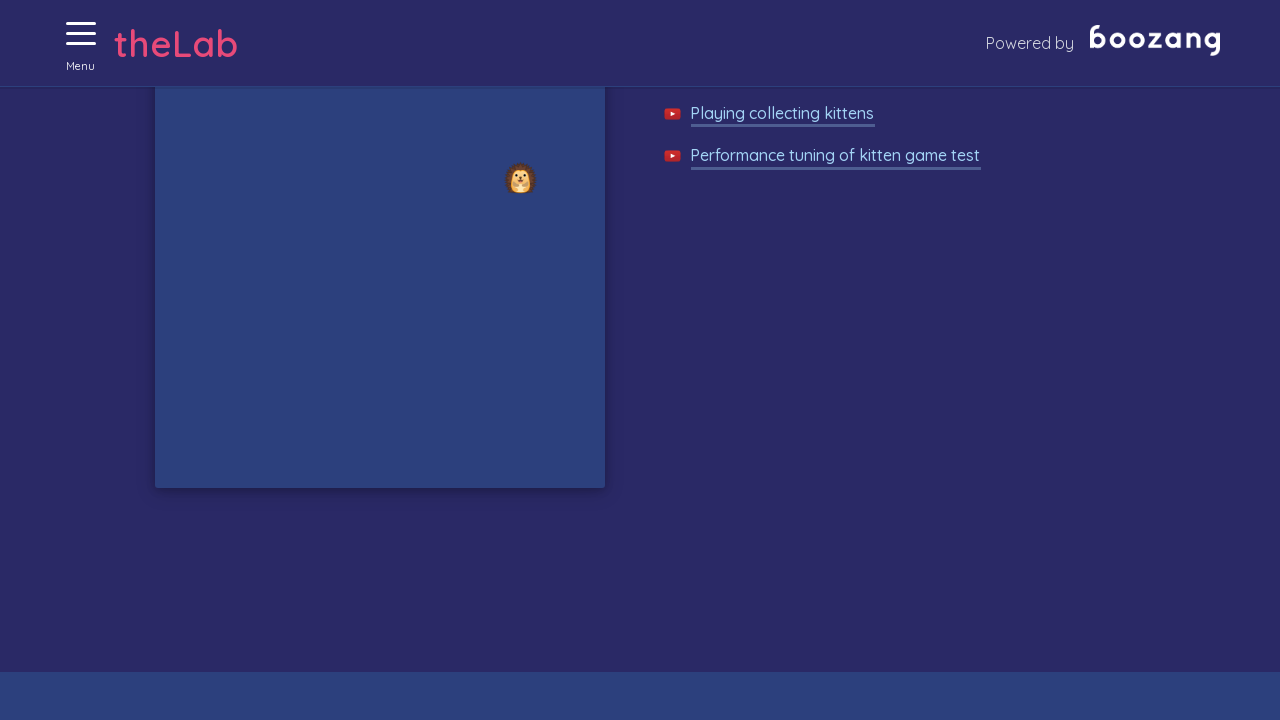

Waited 250ms for kittens to appear
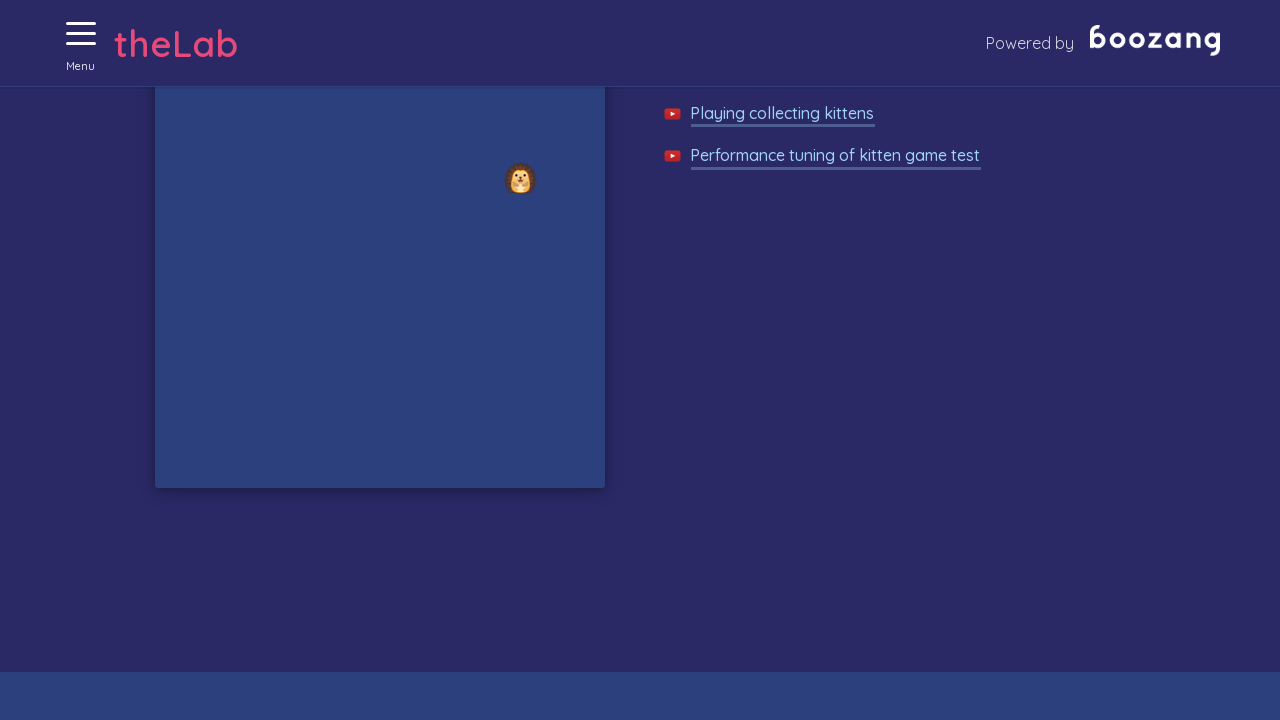

Waited 250ms for kittens to appear
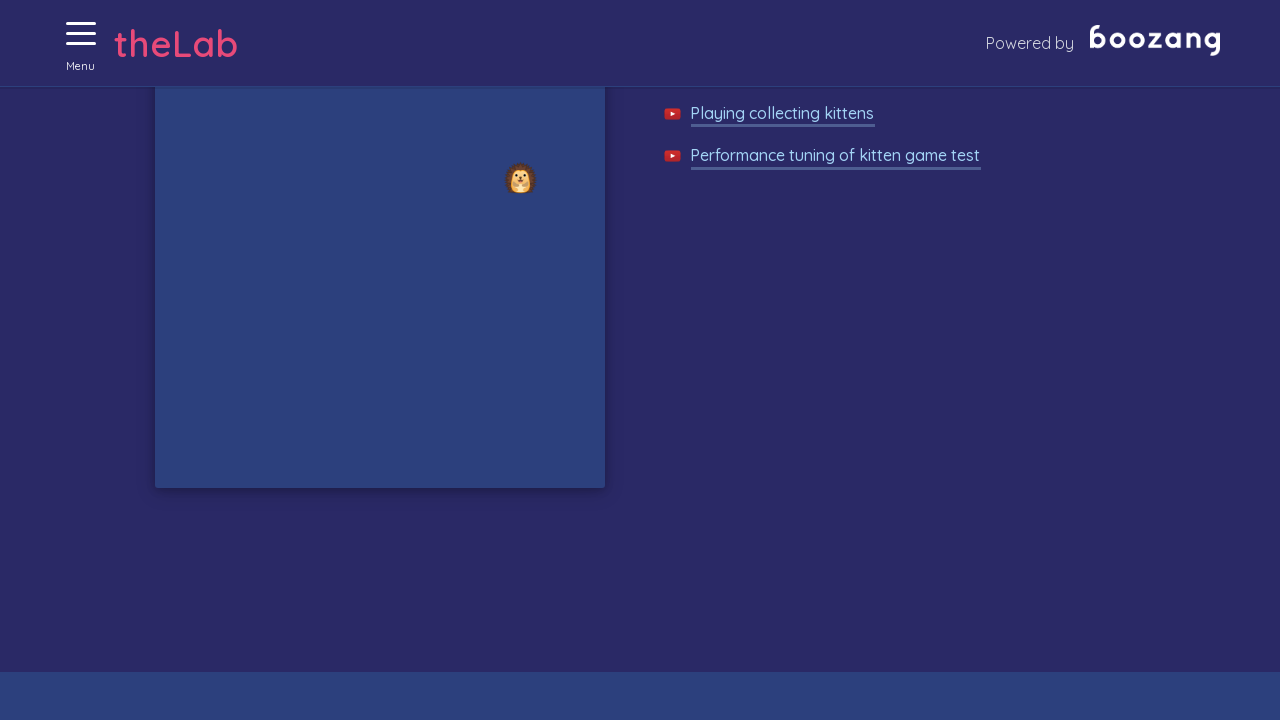

Clicked on a kitten image at (244, 458) on //img[@alt='Cat']
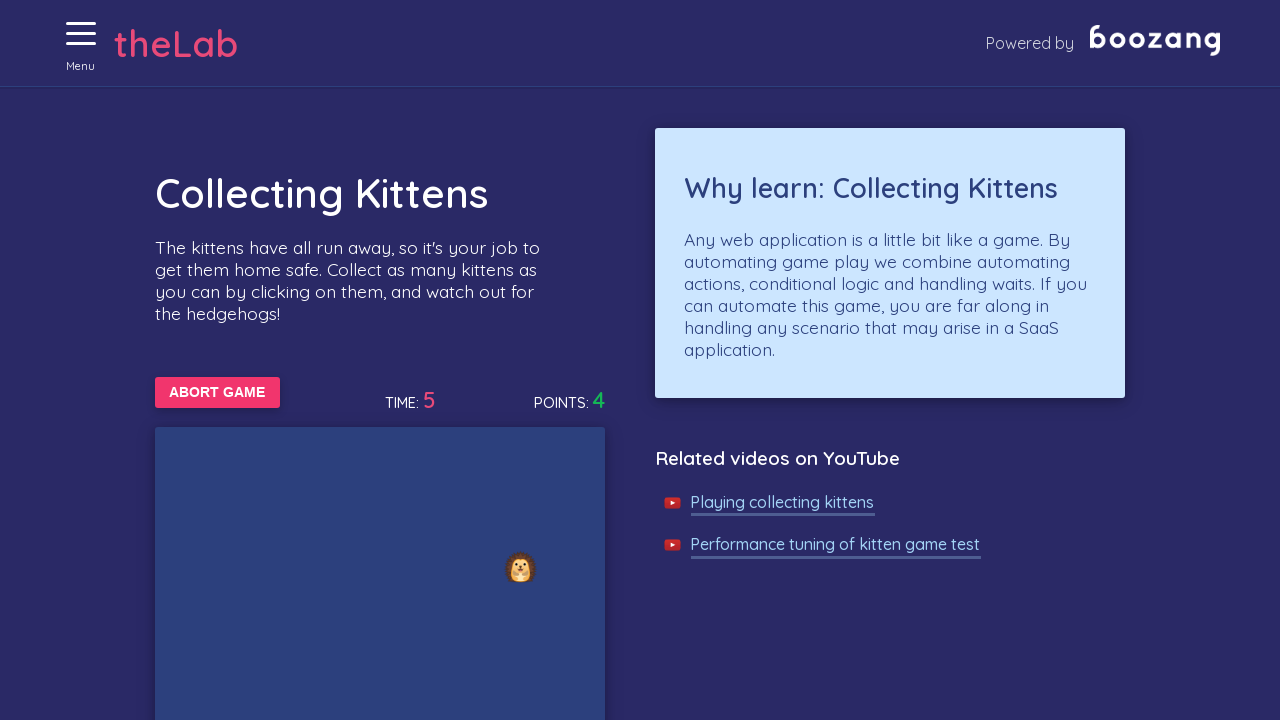

Waited 250ms for kittens to appear
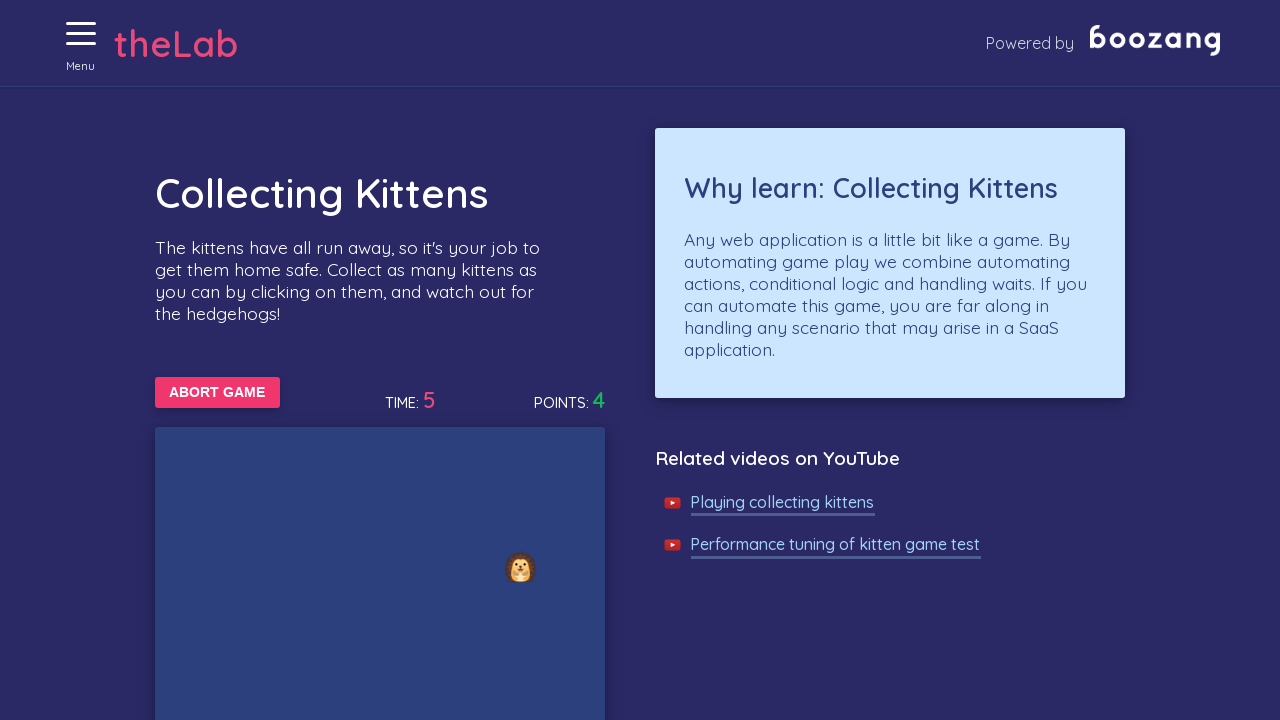

Waited 250ms for kittens to appear
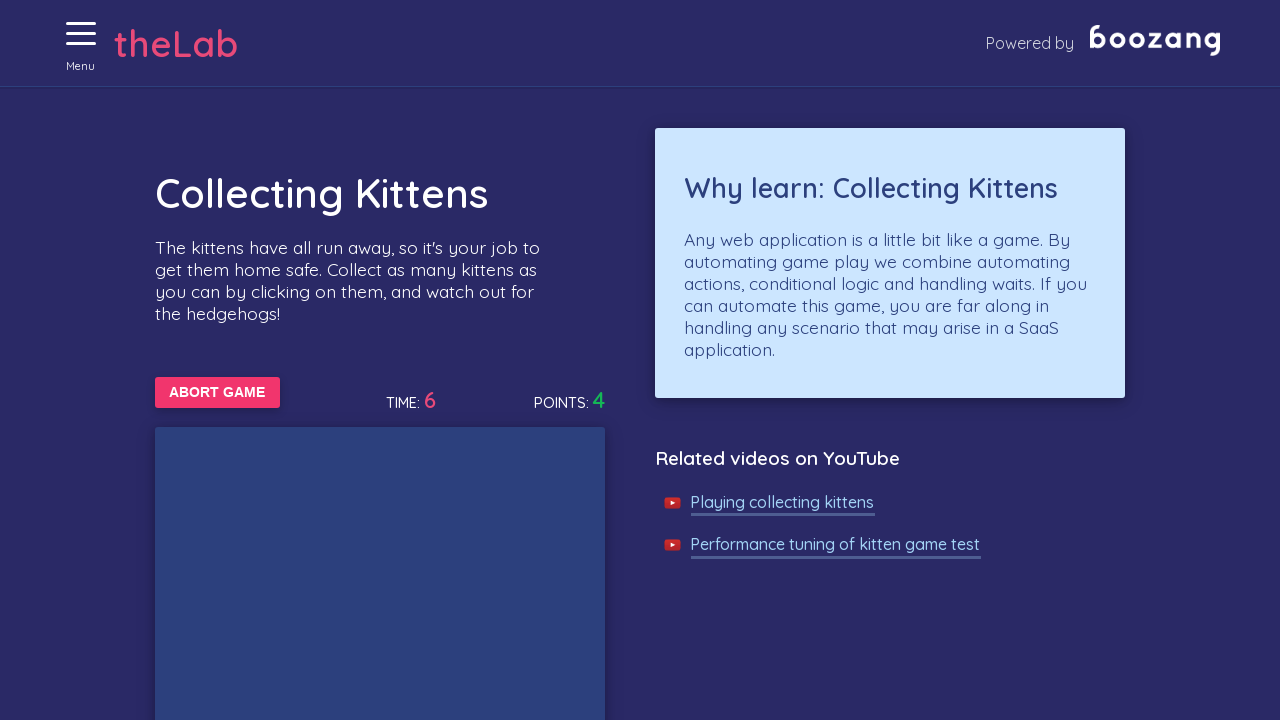

Waited 250ms for kittens to appear
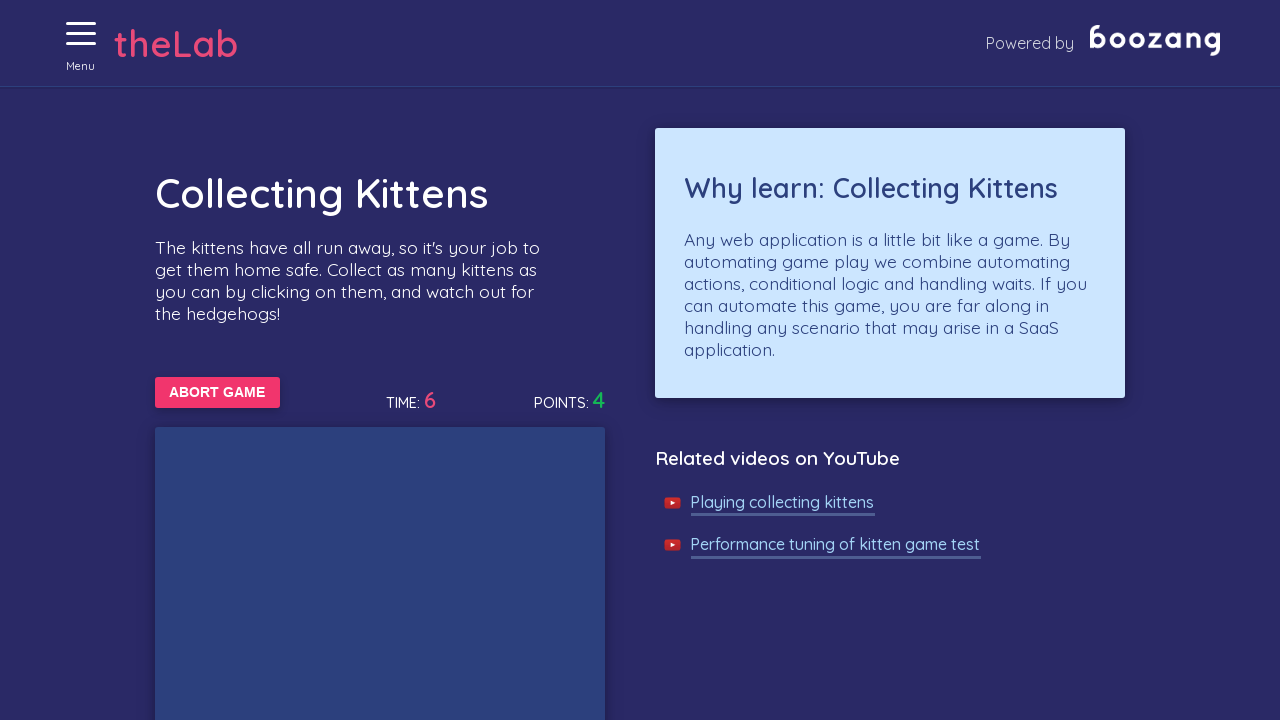

Waited 250ms for kittens to appear
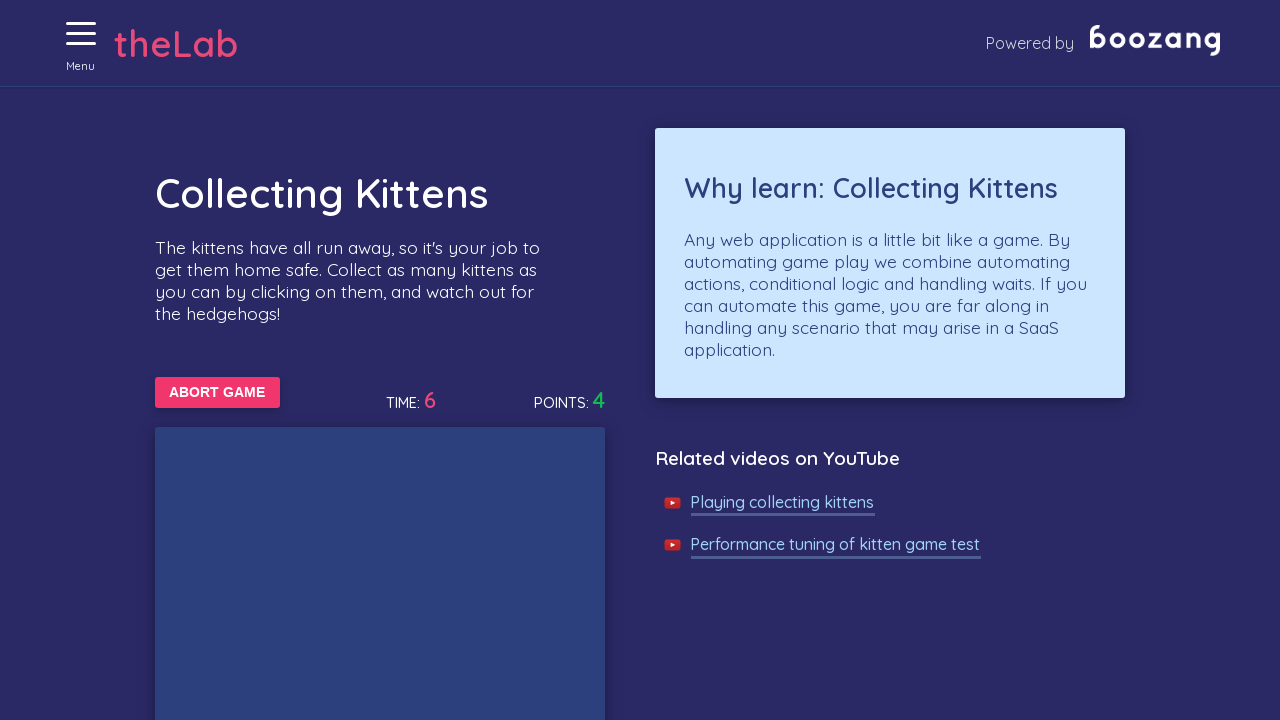

Waited 250ms for kittens to appear
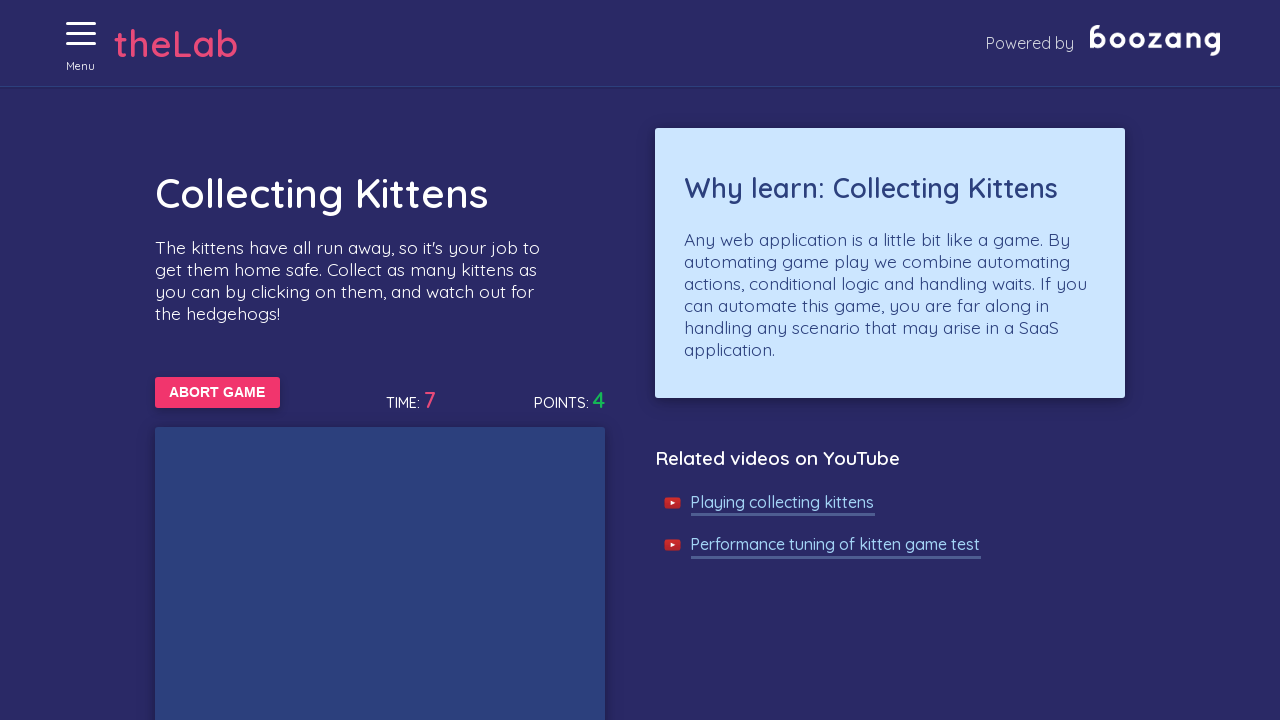

Waited 250ms for kittens to appear
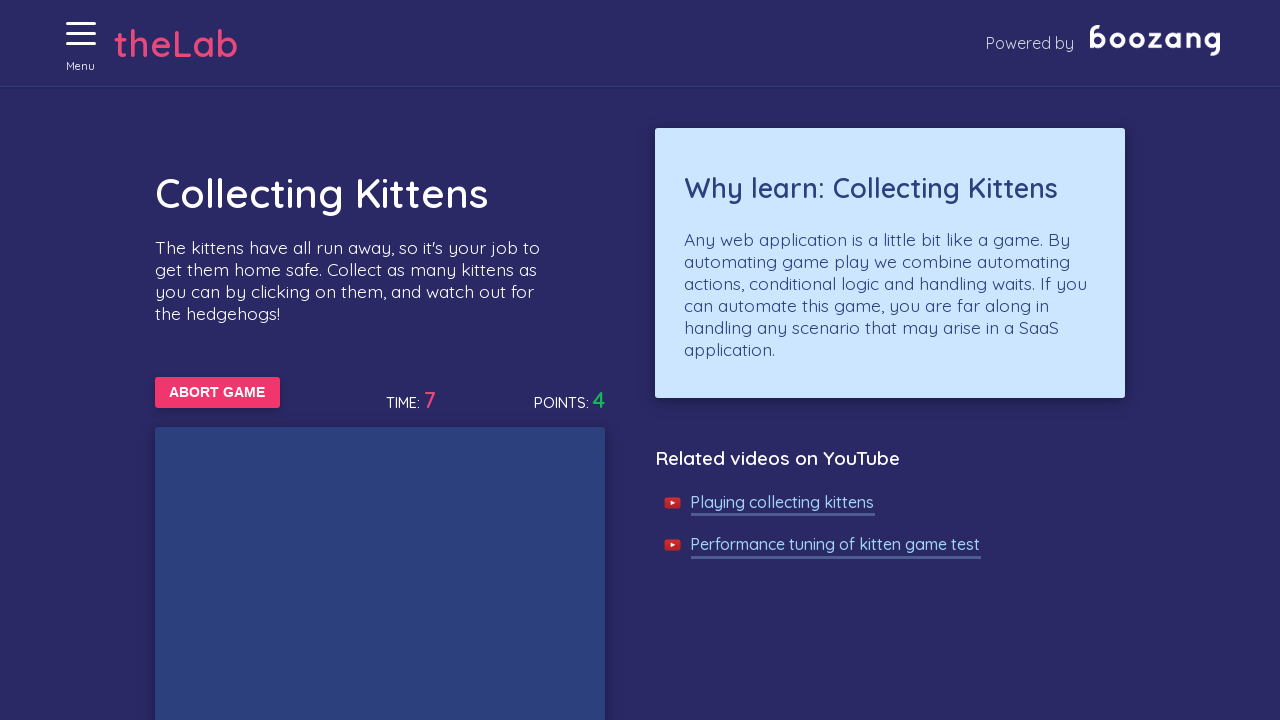

Waited 250ms for kittens to appear
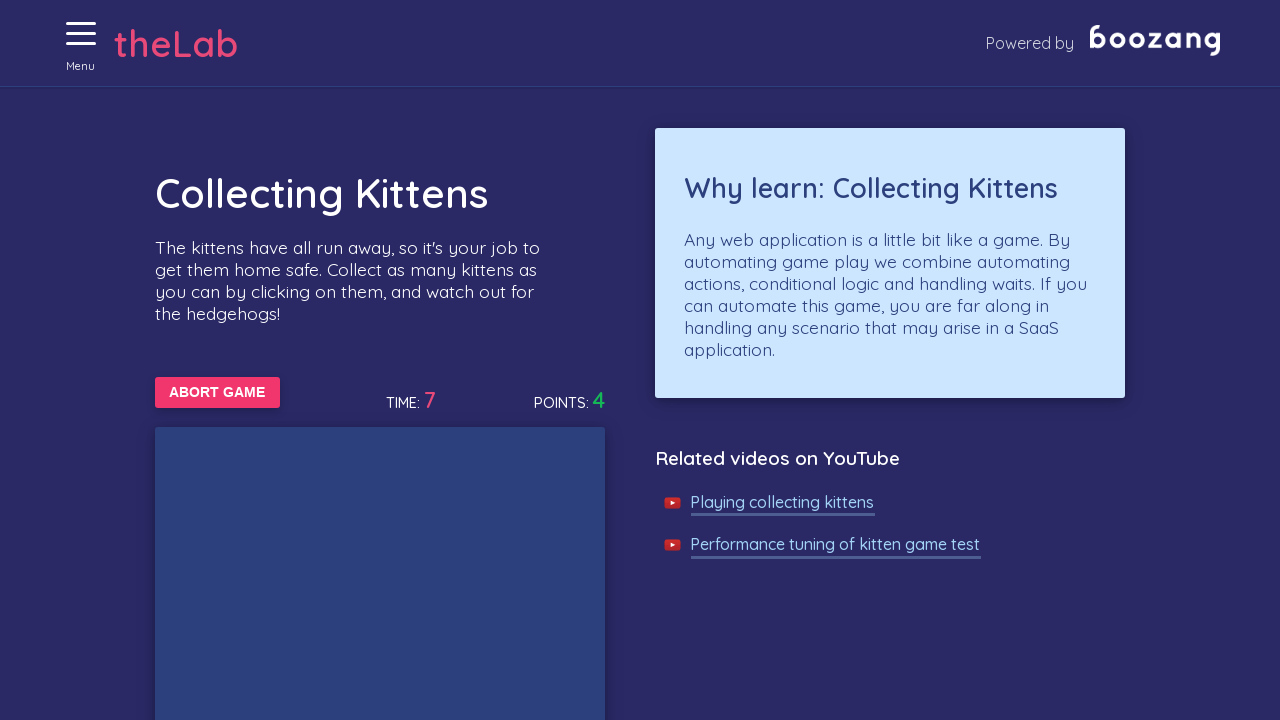

Waited 250ms for kittens to appear
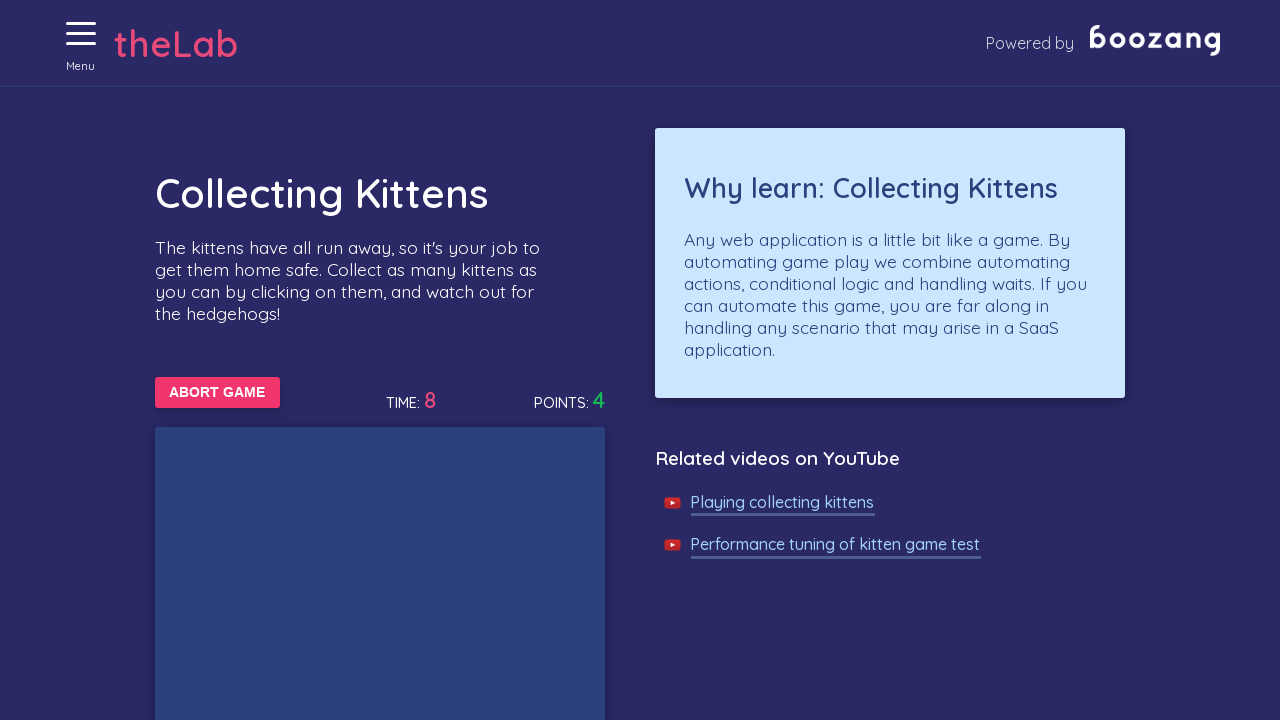

Waited 250ms for kittens to appear
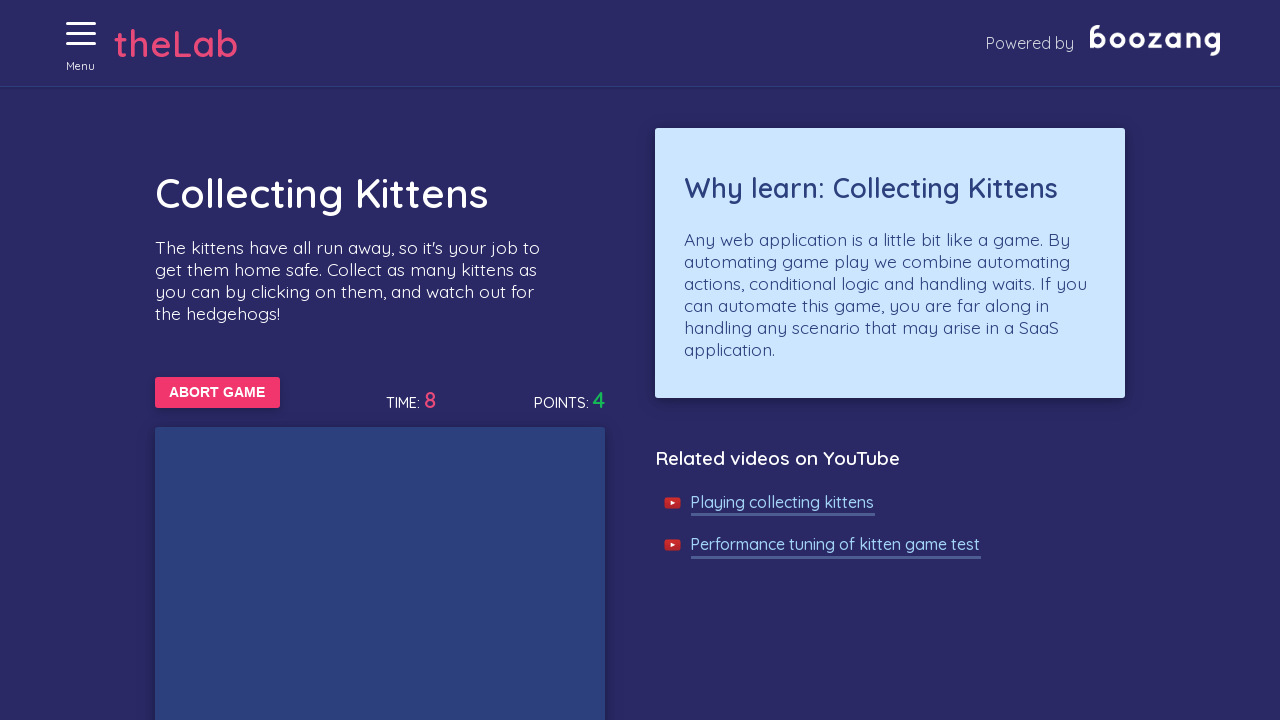

Waited 250ms for kittens to appear
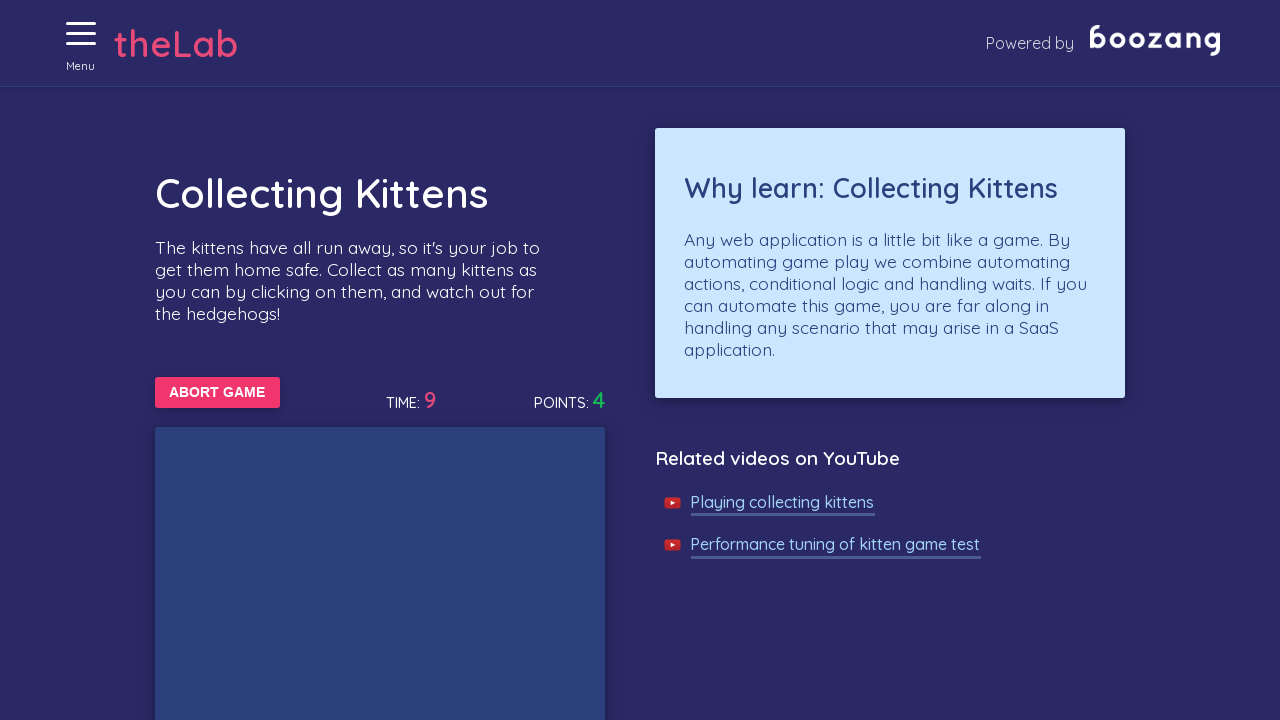

Waited 250ms for kittens to appear
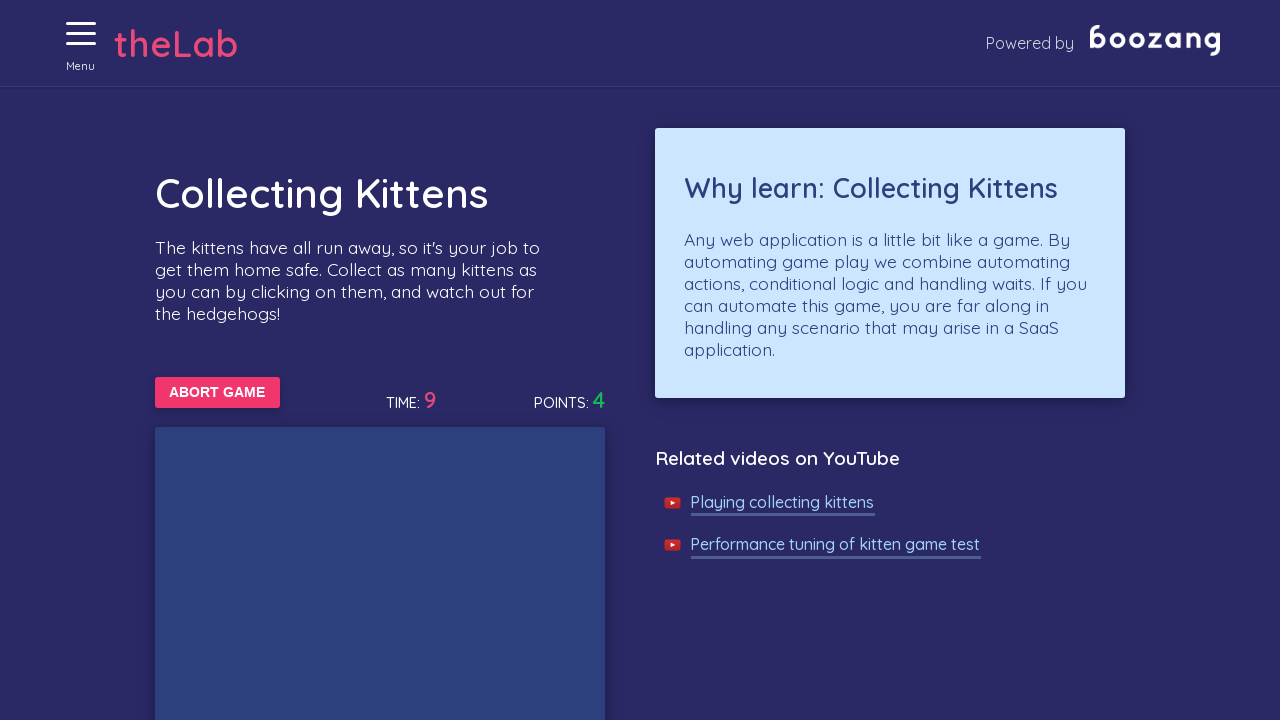

Waited 250ms for kittens to appear
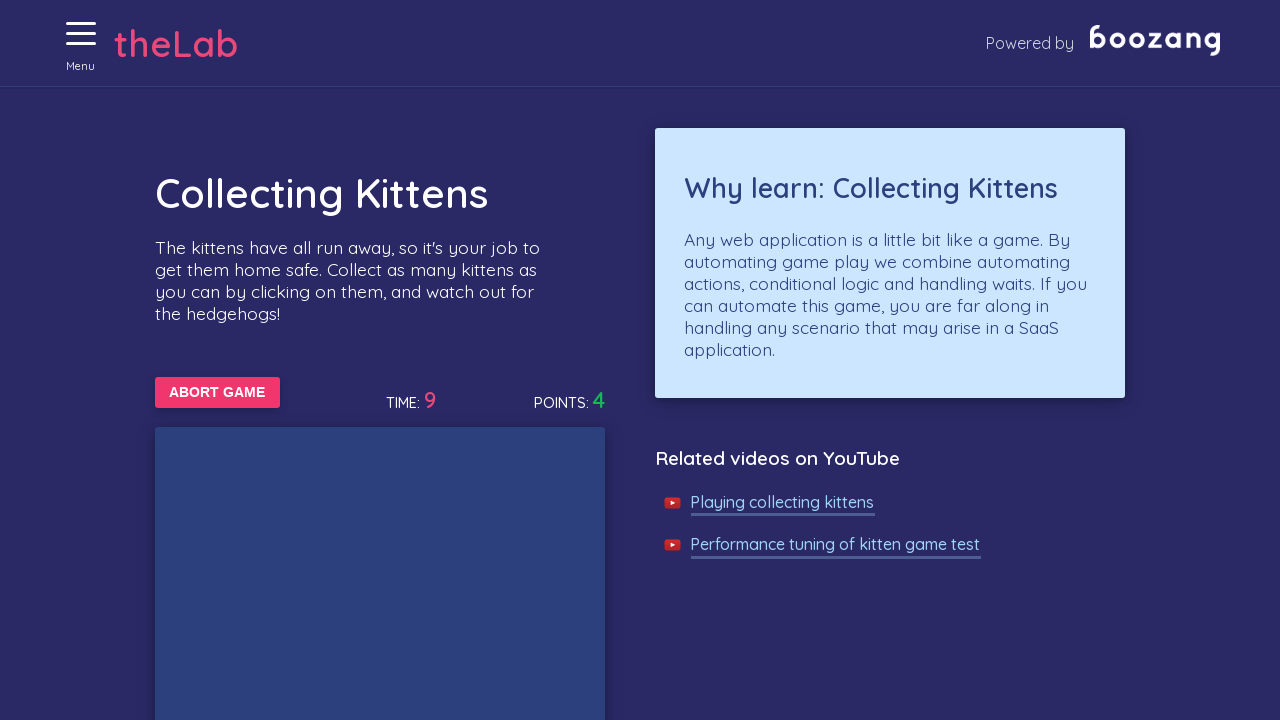

Waited 250ms for kittens to appear
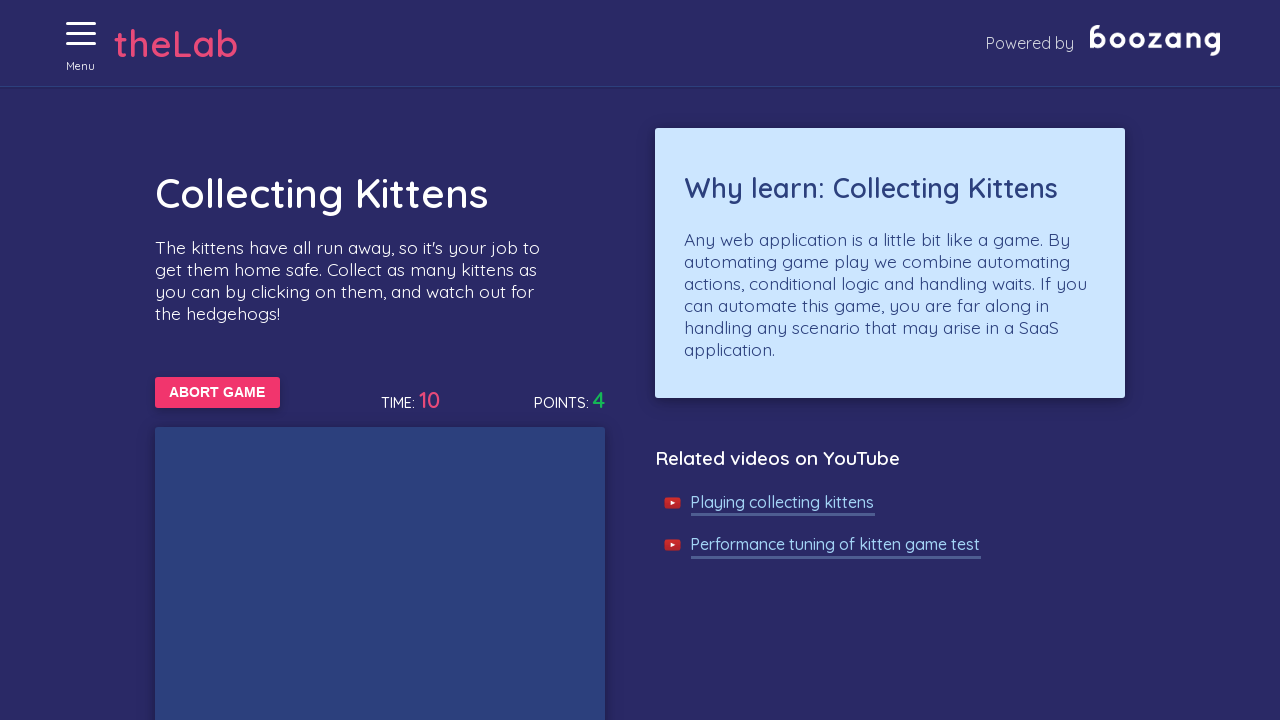

Clicked on a kitten image at (426, 657) on //img[@alt='Cat']
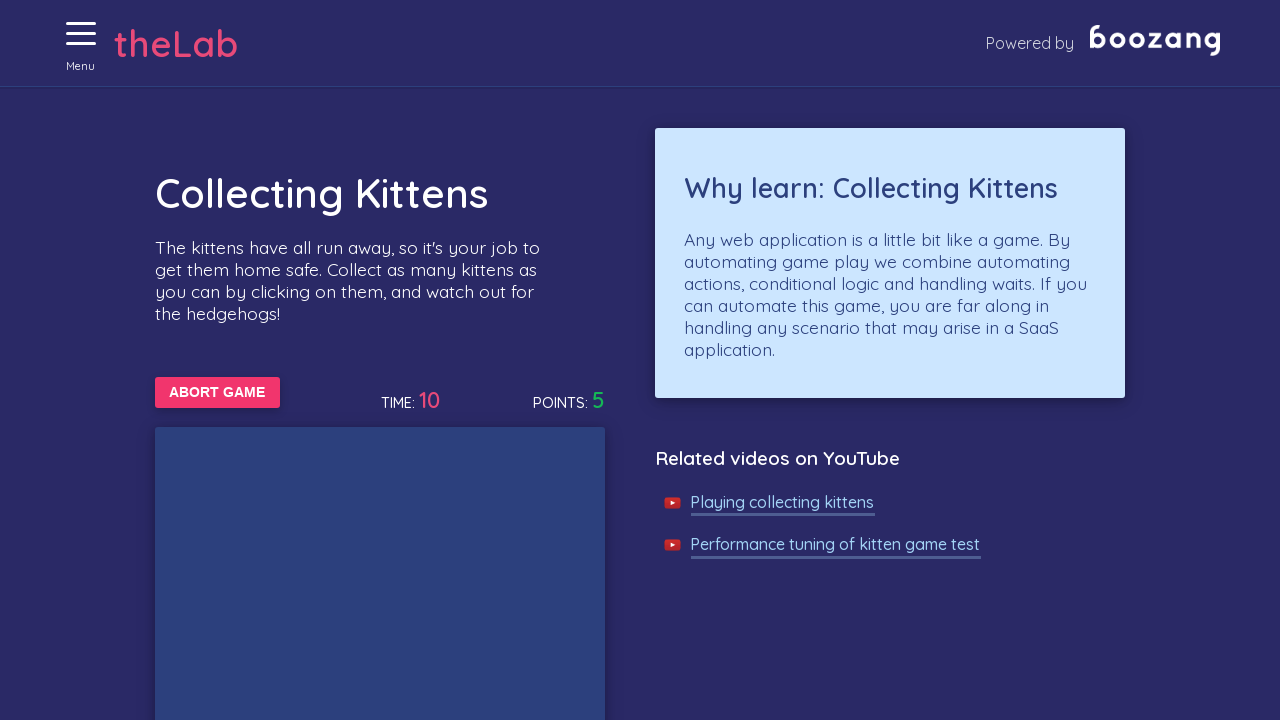

Waited 250ms for kittens to appear
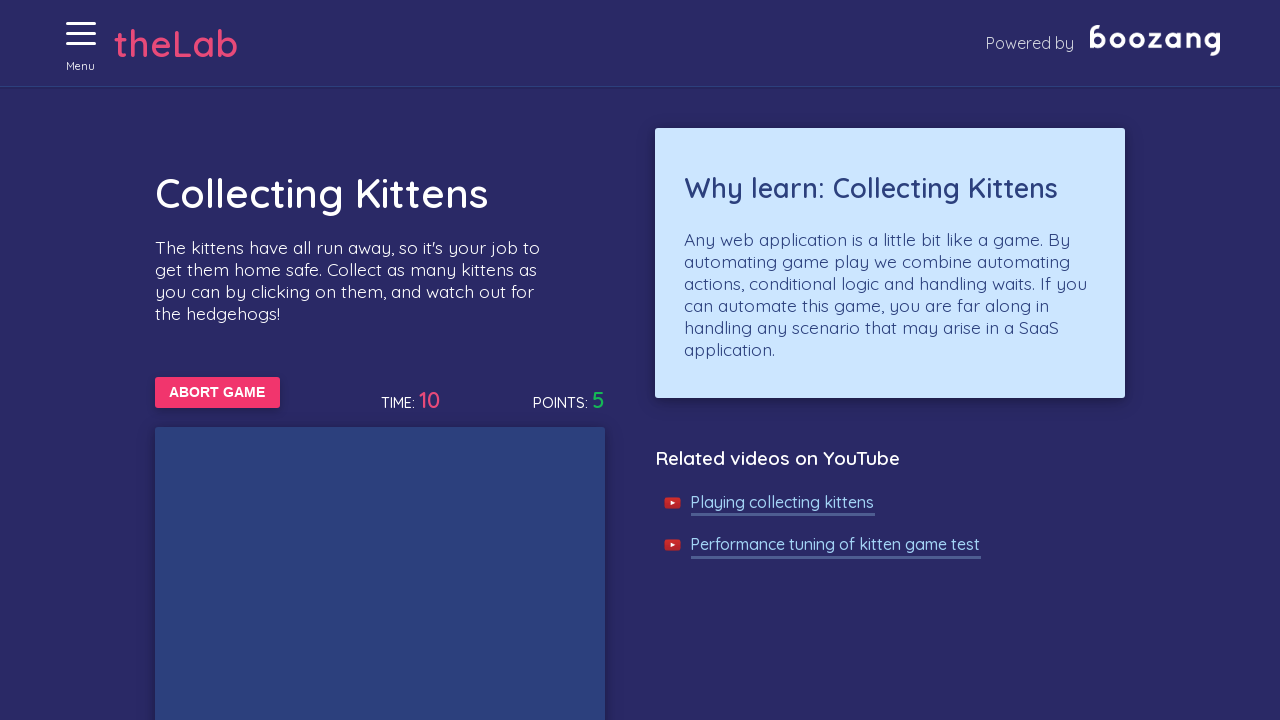

Waited 250ms for kittens to appear
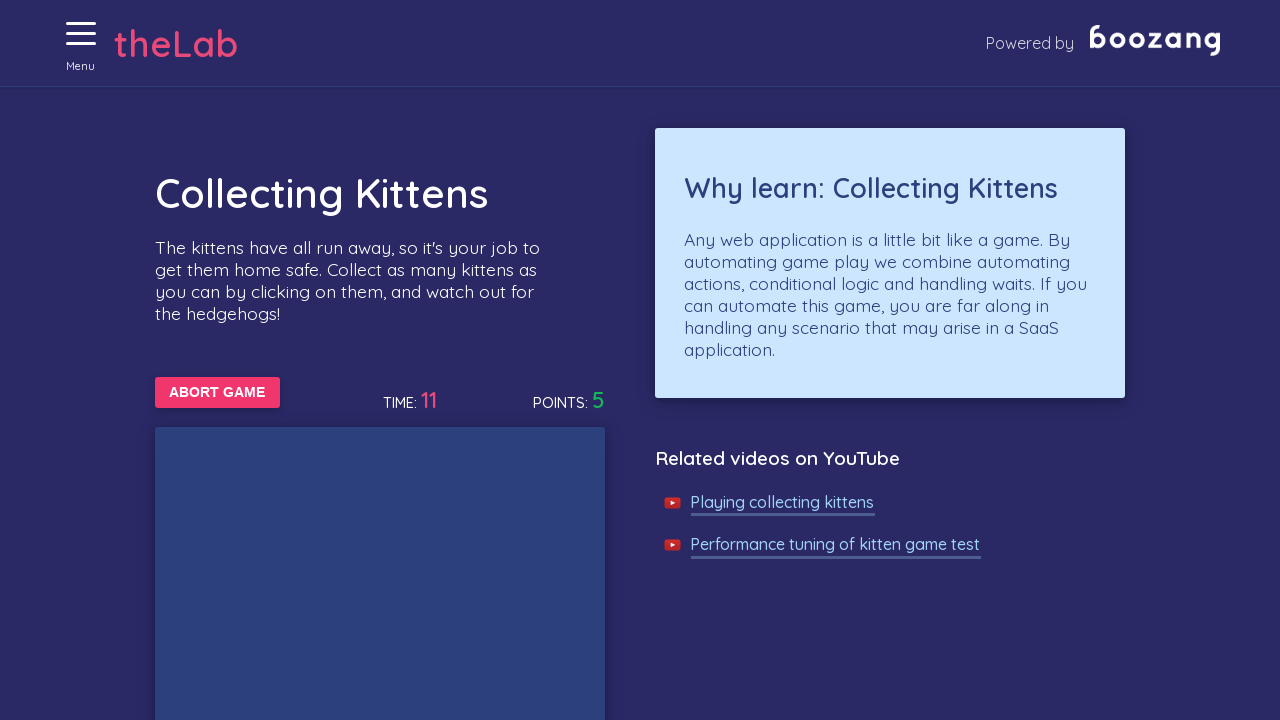

Waited 250ms for kittens to appear
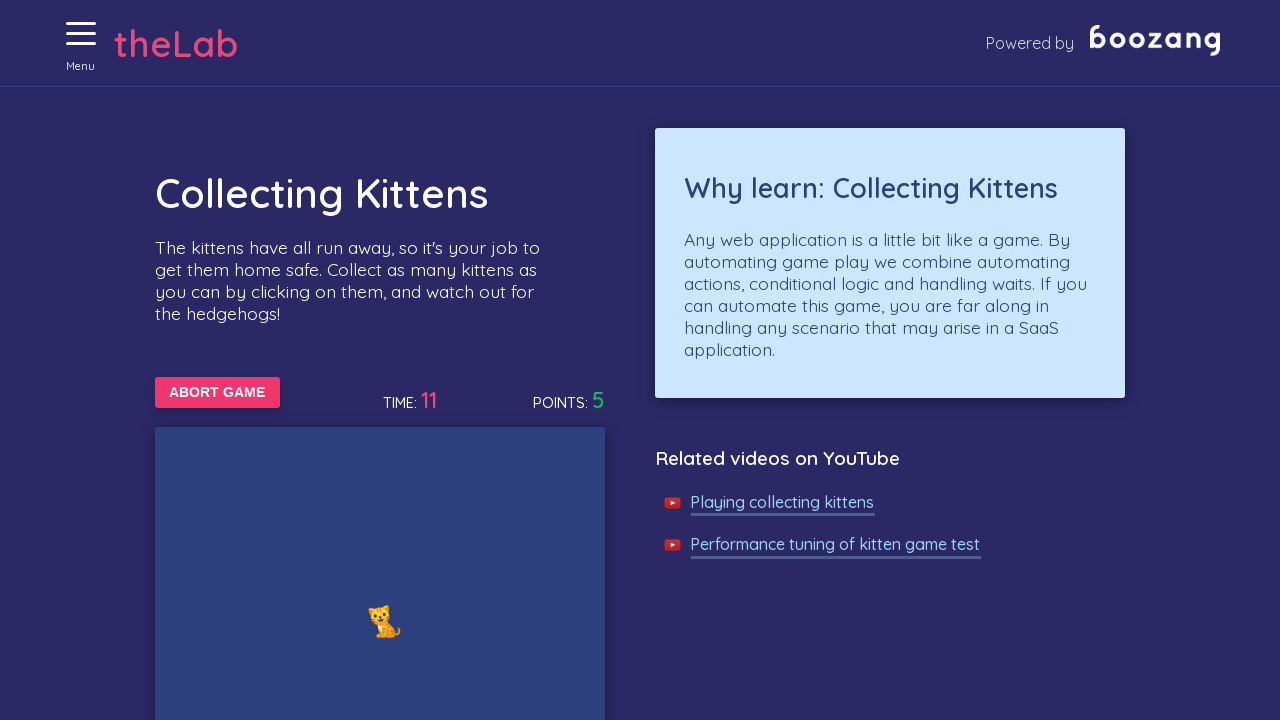

Clicked on a kitten image at (384, 621) on //img[@alt='Cat']
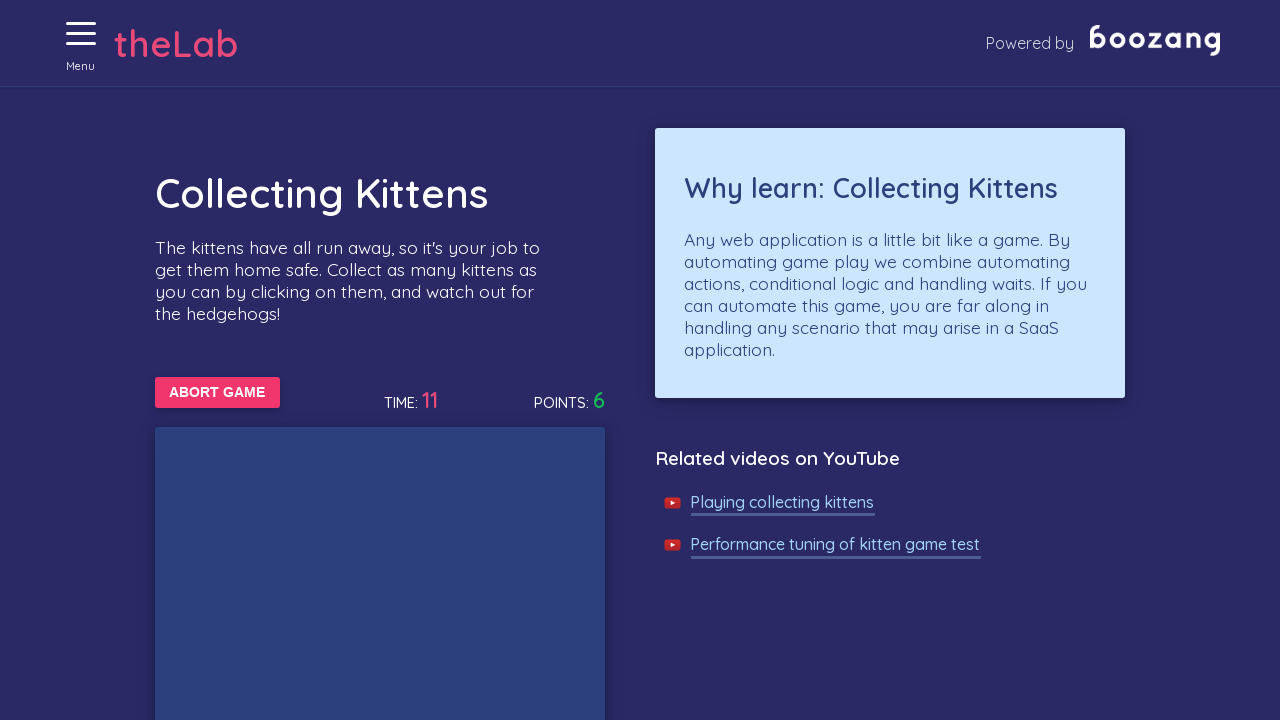

Waited 250ms for kittens to appear
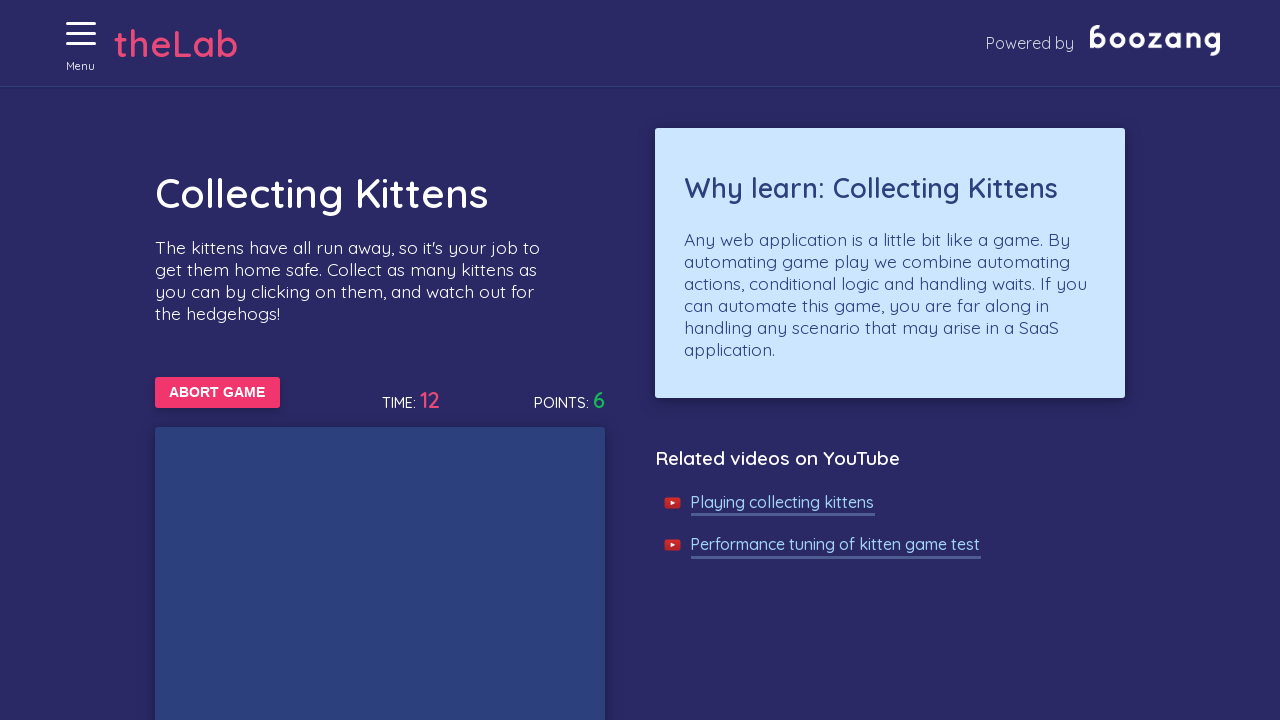

Waited 250ms for kittens to appear
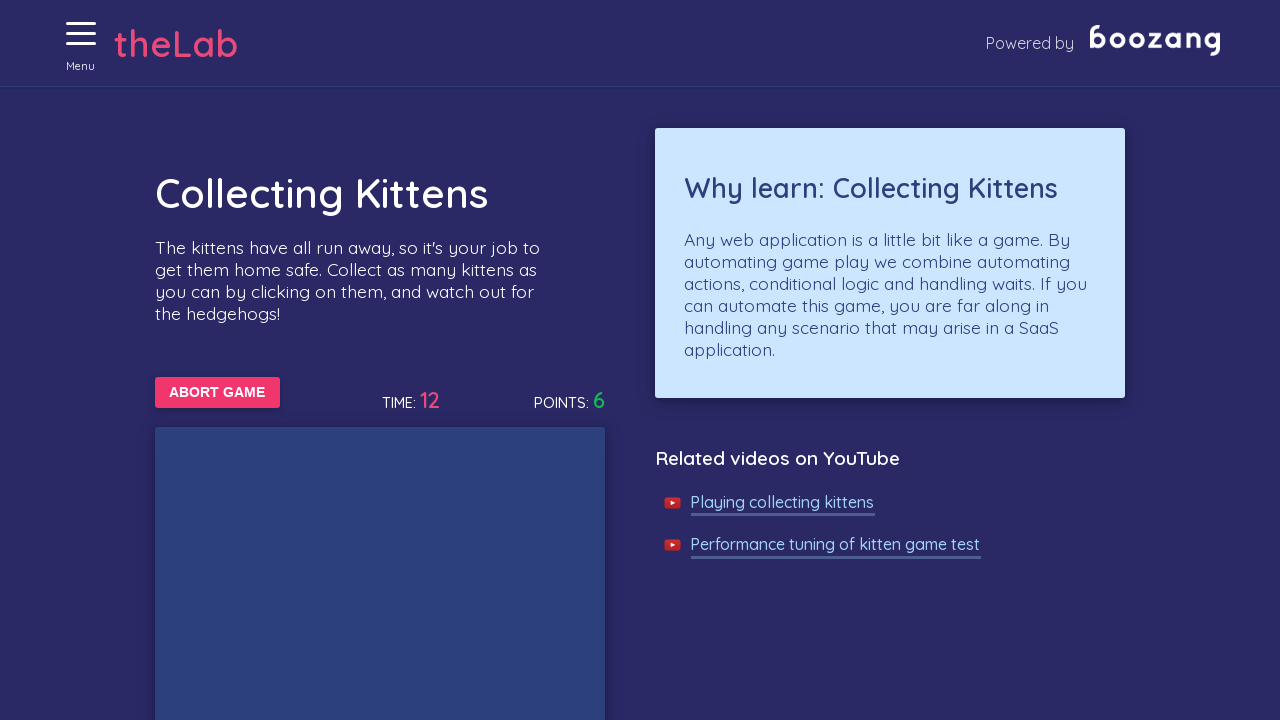

Waited 250ms for kittens to appear
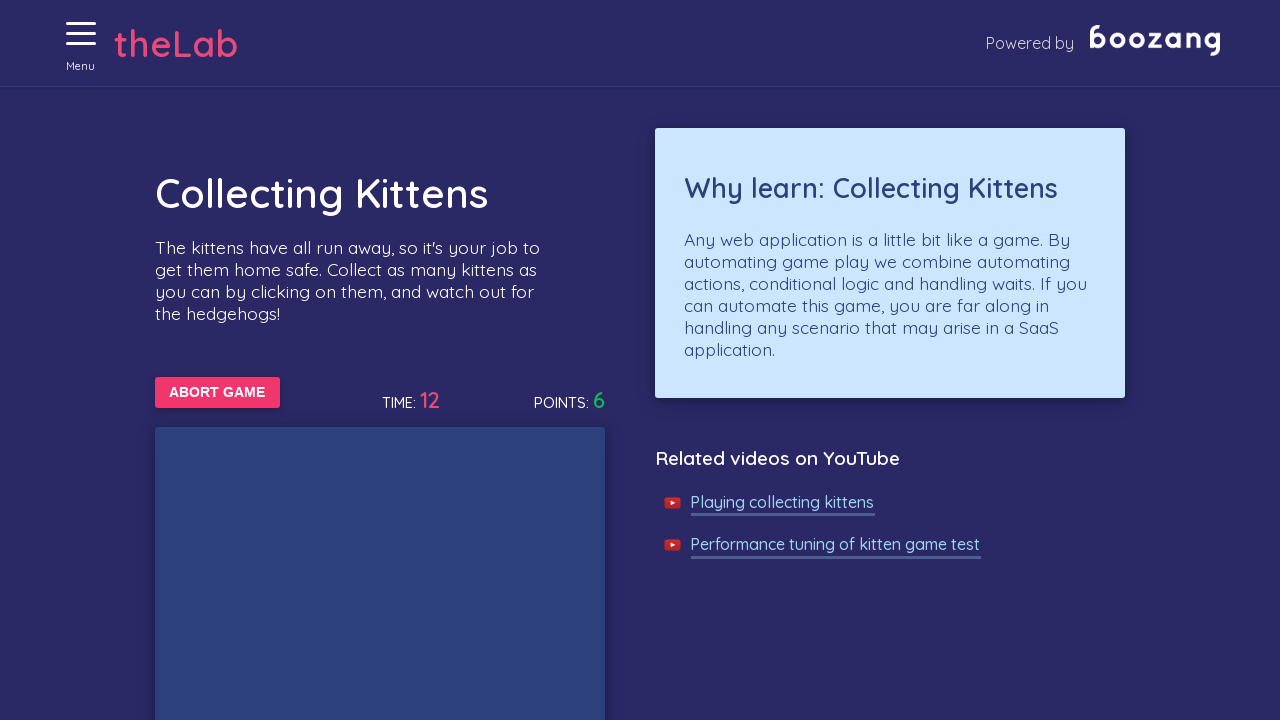

Waited 250ms for kittens to appear
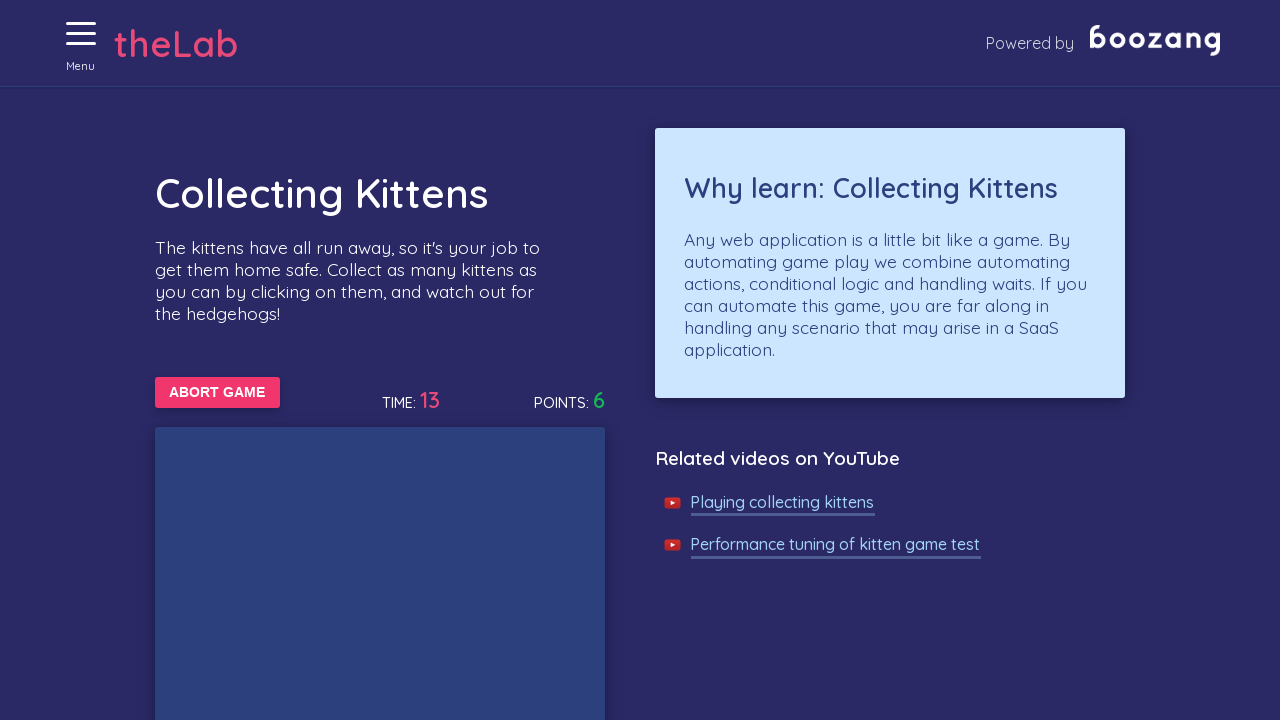

Waited 250ms for kittens to appear
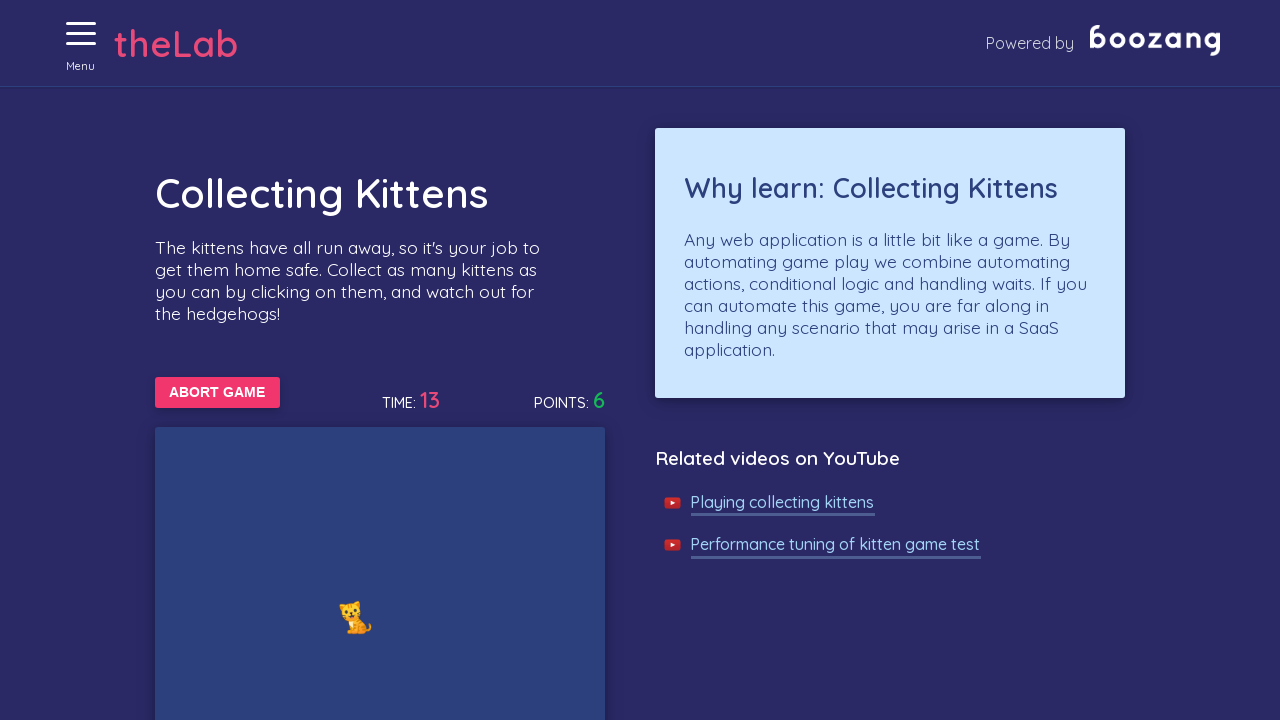

Waited 250ms for kittens to appear
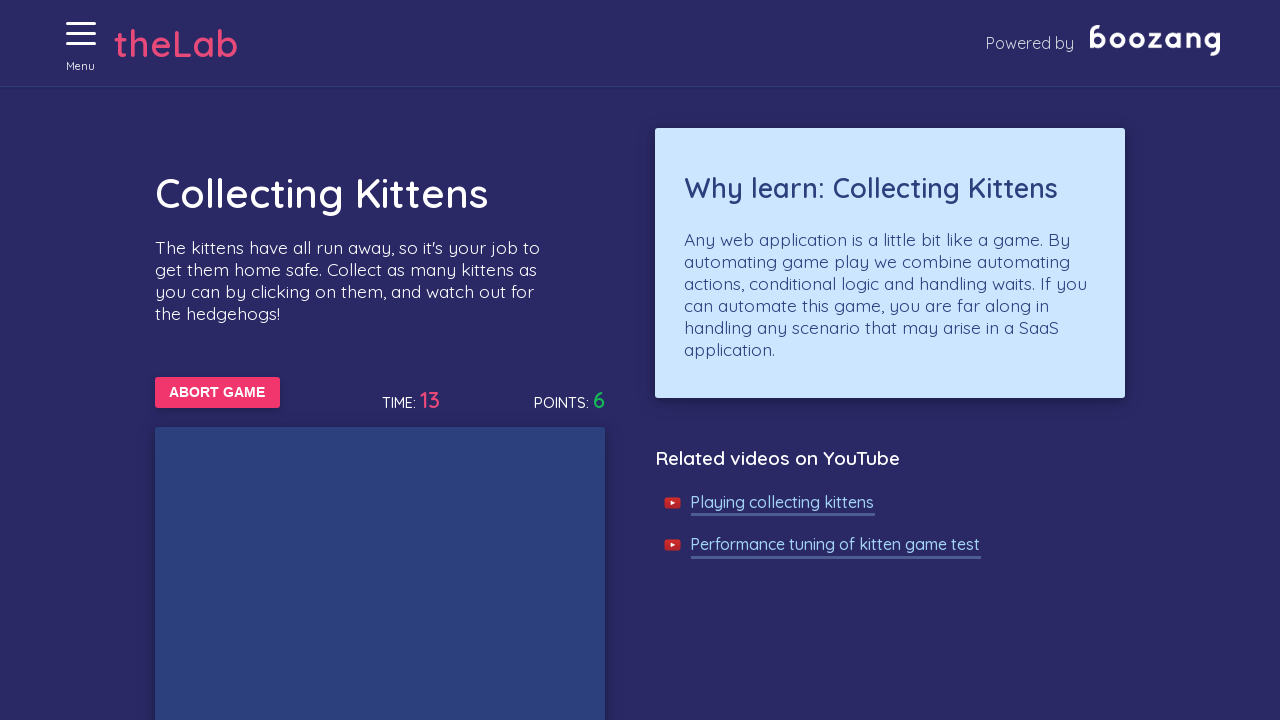

Waited 250ms for kittens to appear
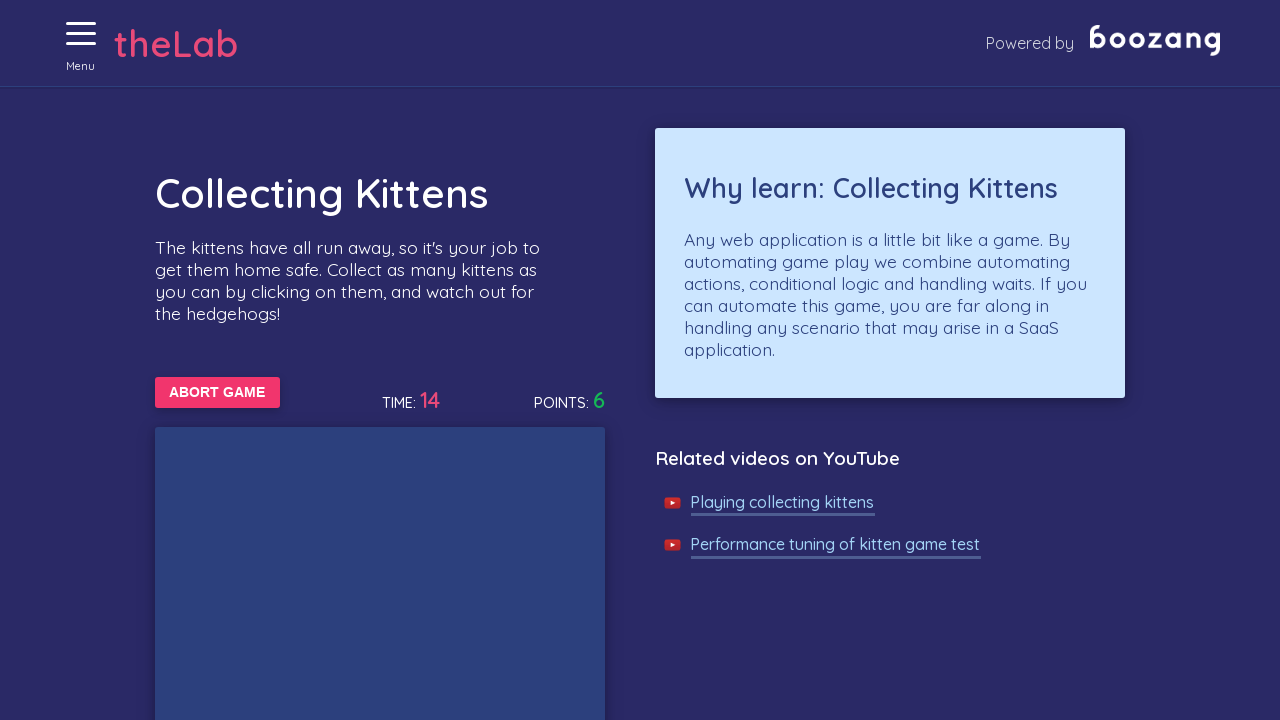

Waited 250ms for kittens to appear
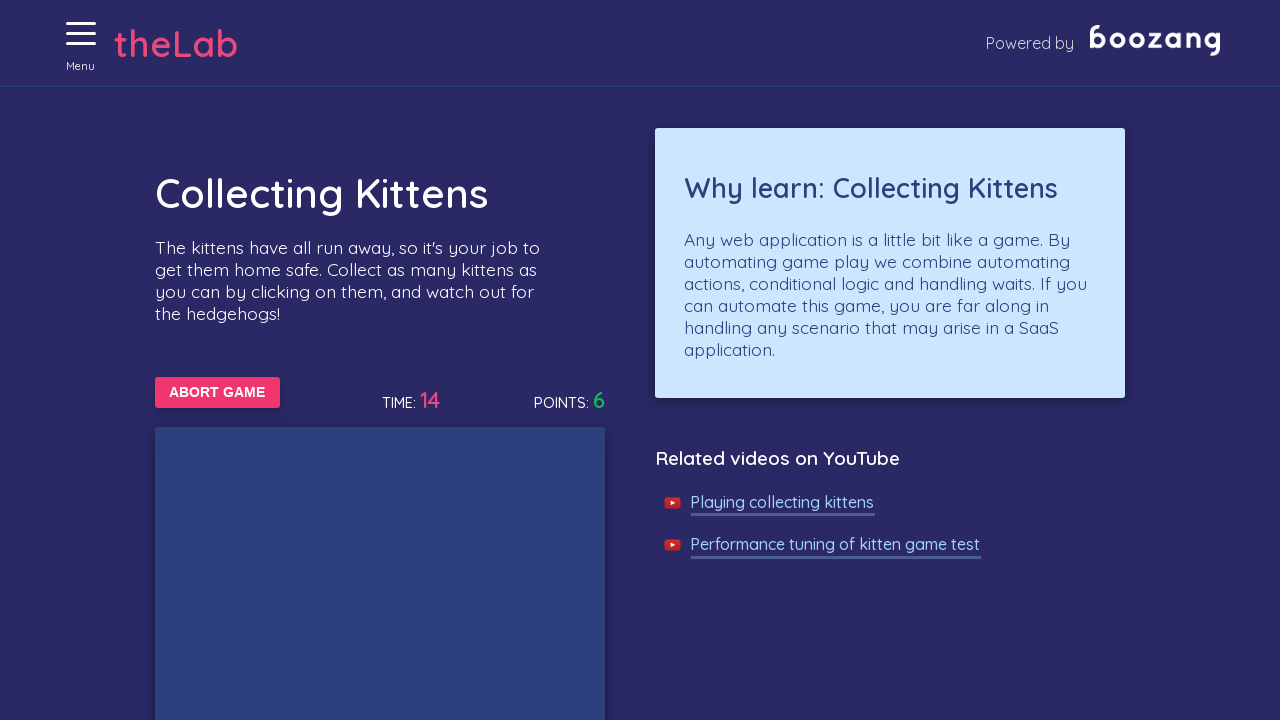

Waited 250ms for kittens to appear
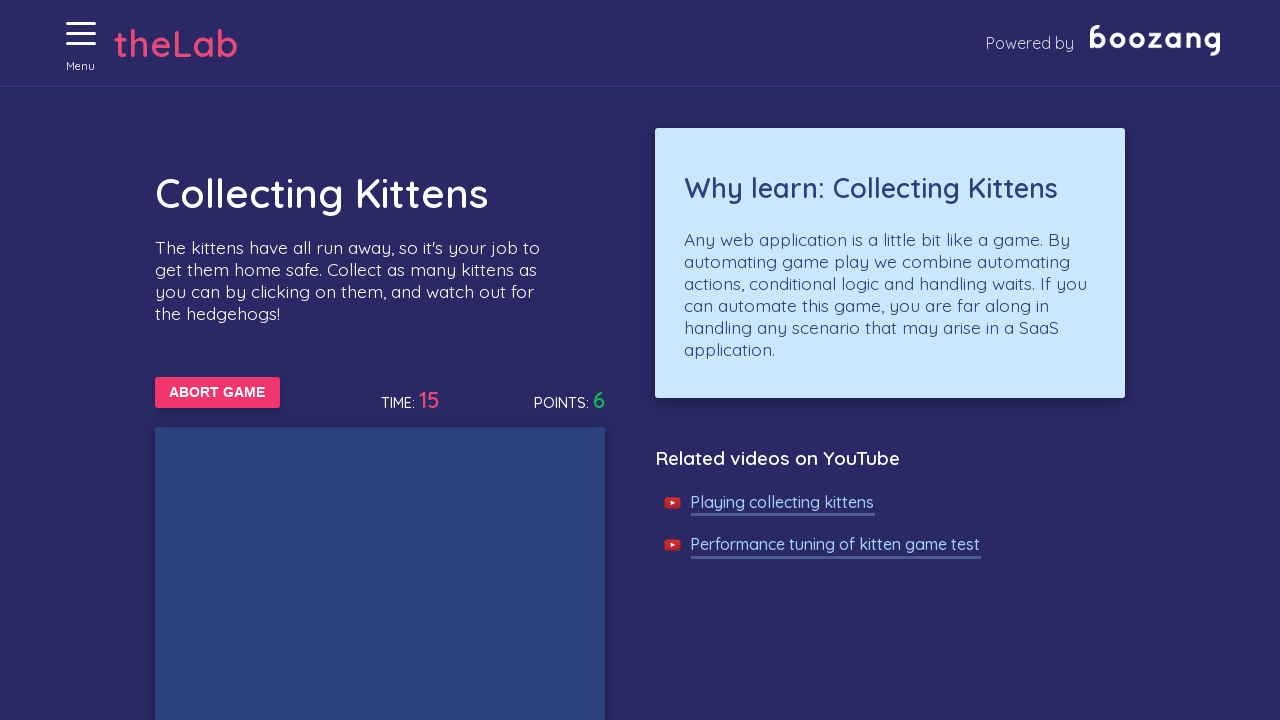

Waited 250ms for kittens to appear
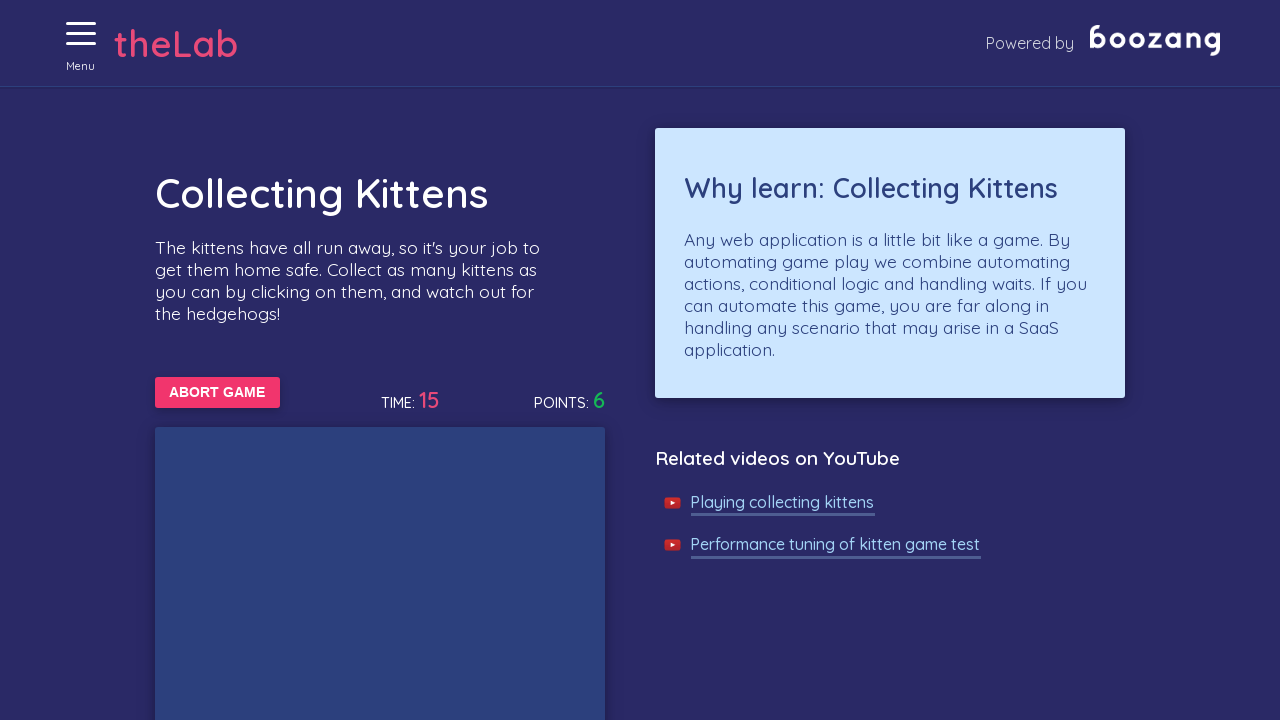

Waited 250ms for kittens to appear
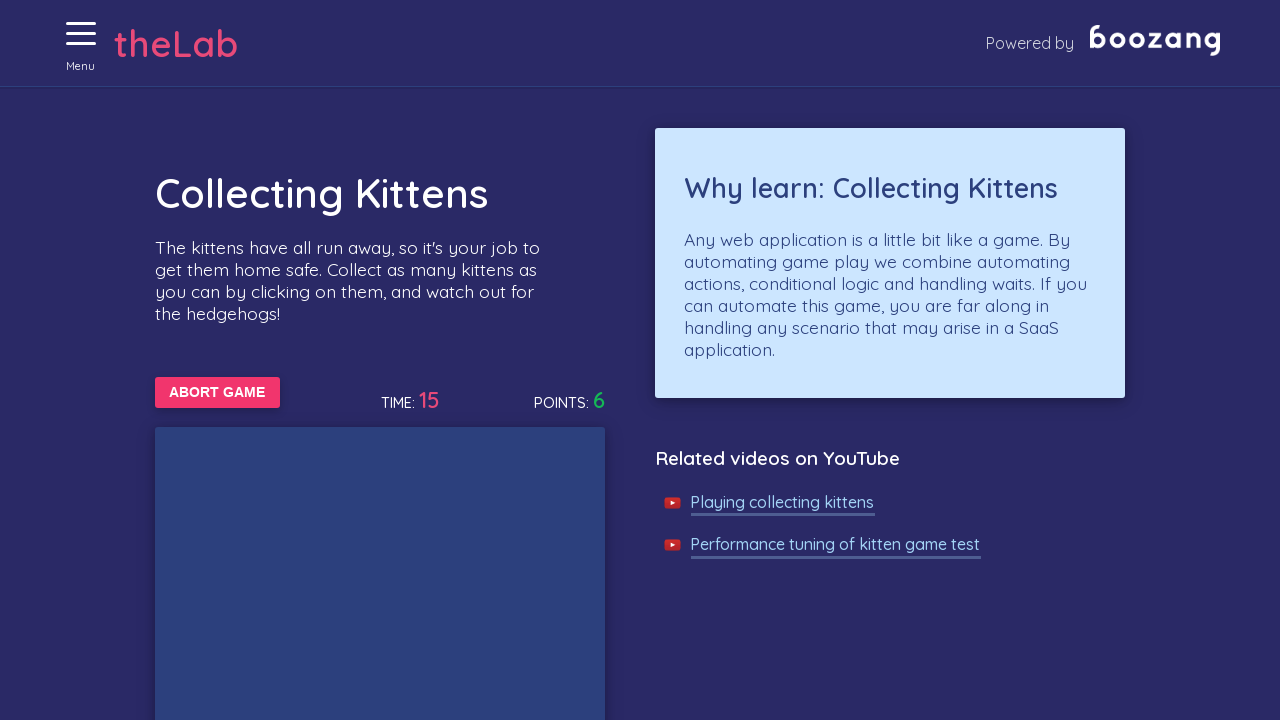

Clicked on a kitten image at (578, 489) on //img[@alt='Cat']
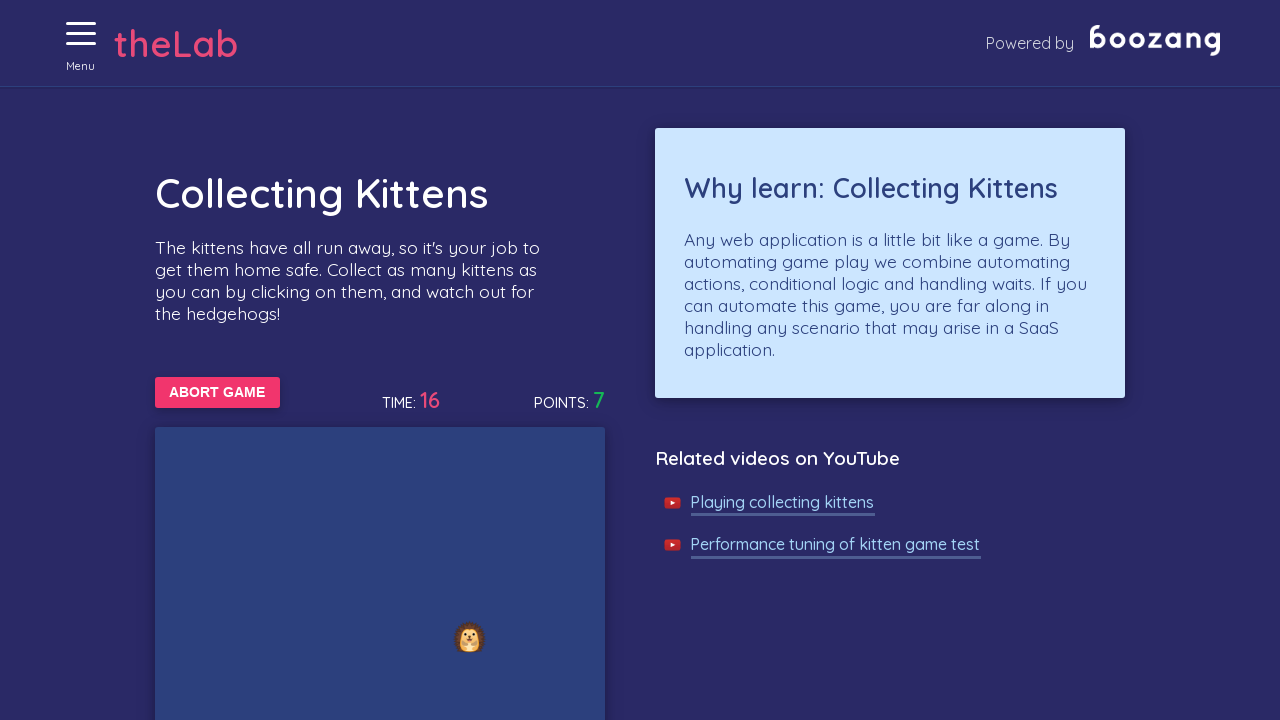

Waited 250ms for kittens to appear
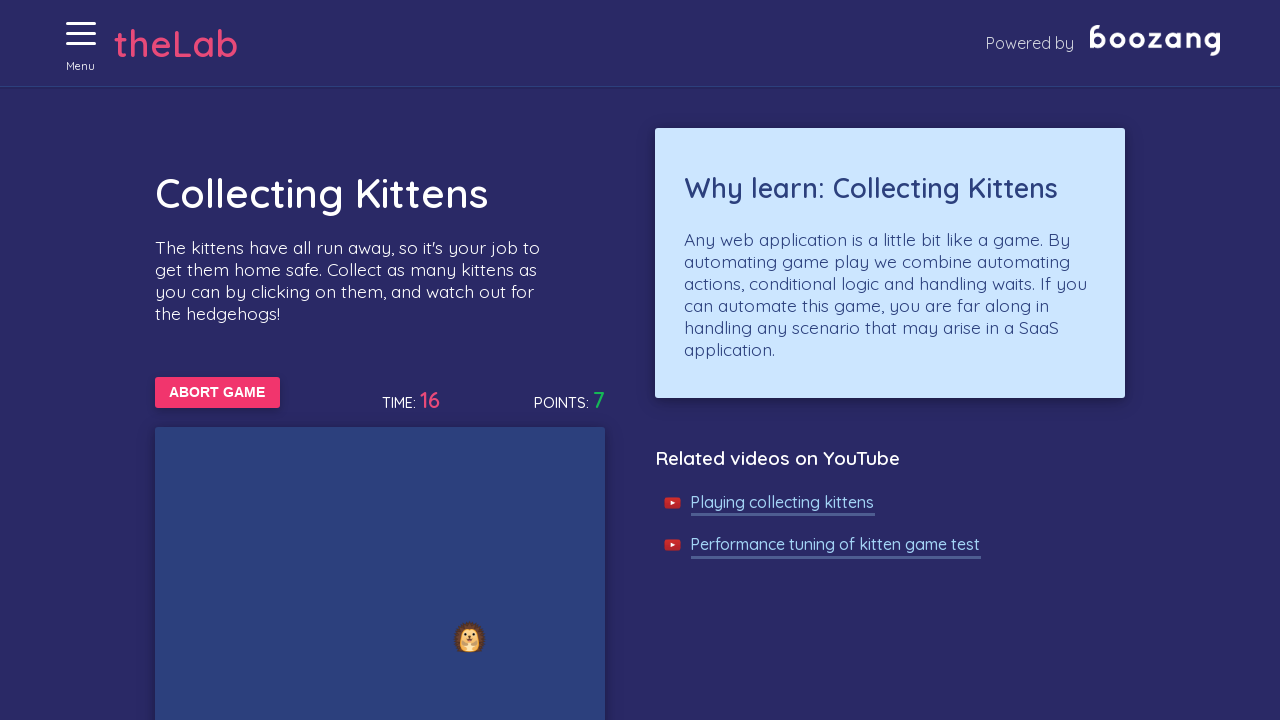

Clicked on a kitten image at (318, 360) on //img[@alt='Cat']
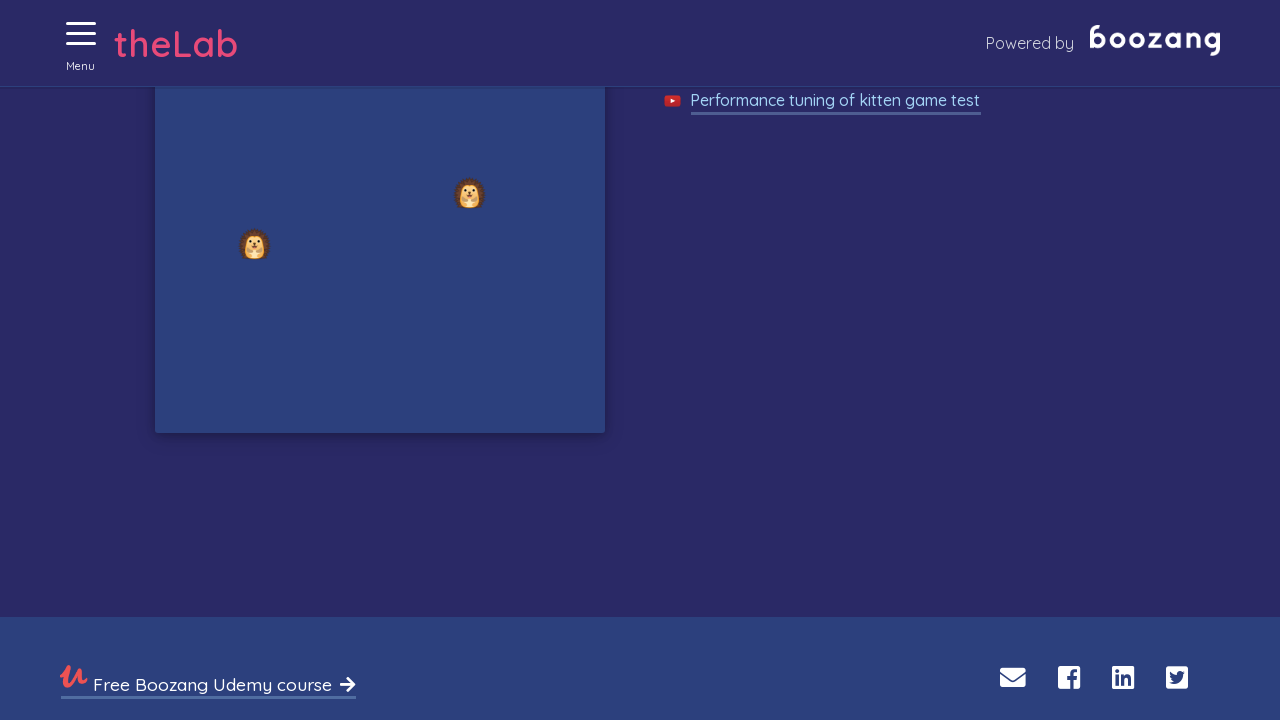

Waited 250ms for kittens to appear
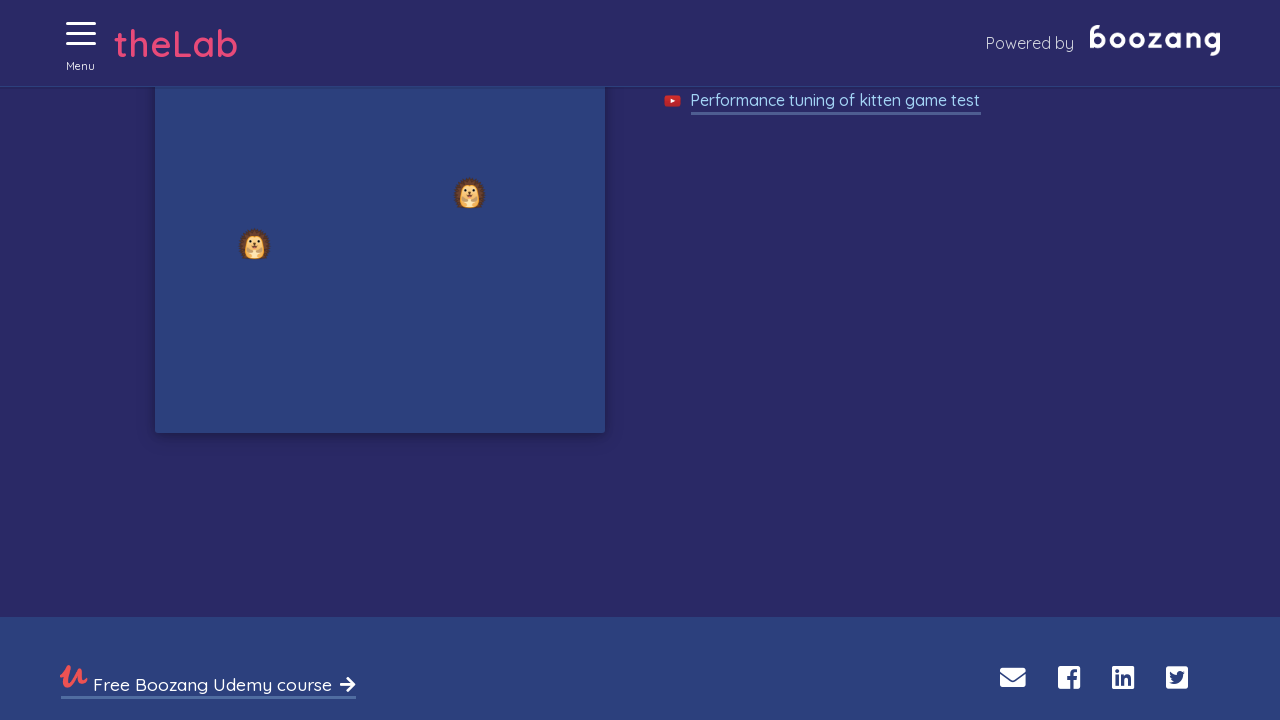

Waited 250ms for kittens to appear
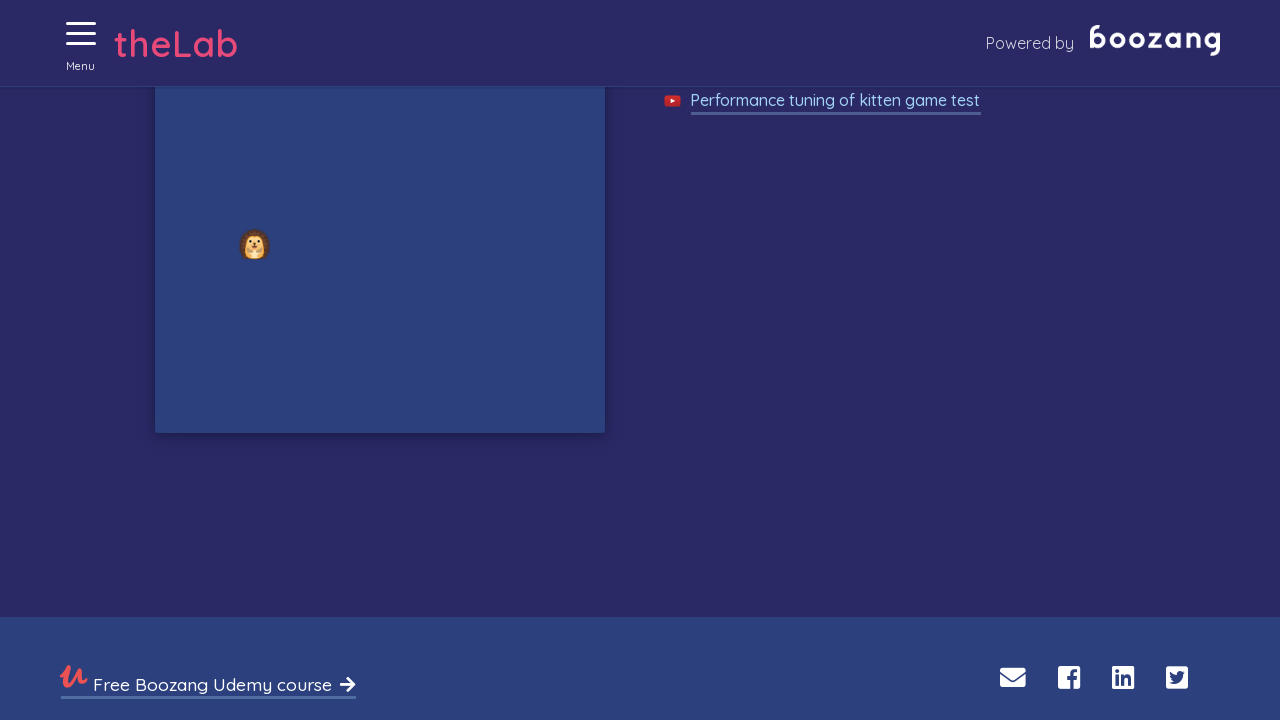

Waited 250ms for kittens to appear
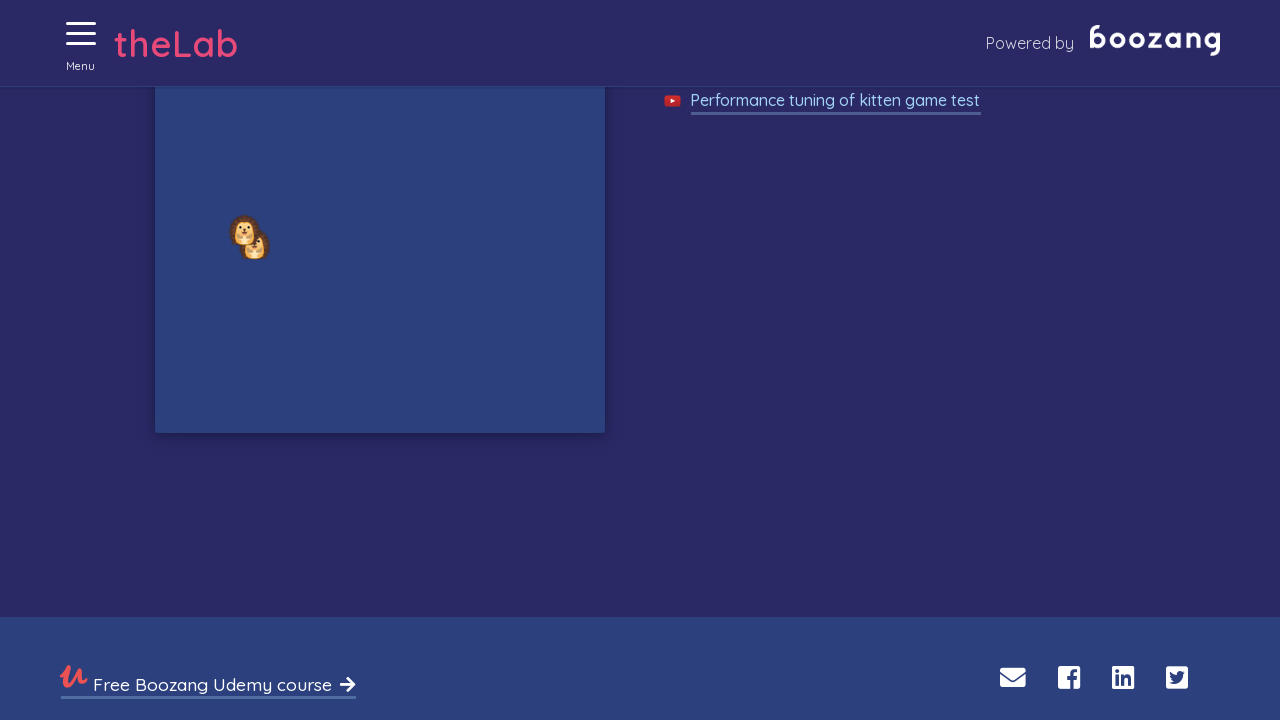

Waited 250ms for kittens to appear
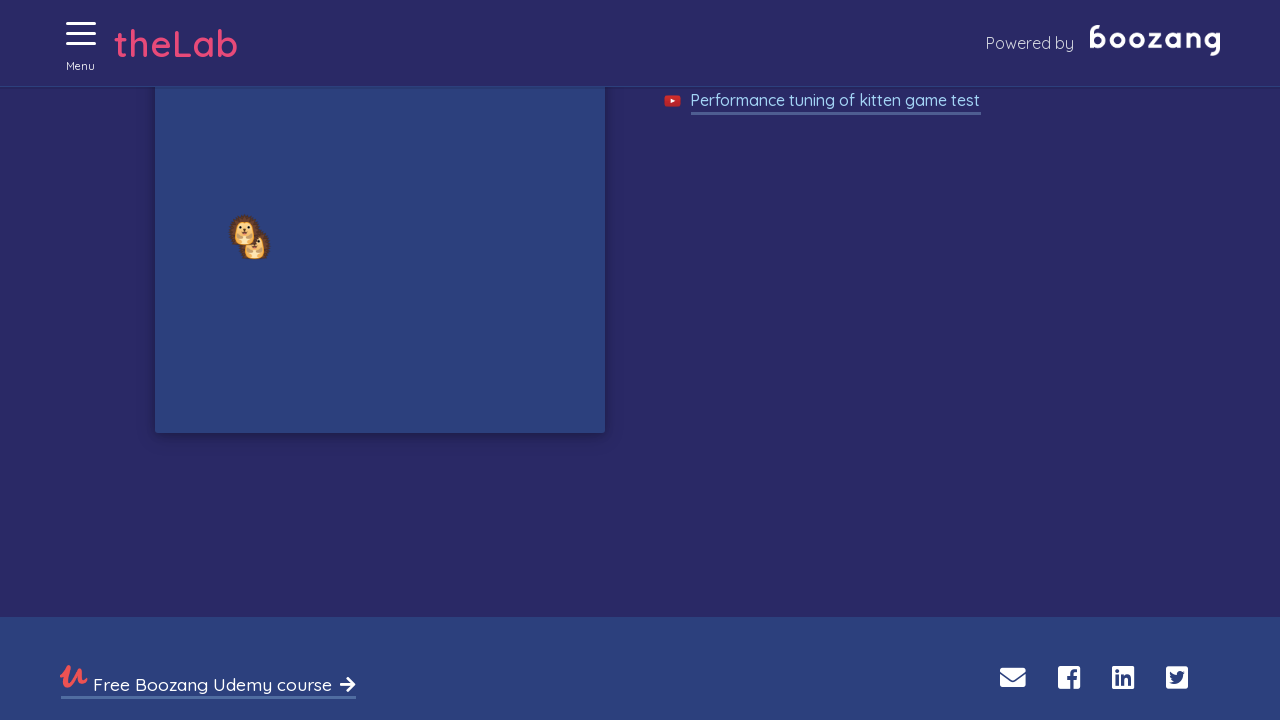

Waited 250ms for kittens to appear
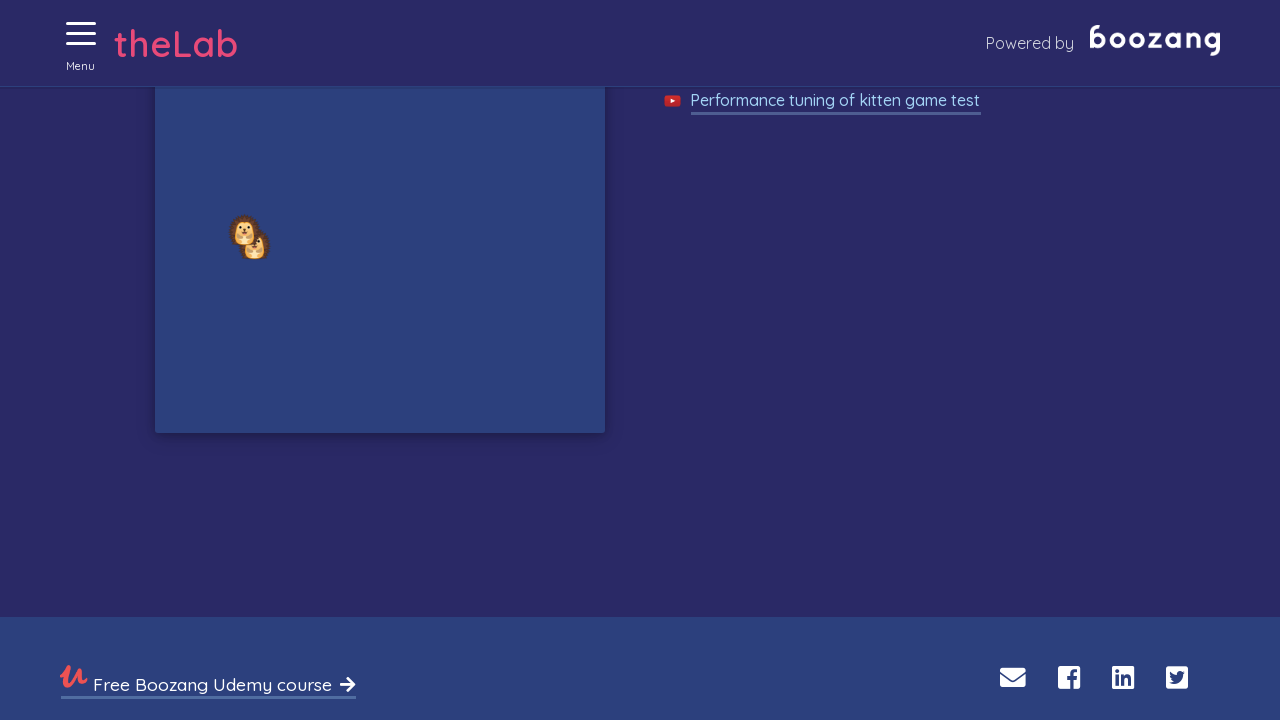

Waited 250ms for kittens to appear
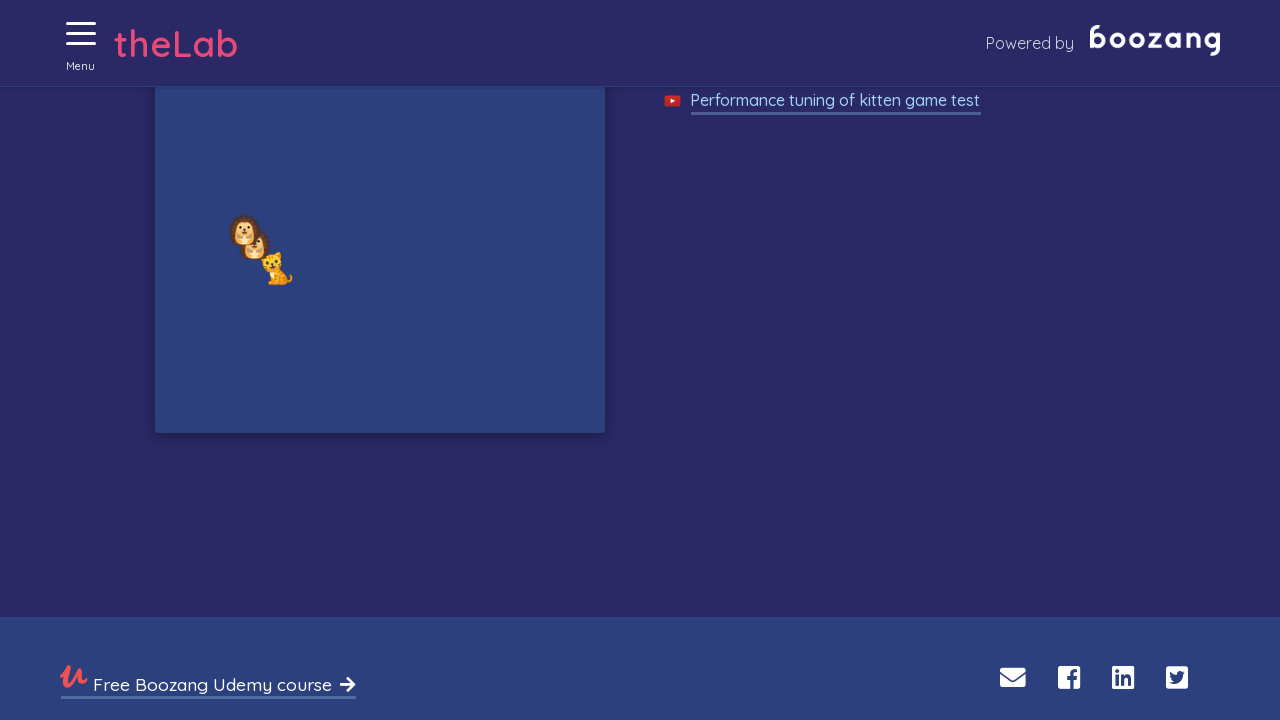

Waited 250ms for kittens to appear at (276, 51) on //img[@alt='Cat']
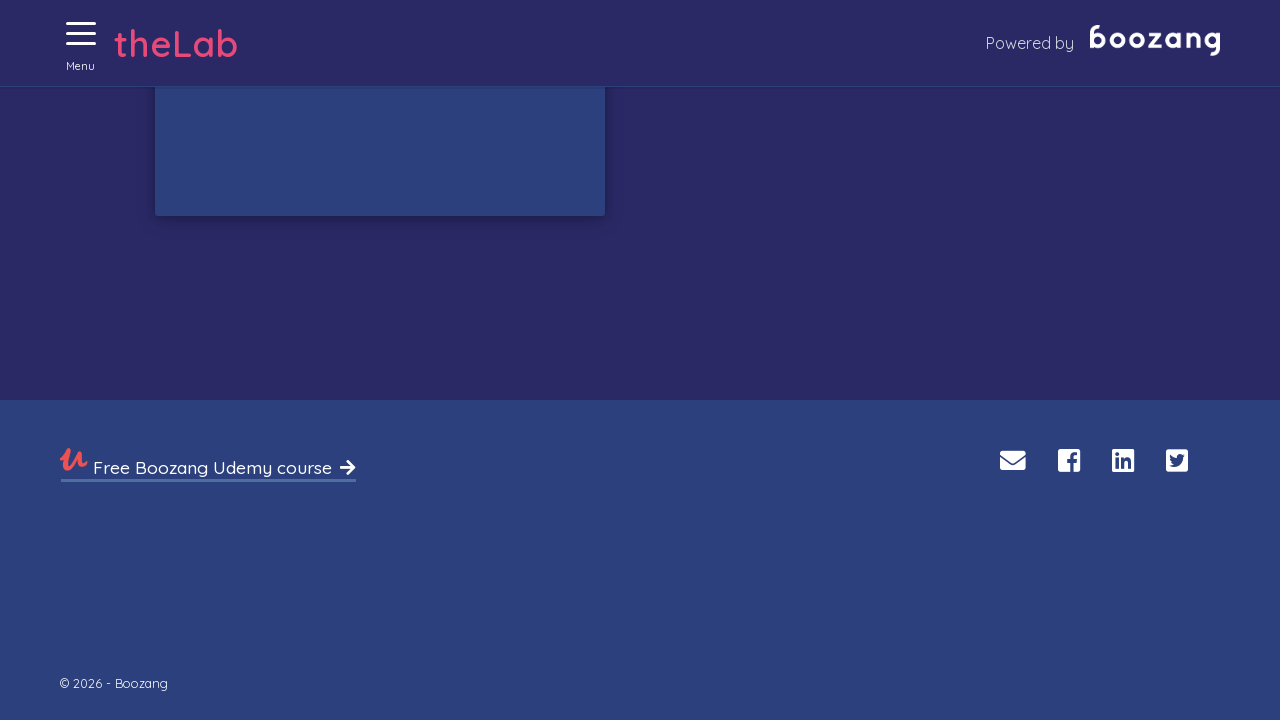

Clicked on a kitten image at (276, 703) on //img[@alt='Cat']
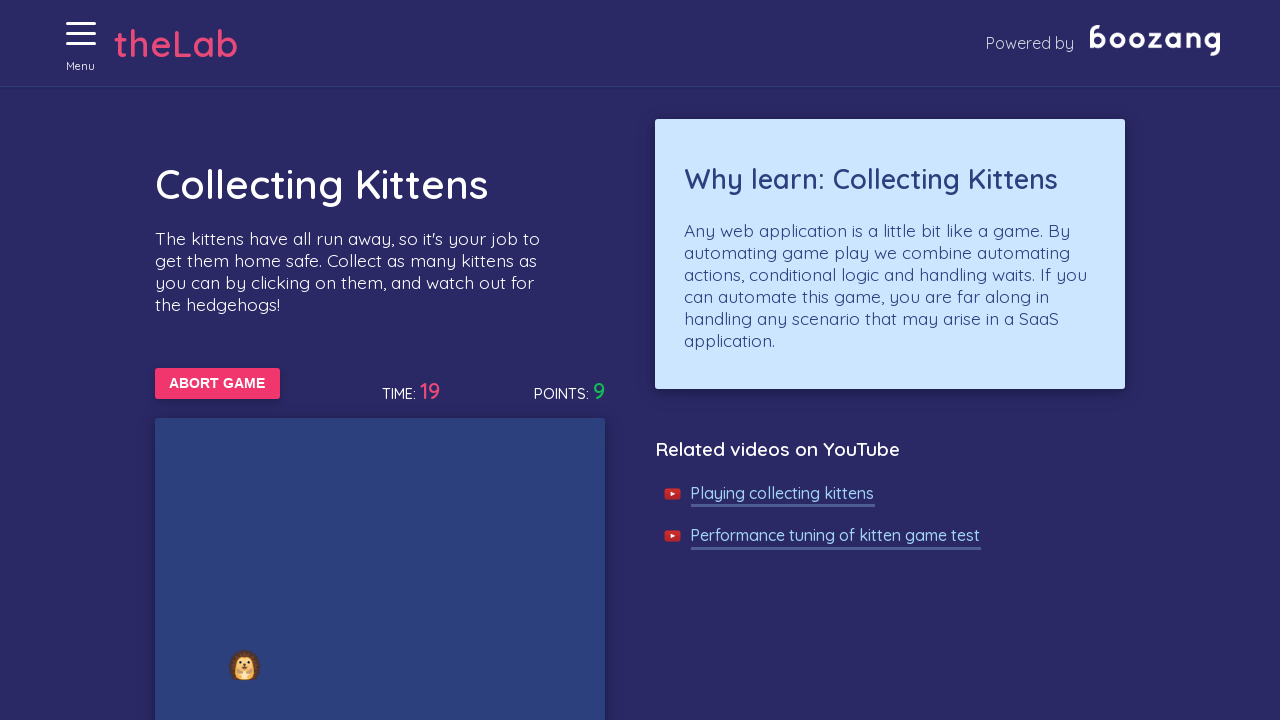

Waited 250ms for kittens to appear
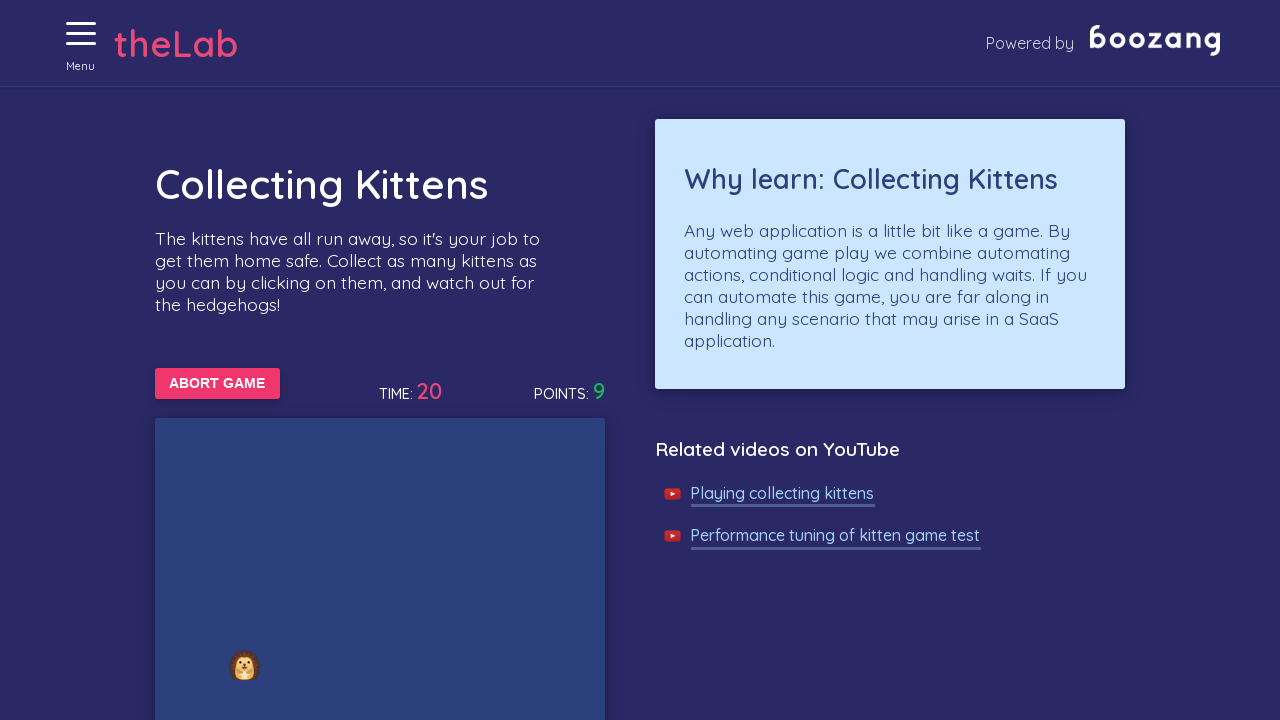

Waited 250ms for kittens to appear
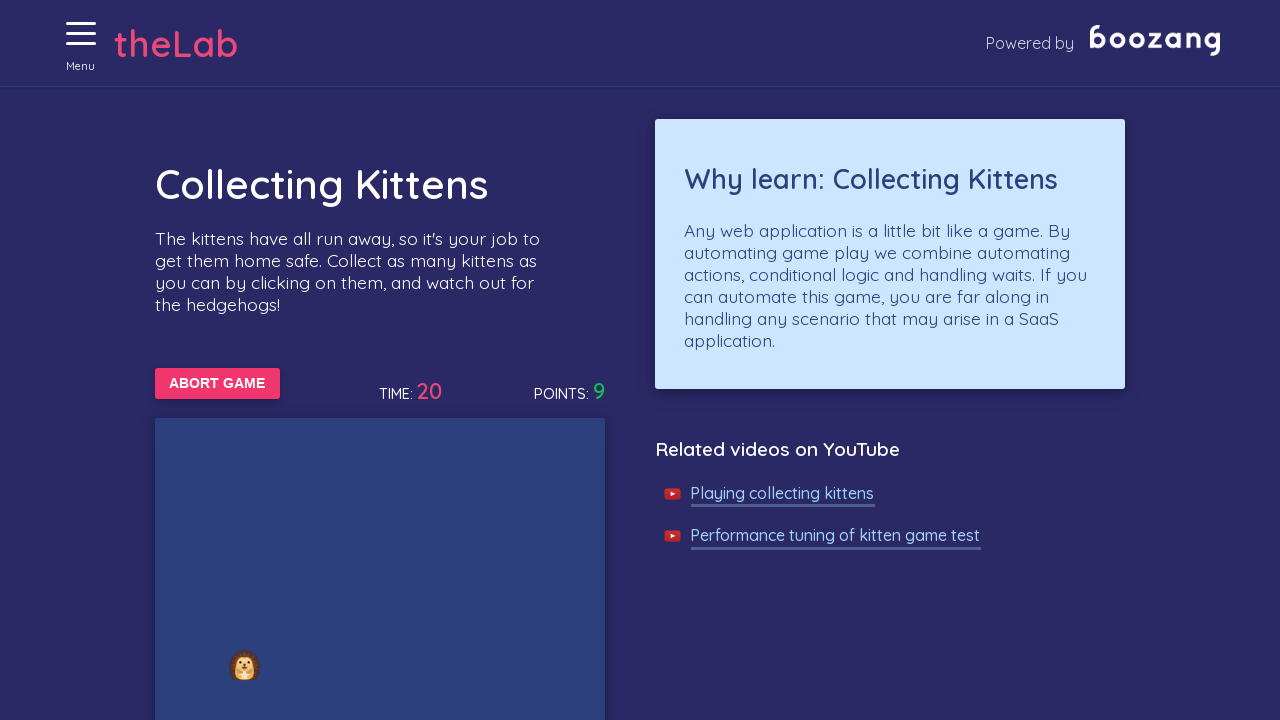

Waited 250ms for kittens to appear
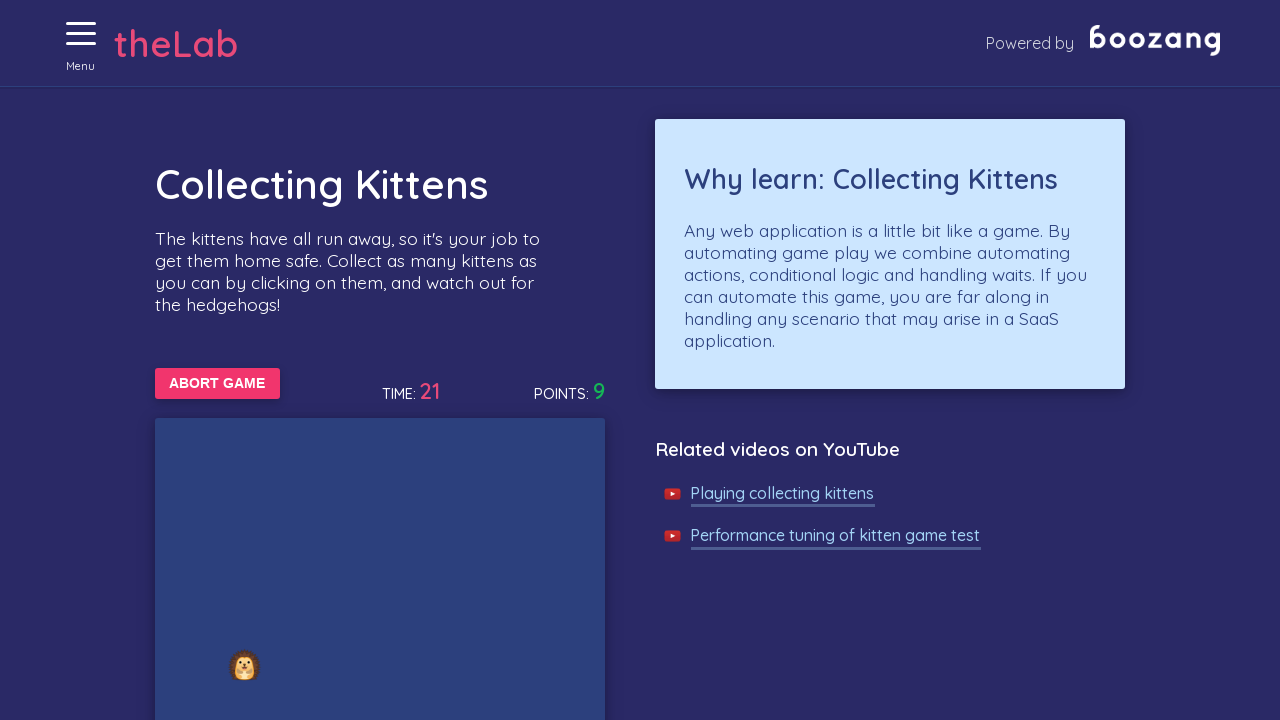

Waited 250ms for kittens to appear
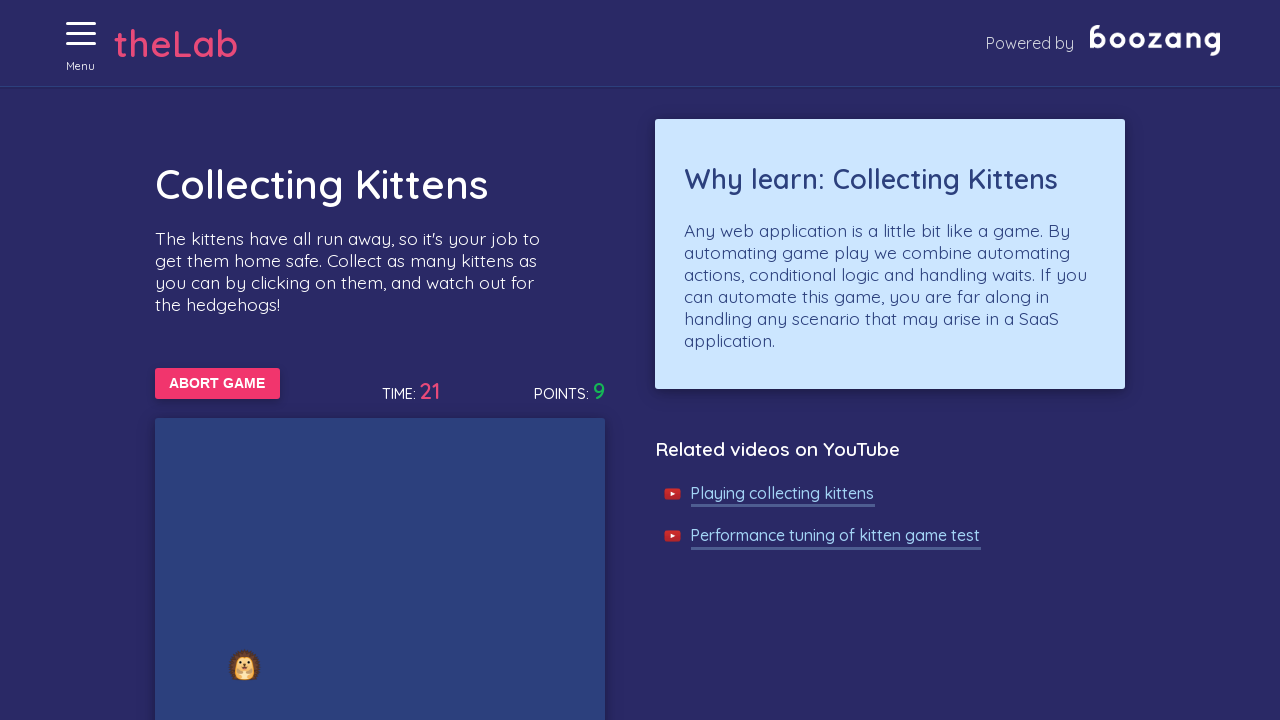

Waited 250ms for kittens to appear
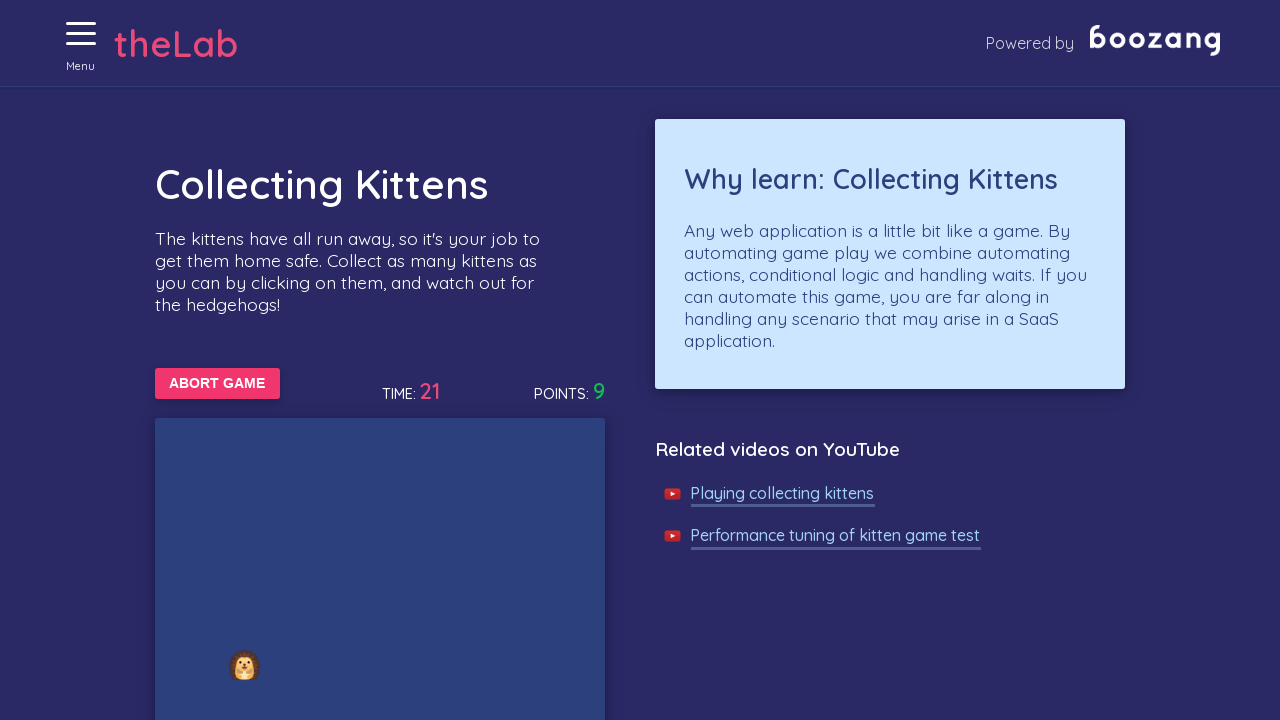

Waited 250ms for kittens to appear
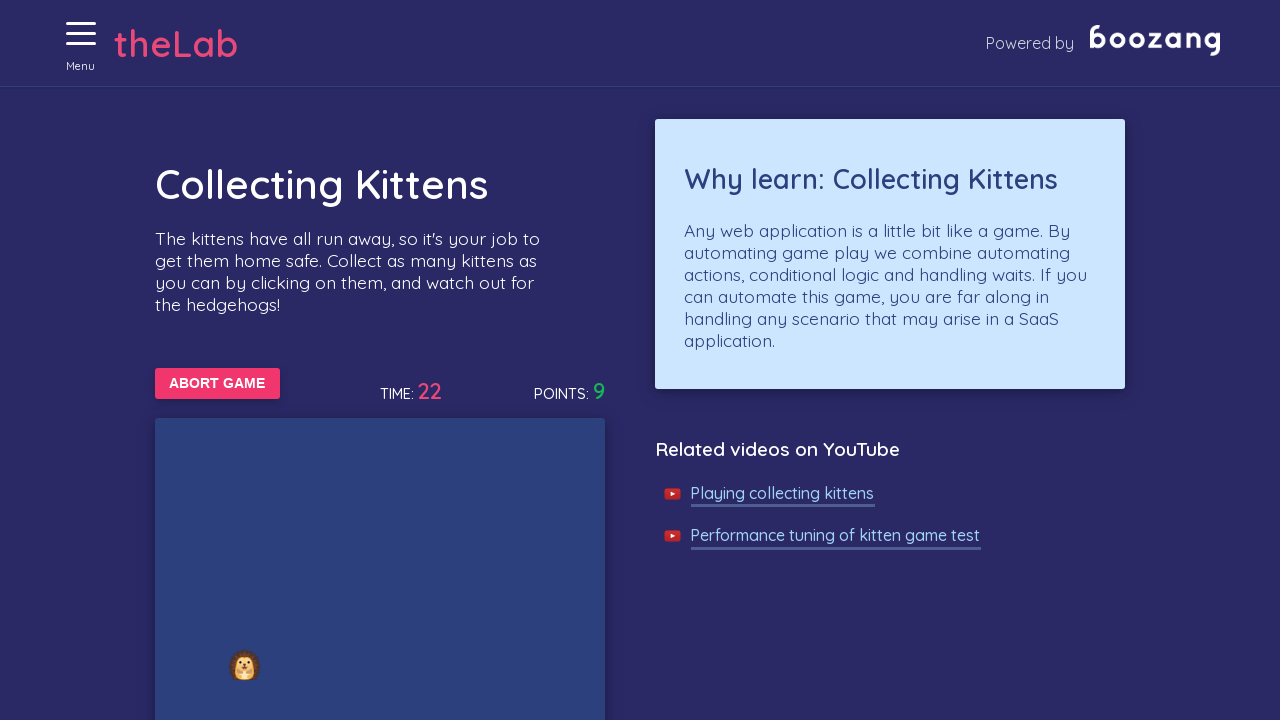

Waited 250ms for kittens to appear
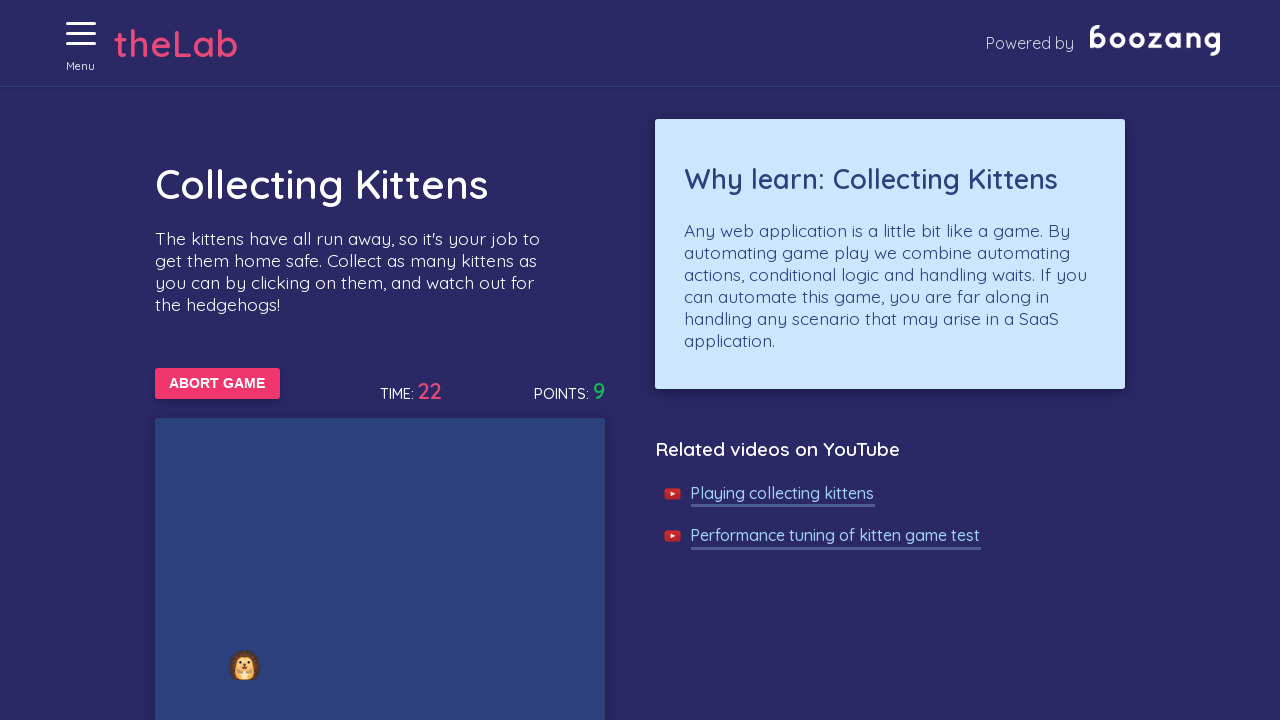

Waited 250ms for kittens to appear
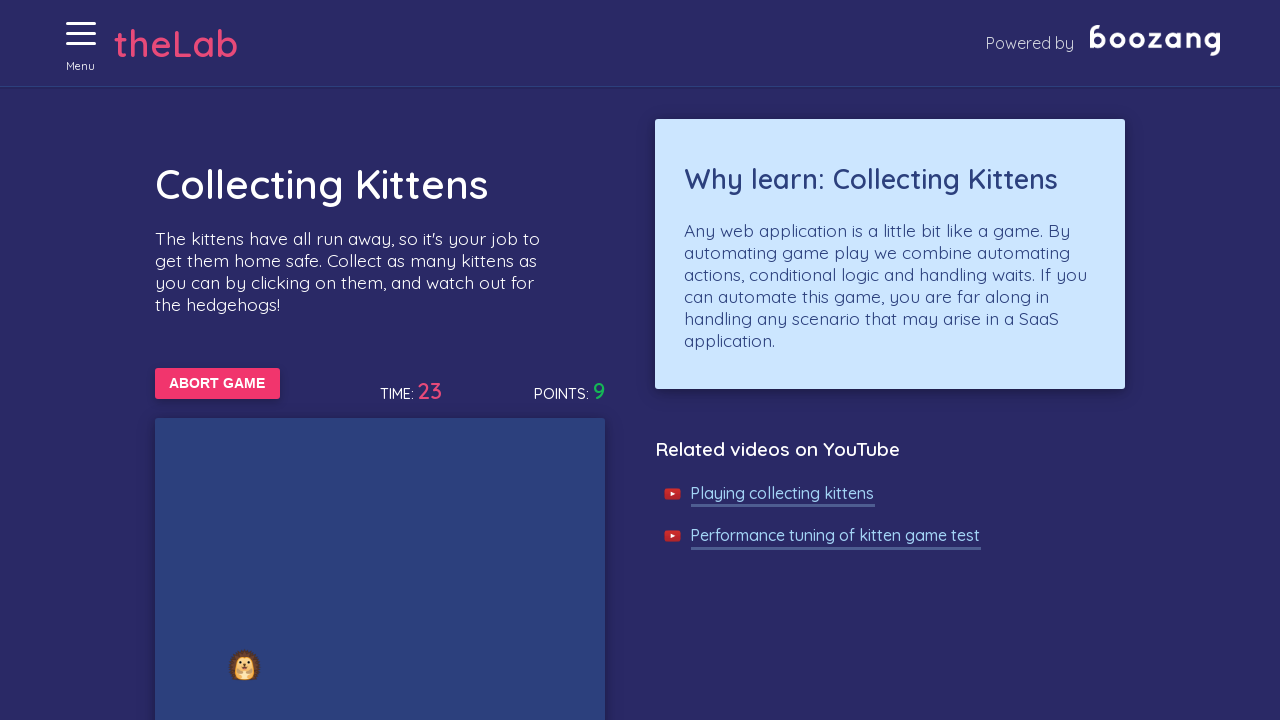

Waited 250ms for kittens to appear
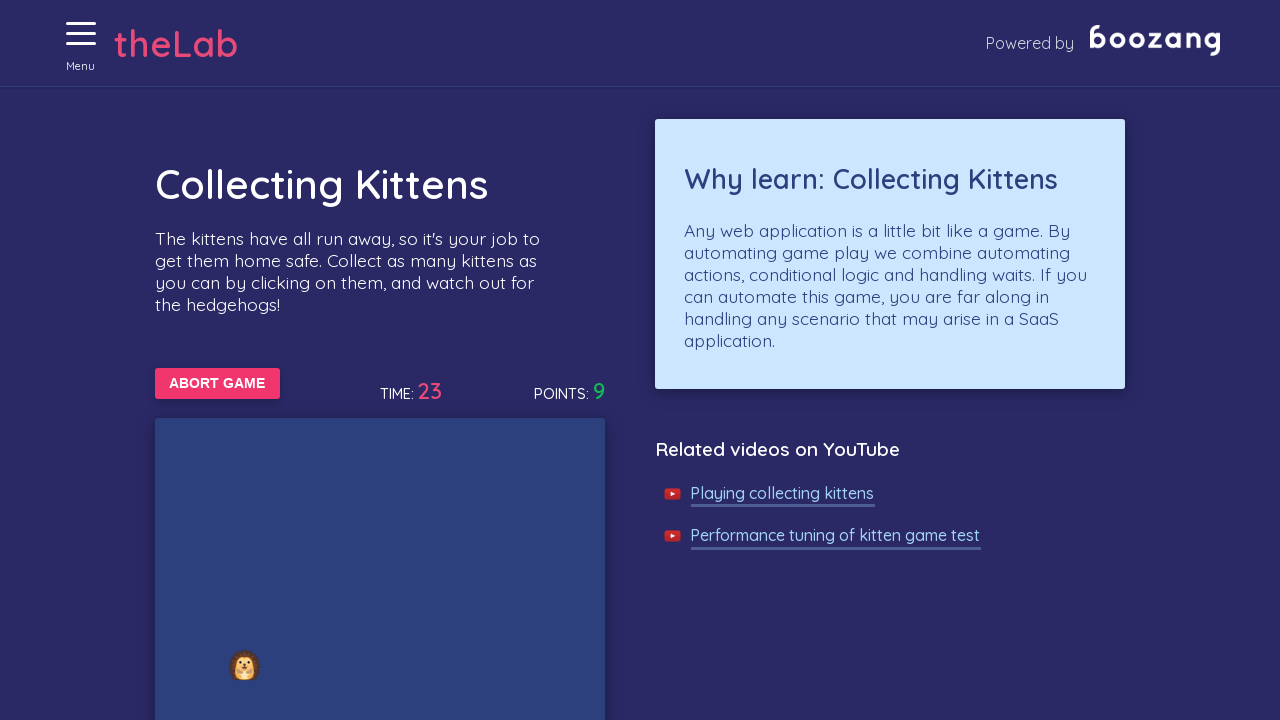

Waited 250ms for kittens to appear
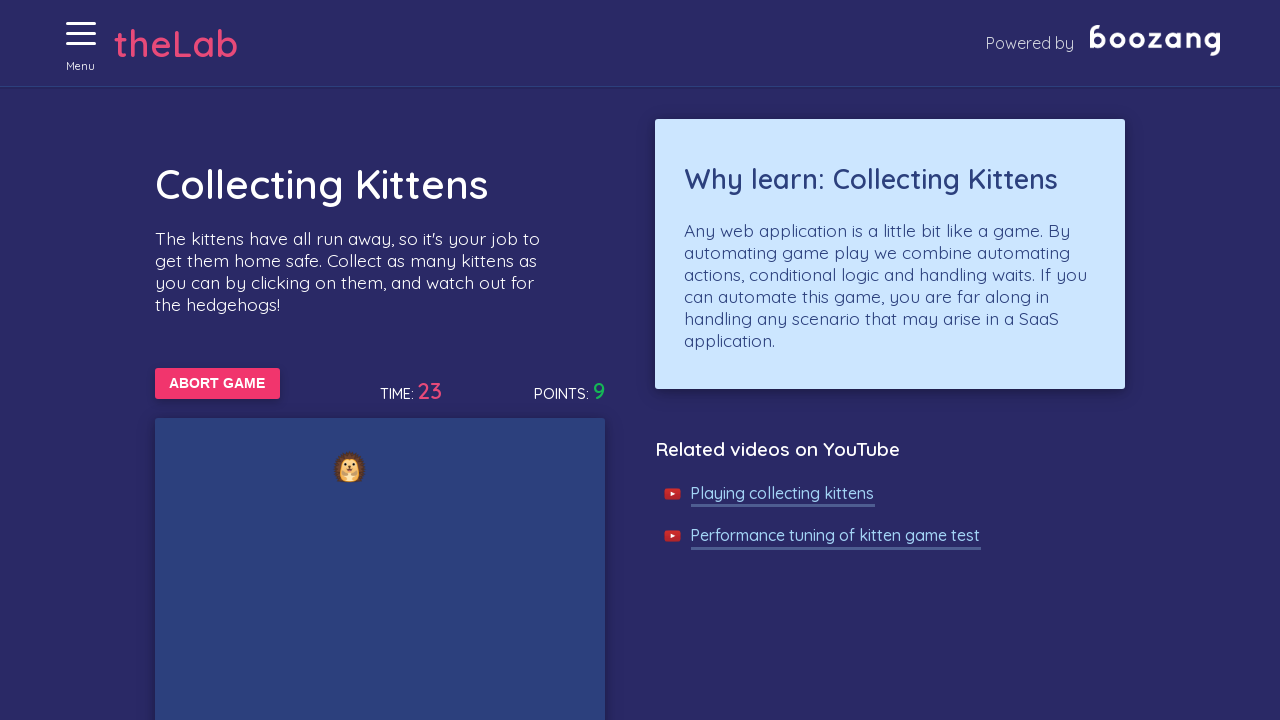

Waited 250ms for kittens to appear
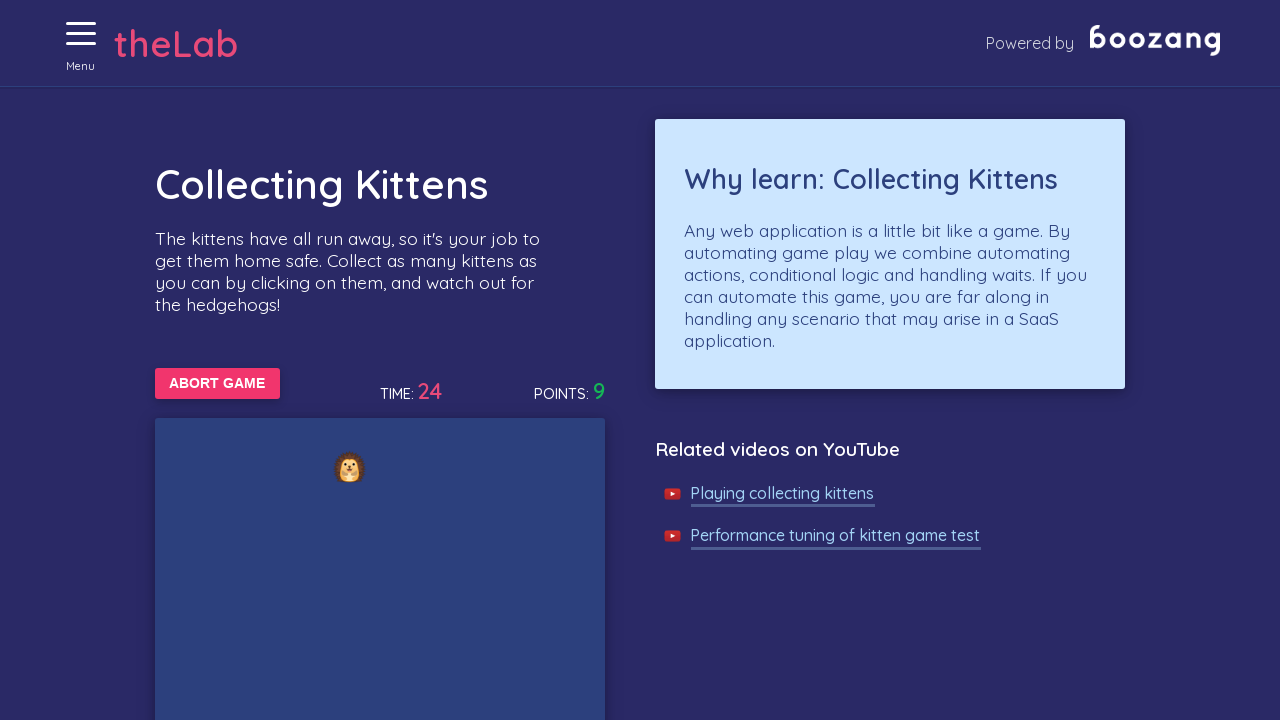

Waited 250ms for kittens to appear
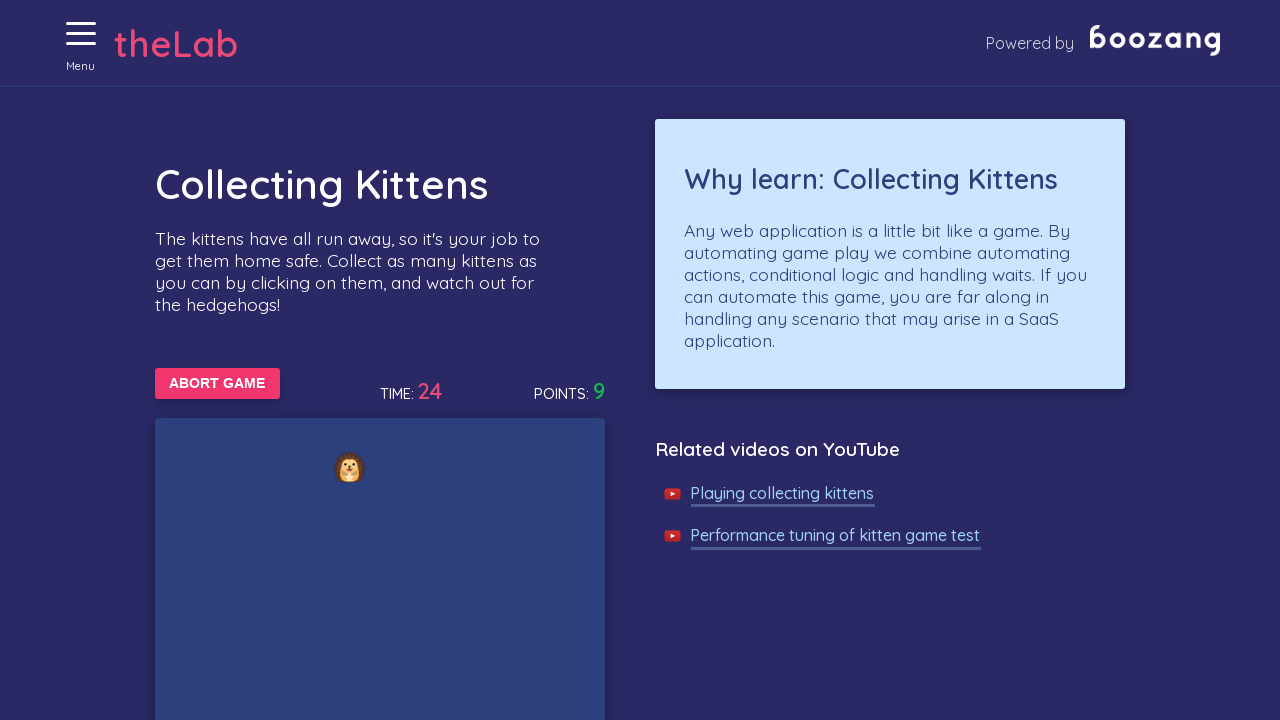

Waited 250ms for kittens to appear
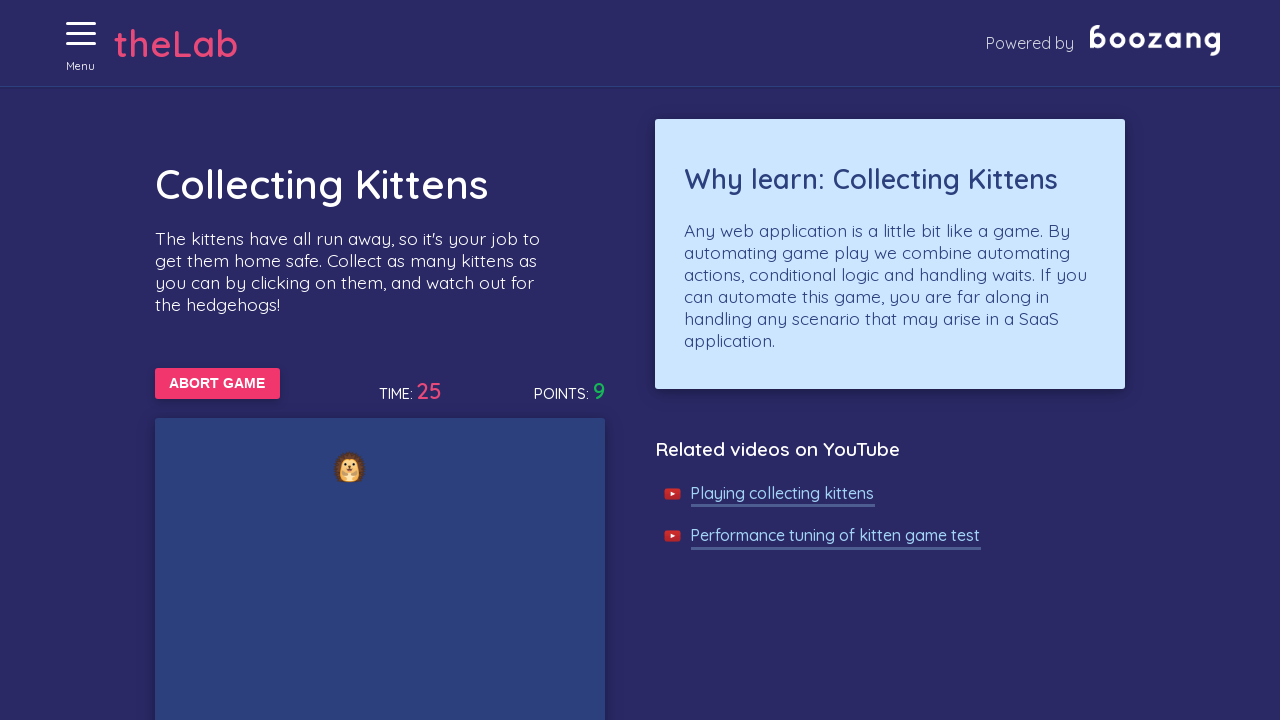

Waited 250ms for kittens to appear
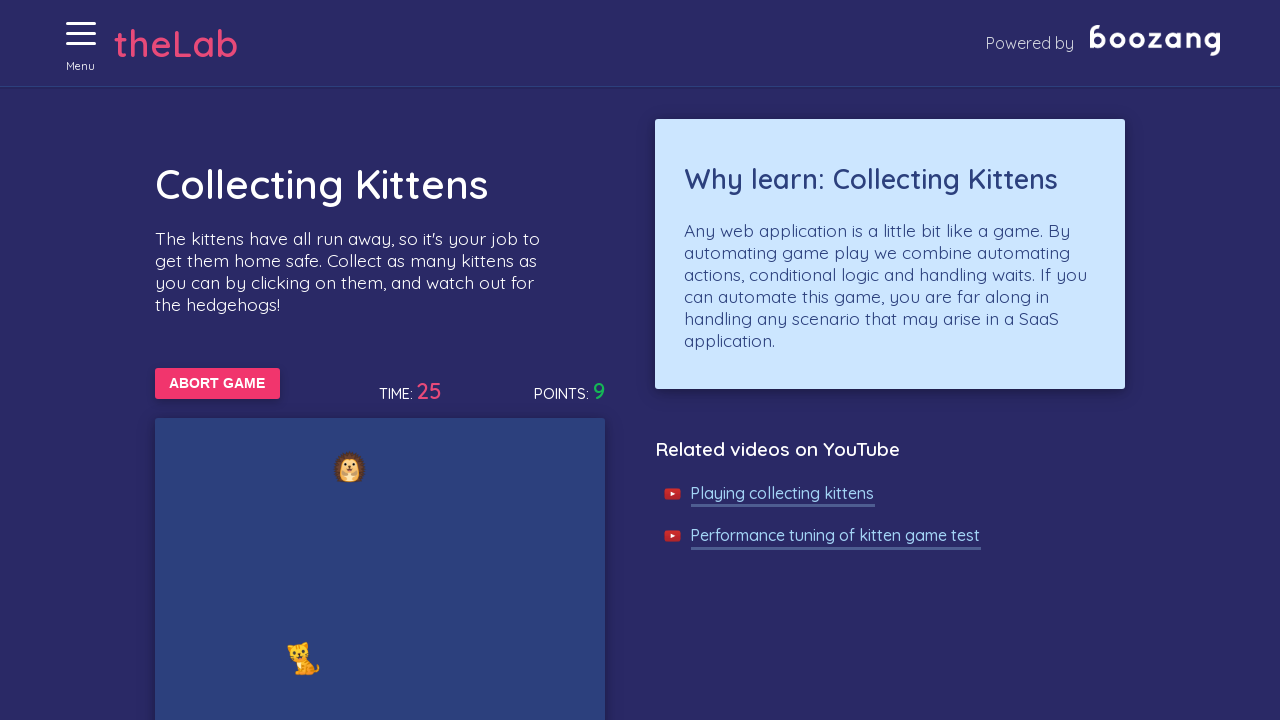

Clicked on a kitten image at (304, 658) on //img[@alt='Cat']
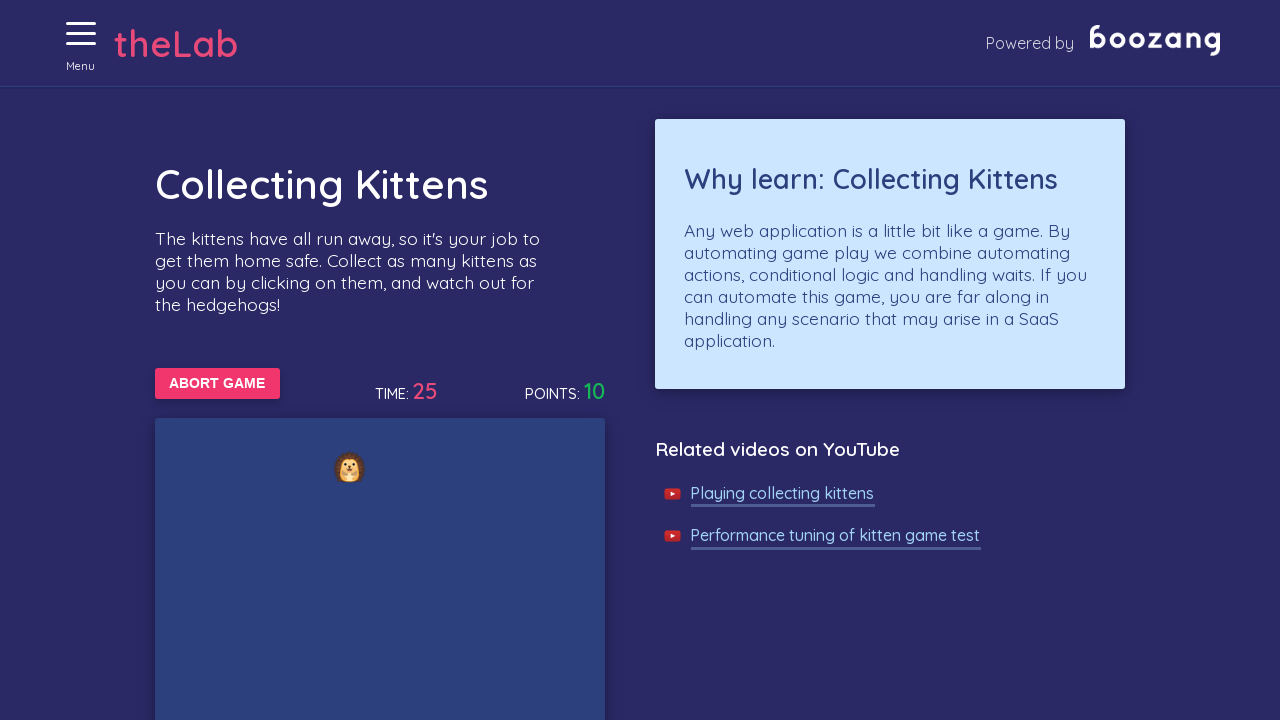

Waited 250ms for kittens to appear
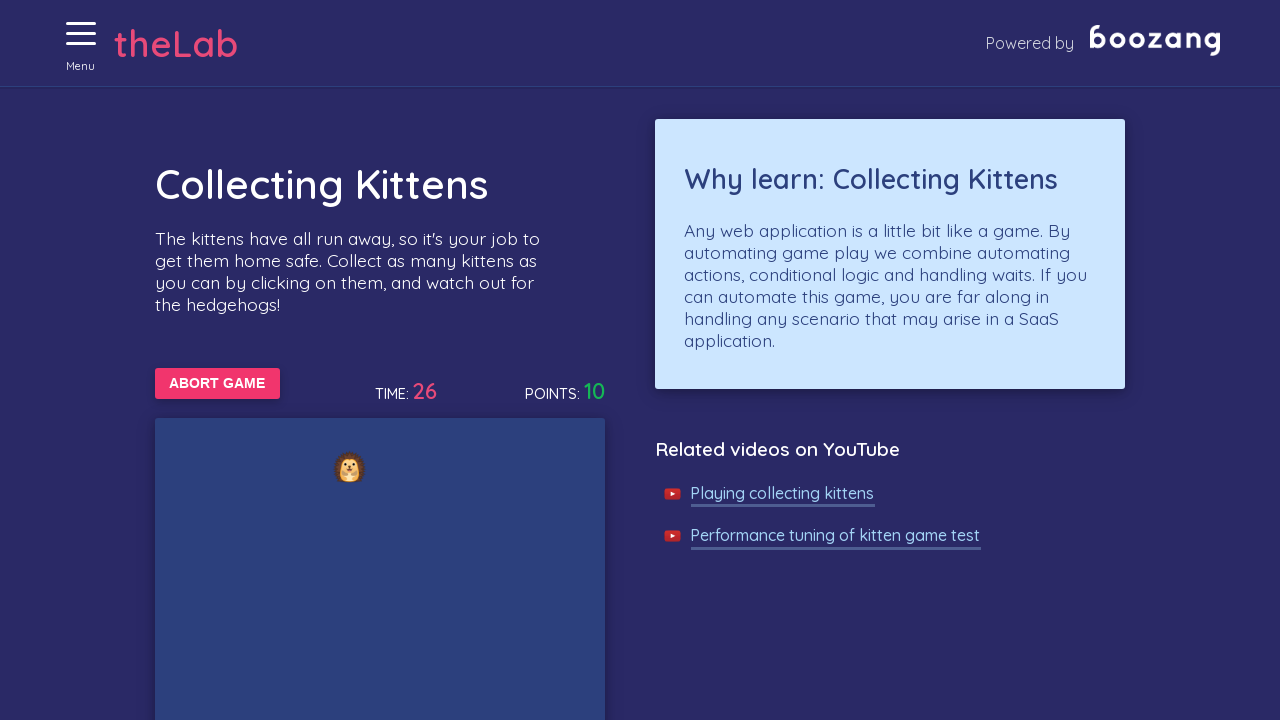

Waited 250ms for kittens to appear
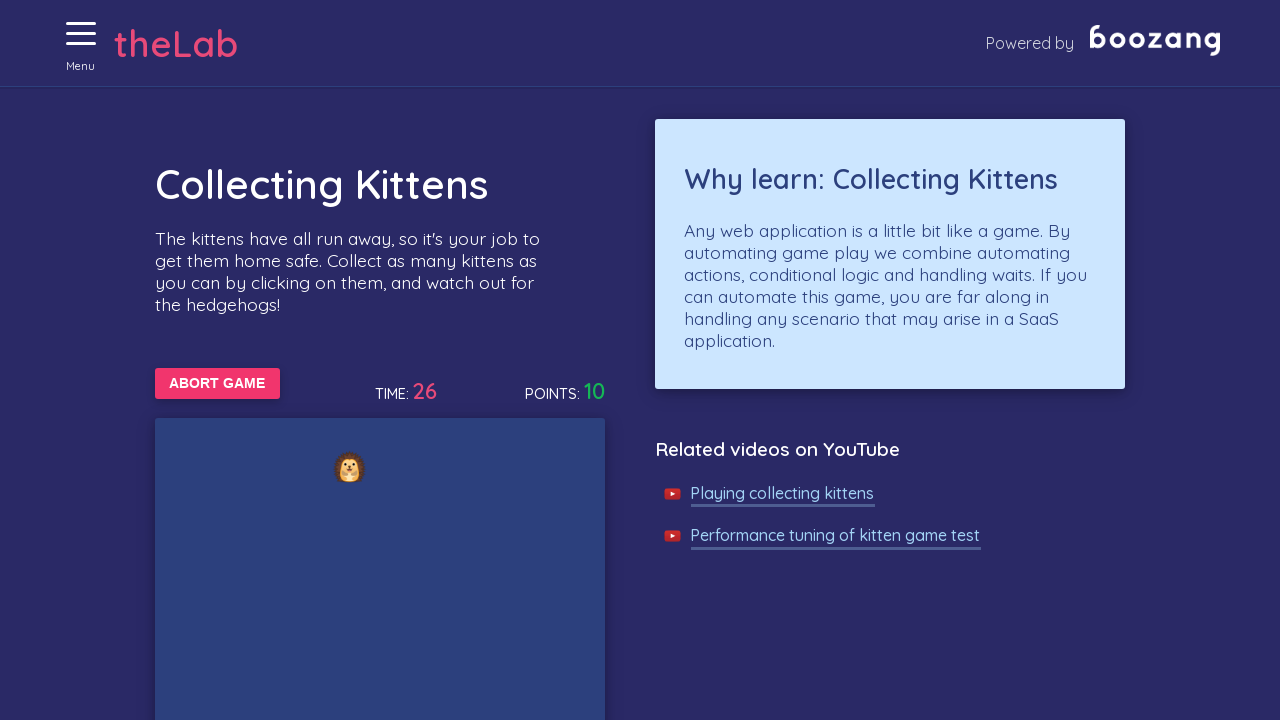

Waited 250ms for kittens to appear
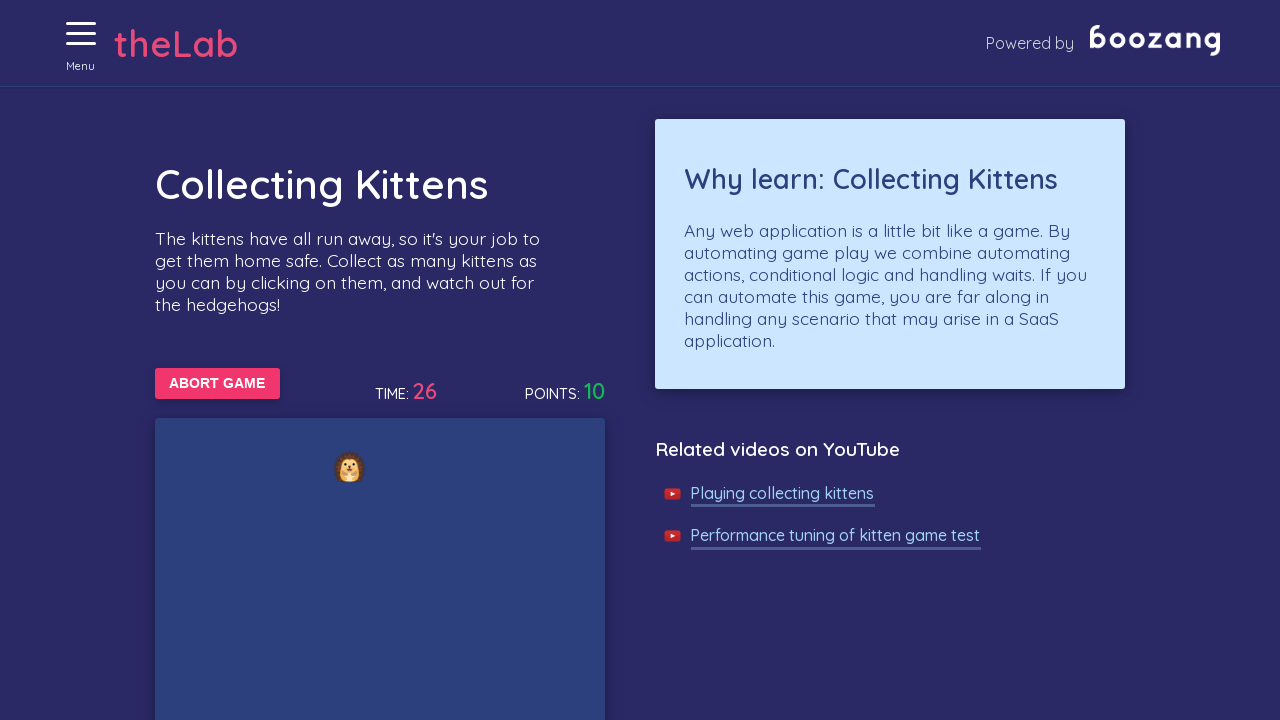

Waited 250ms for kittens to appear
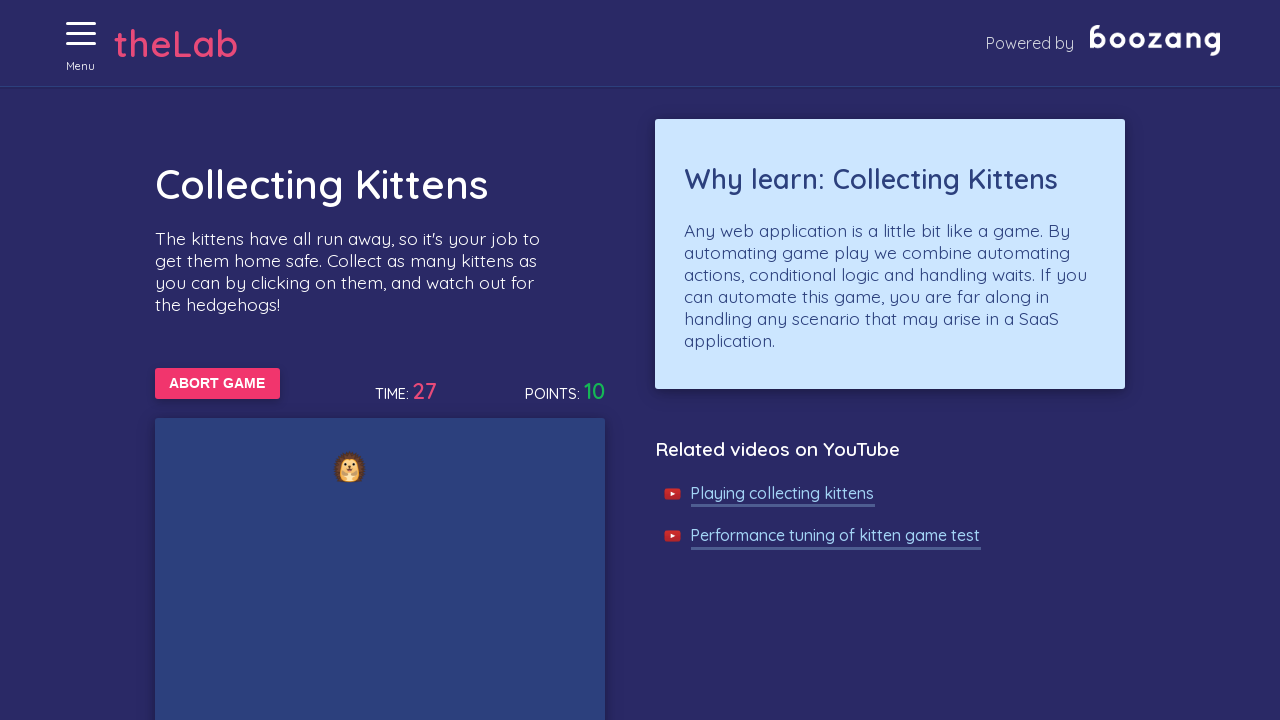

Waited 250ms for kittens to appear
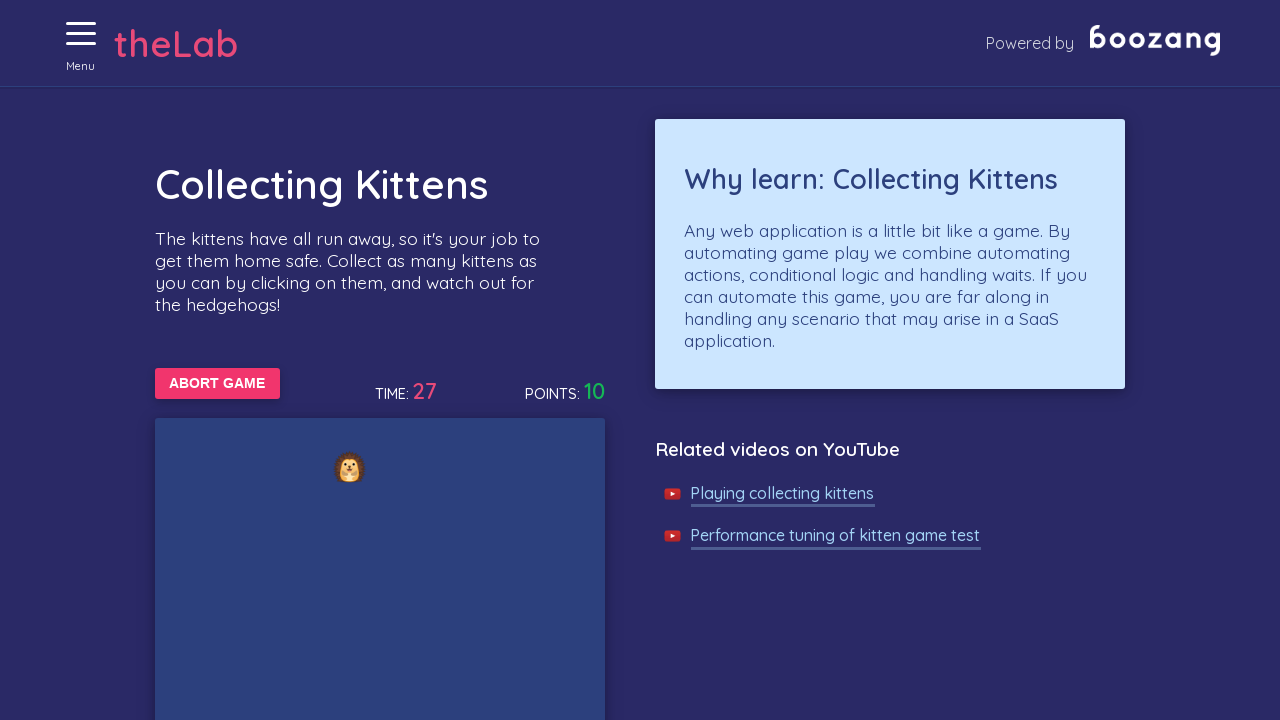

Clicked on a kitten image at (216, 360) on //img[@alt='Cat']
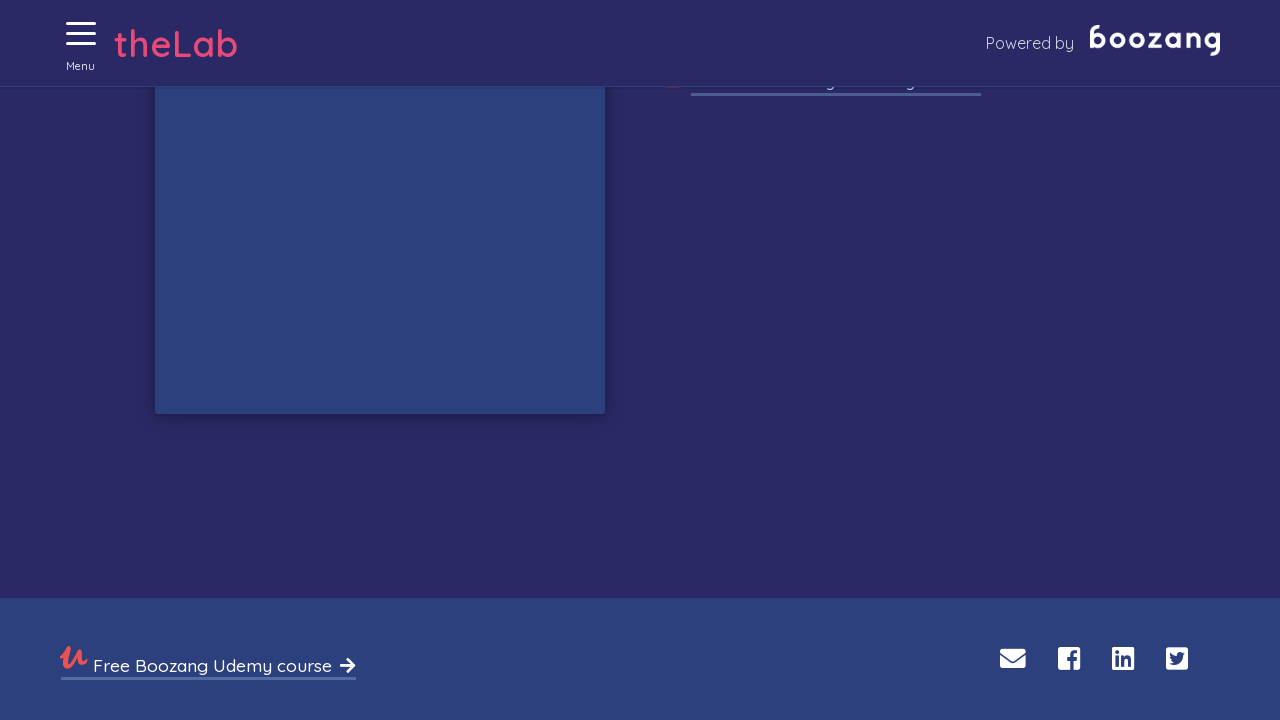

Waited 250ms for kittens to appear
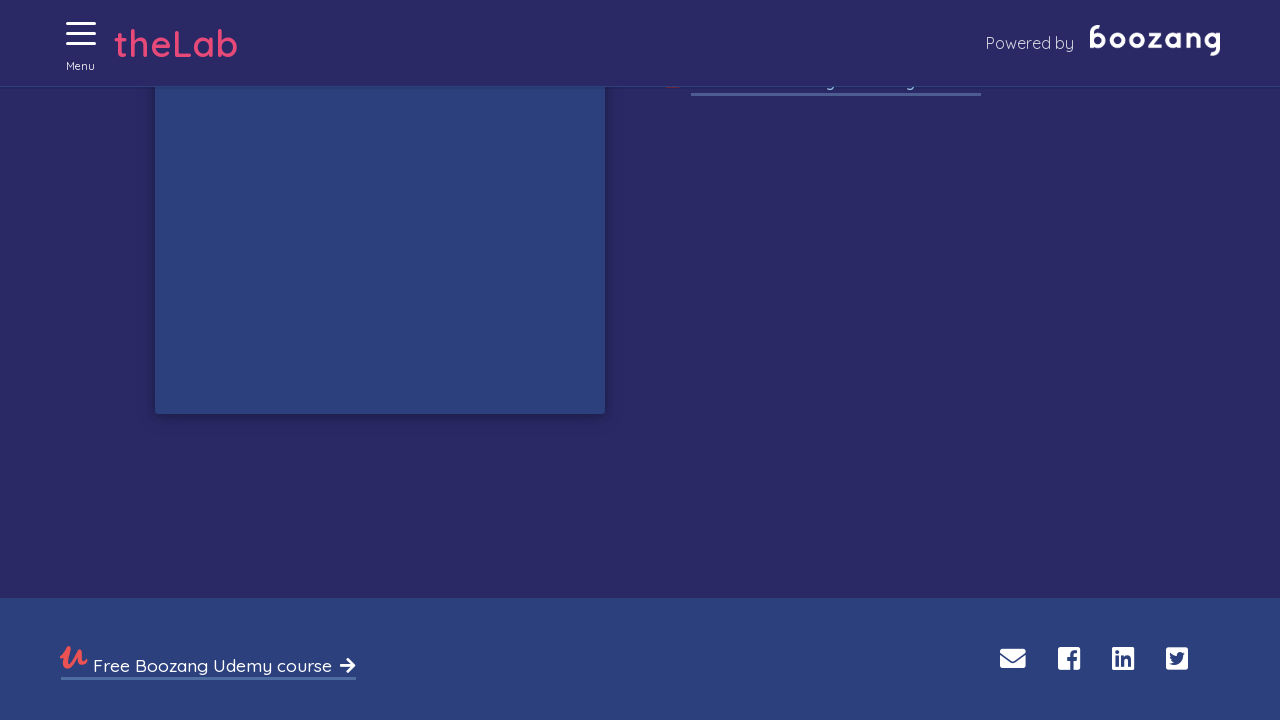

Waited 250ms for kittens to appear
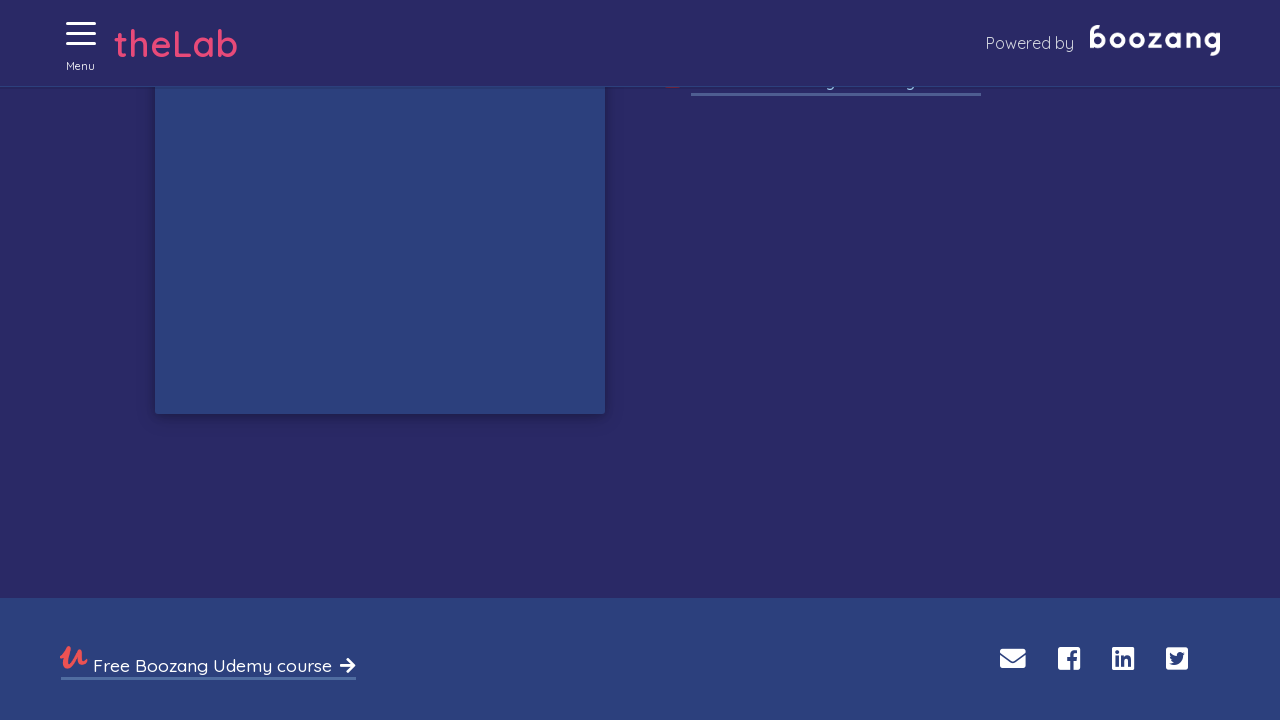

Waited 250ms for kittens to appear
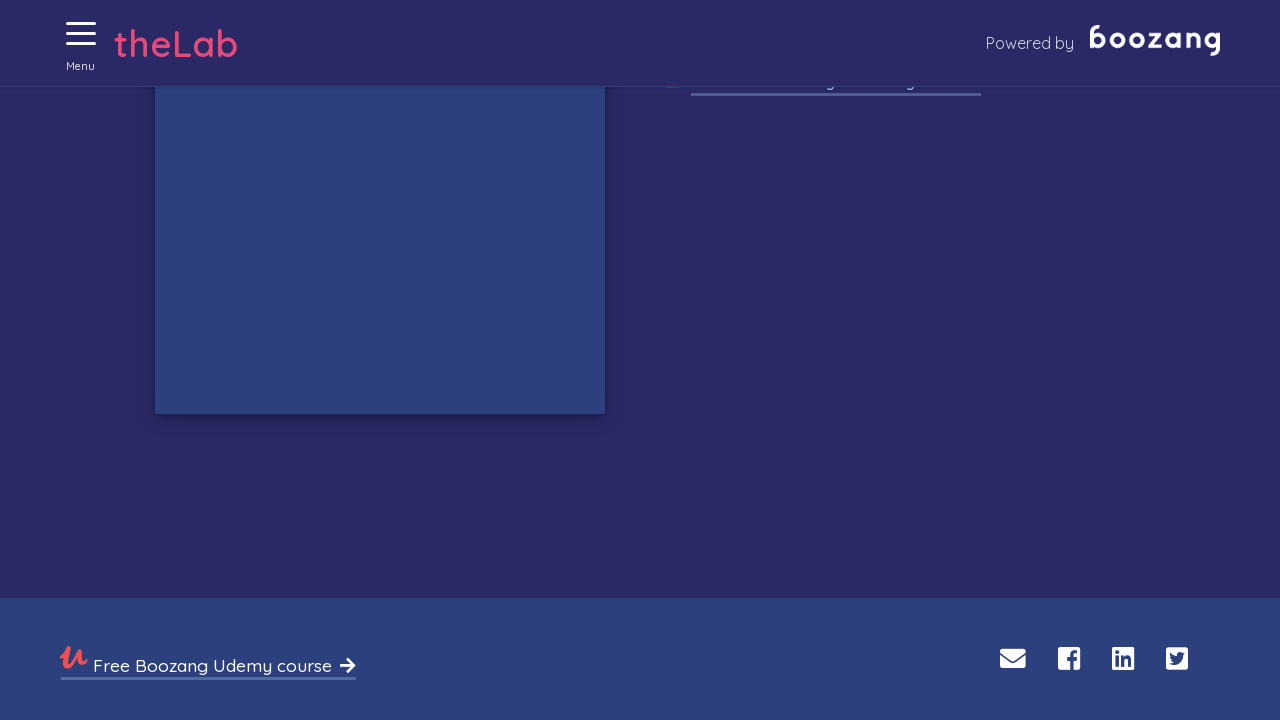

Clicked on a kitten image at (536, 354) on //img[@alt='Cat']
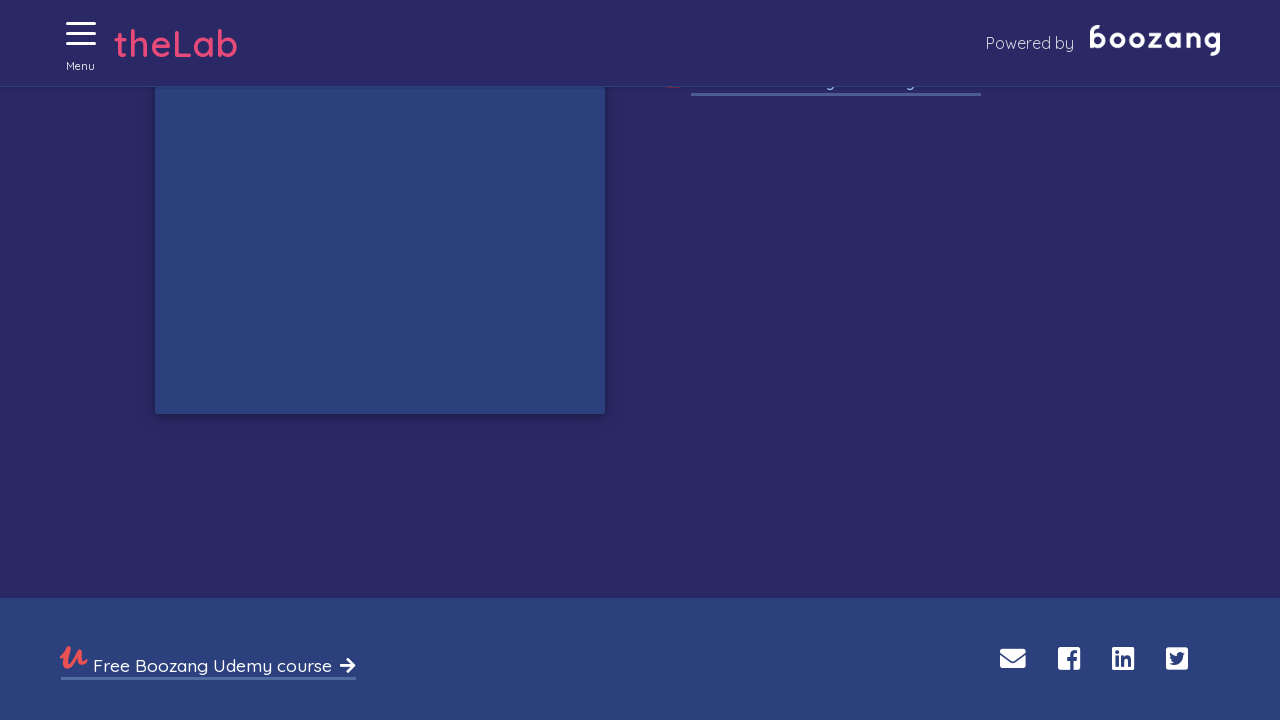

Waited 250ms for kittens to appear
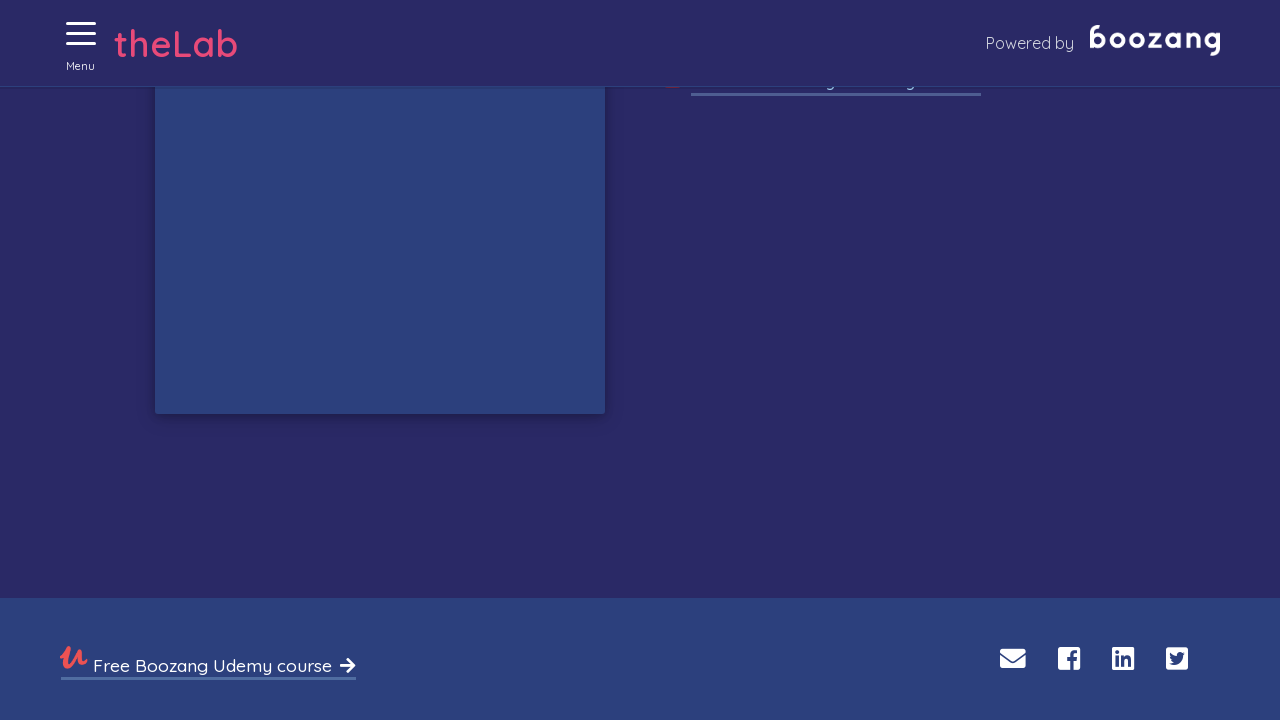

Waited 250ms for kittens to appear
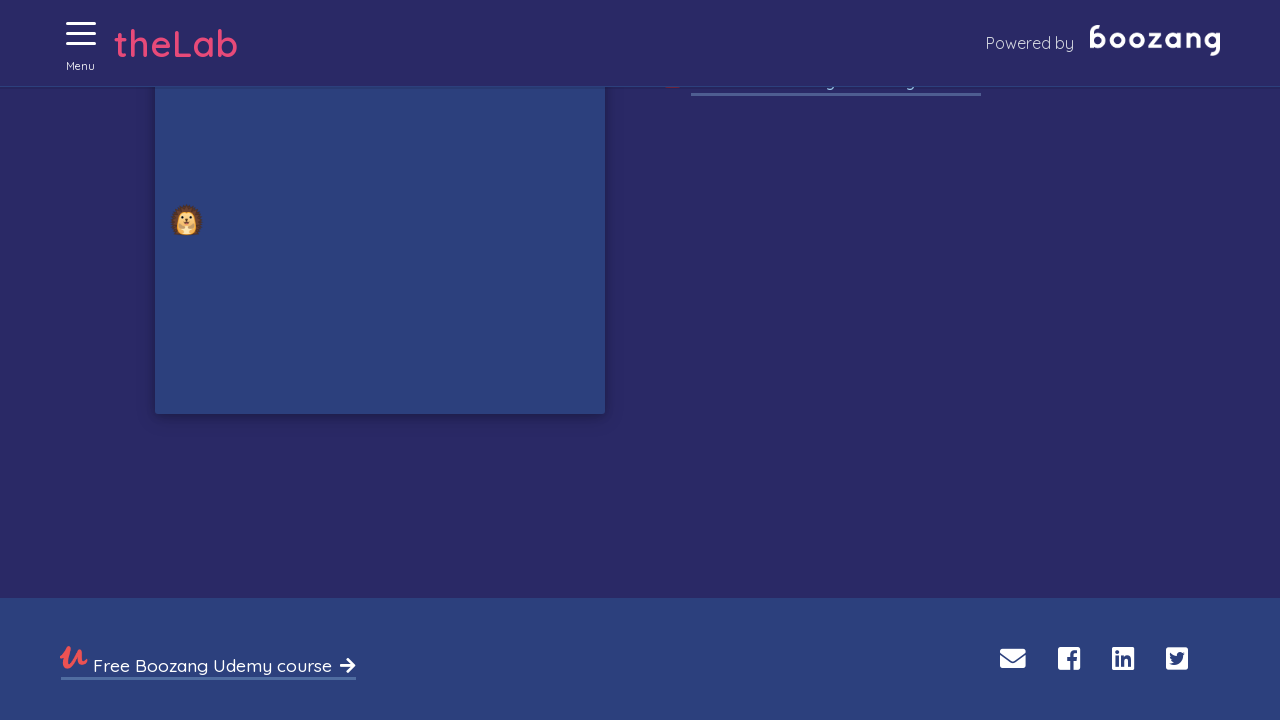

Waited 250ms for kittens to appear
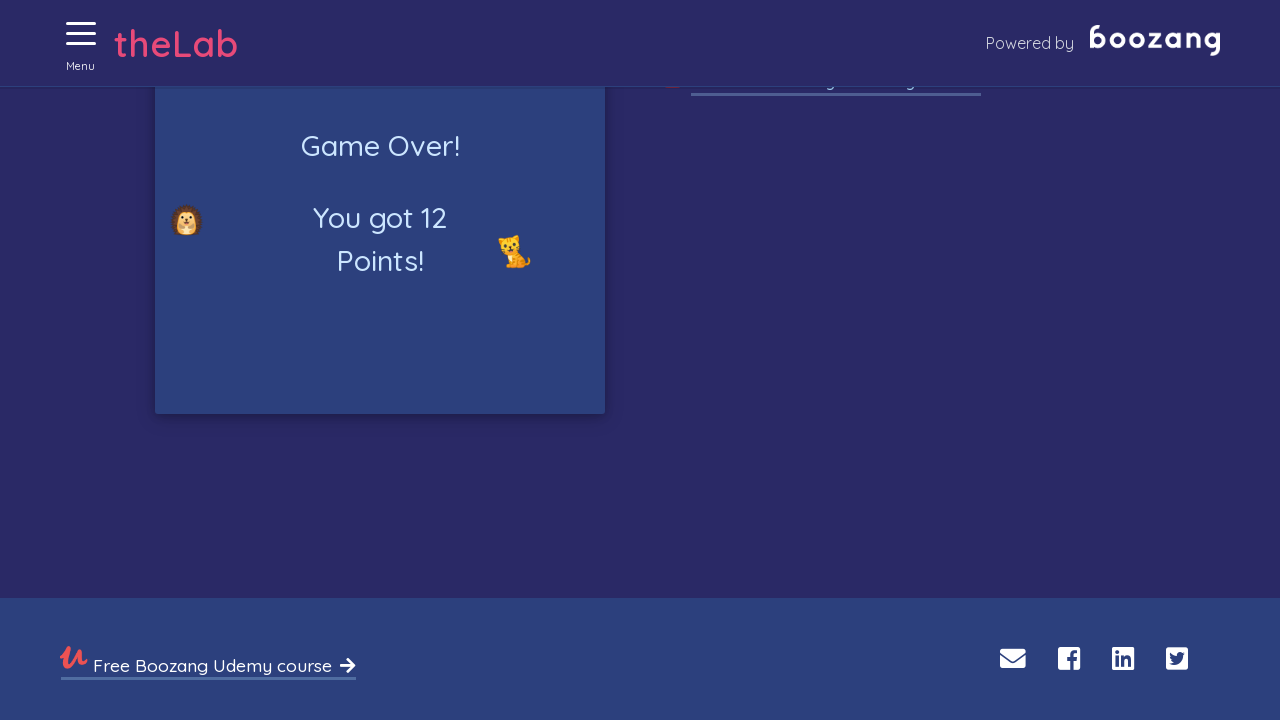

Game Over screen appeared
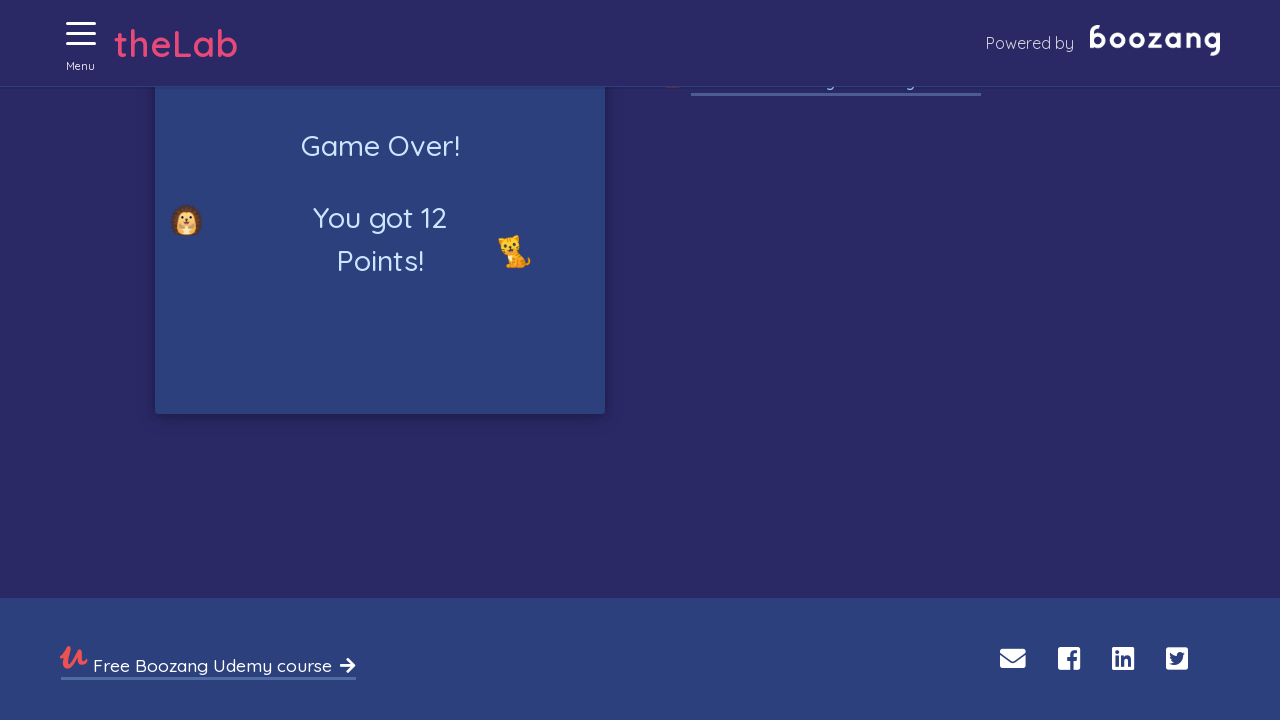

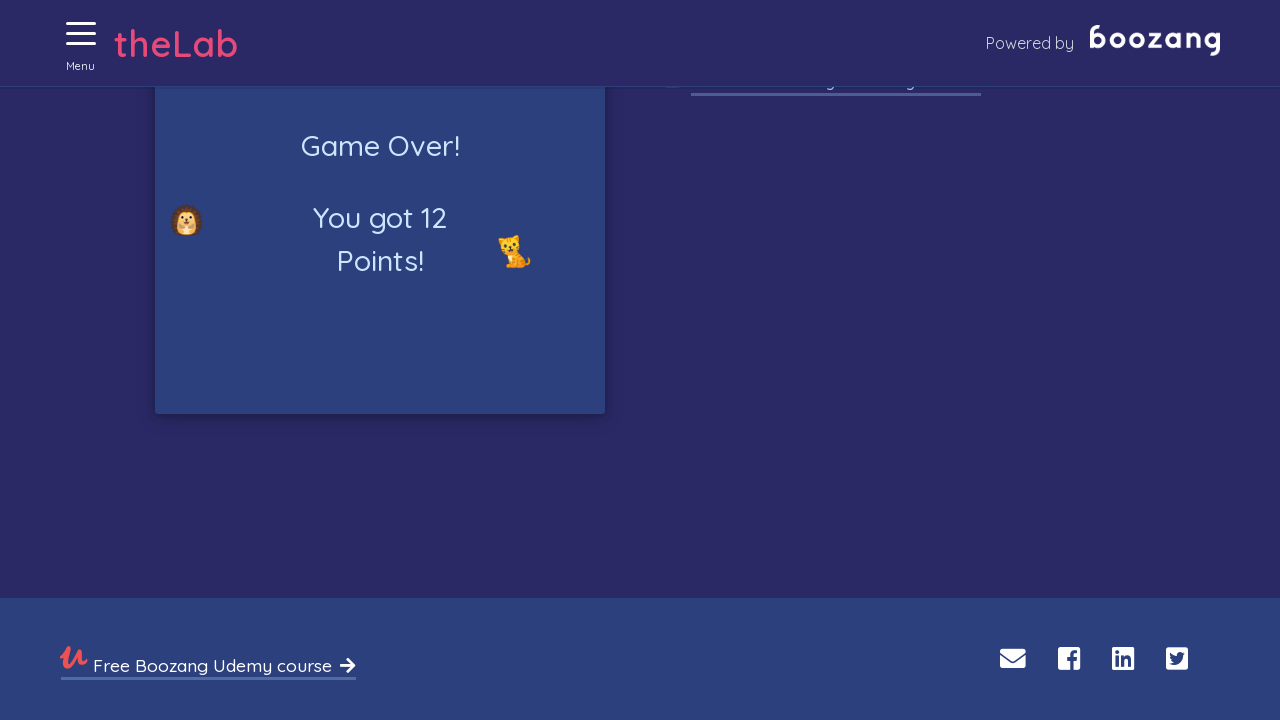